Tests filling a large form by entering text into all text input fields and clicking the submit button

Starting URL: http://suninjuly.github.io/huge_form.html

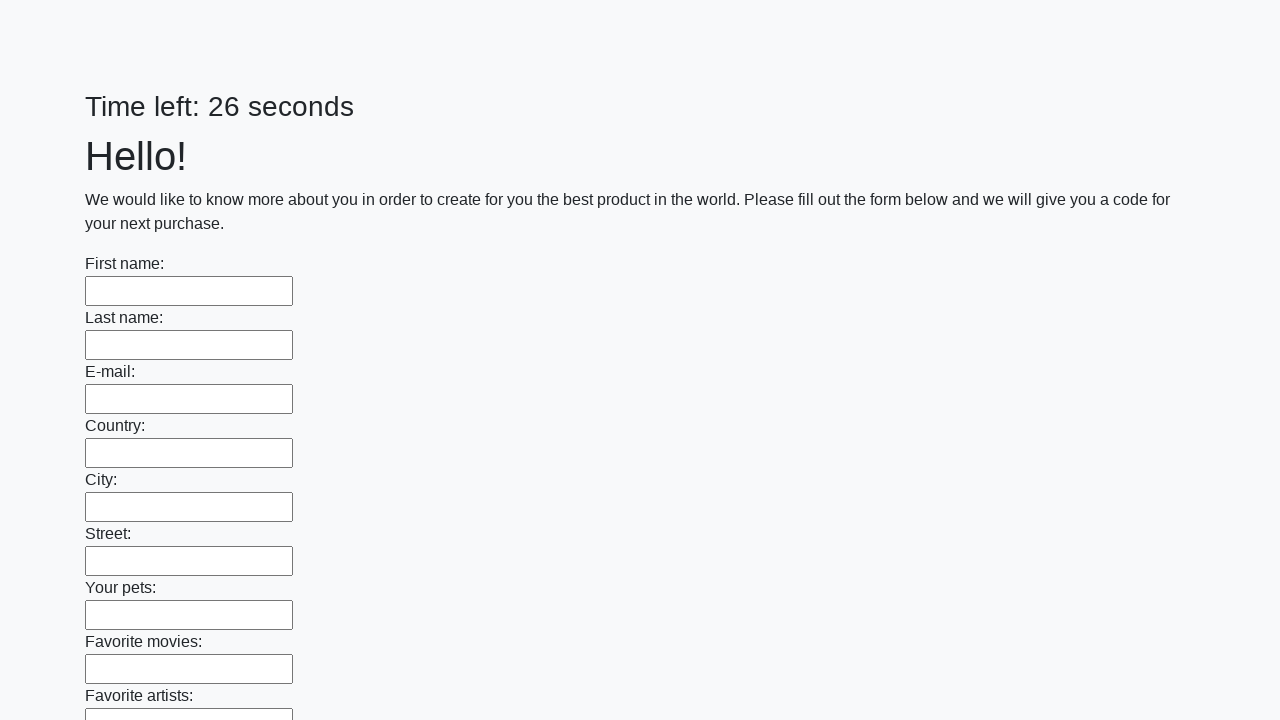

Located all text input fields on the form
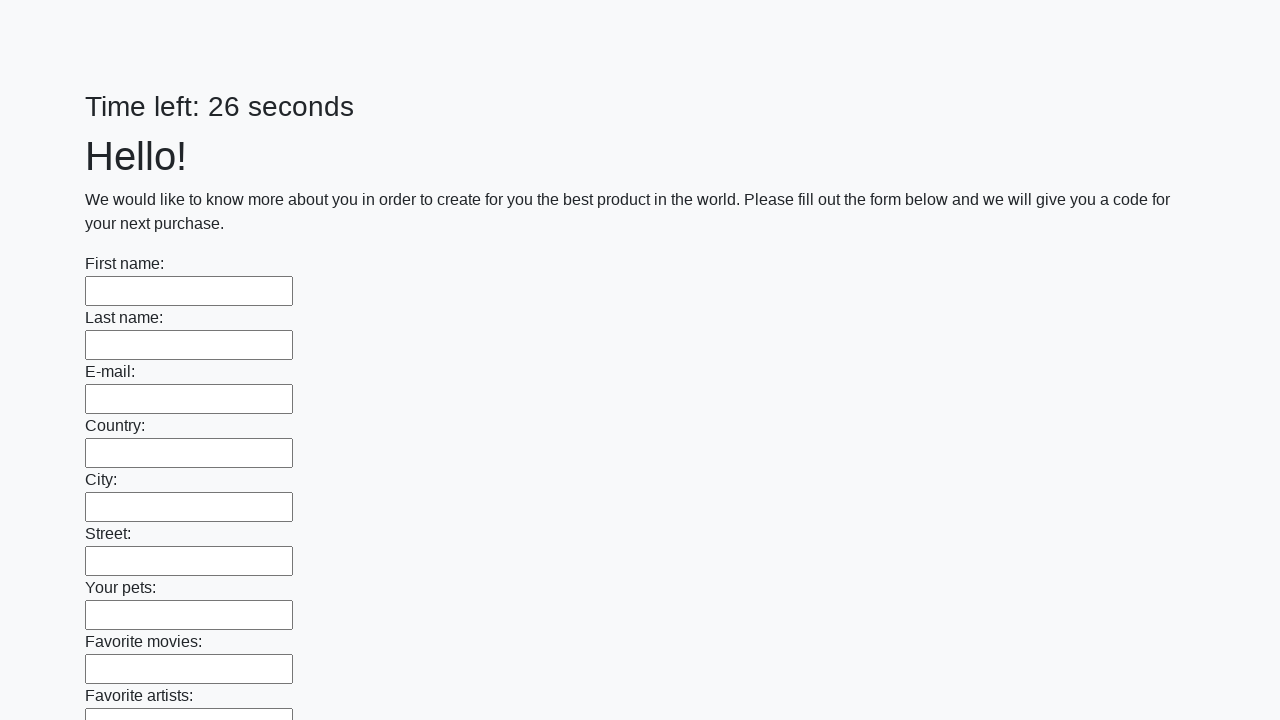

Counted 100 text input fields
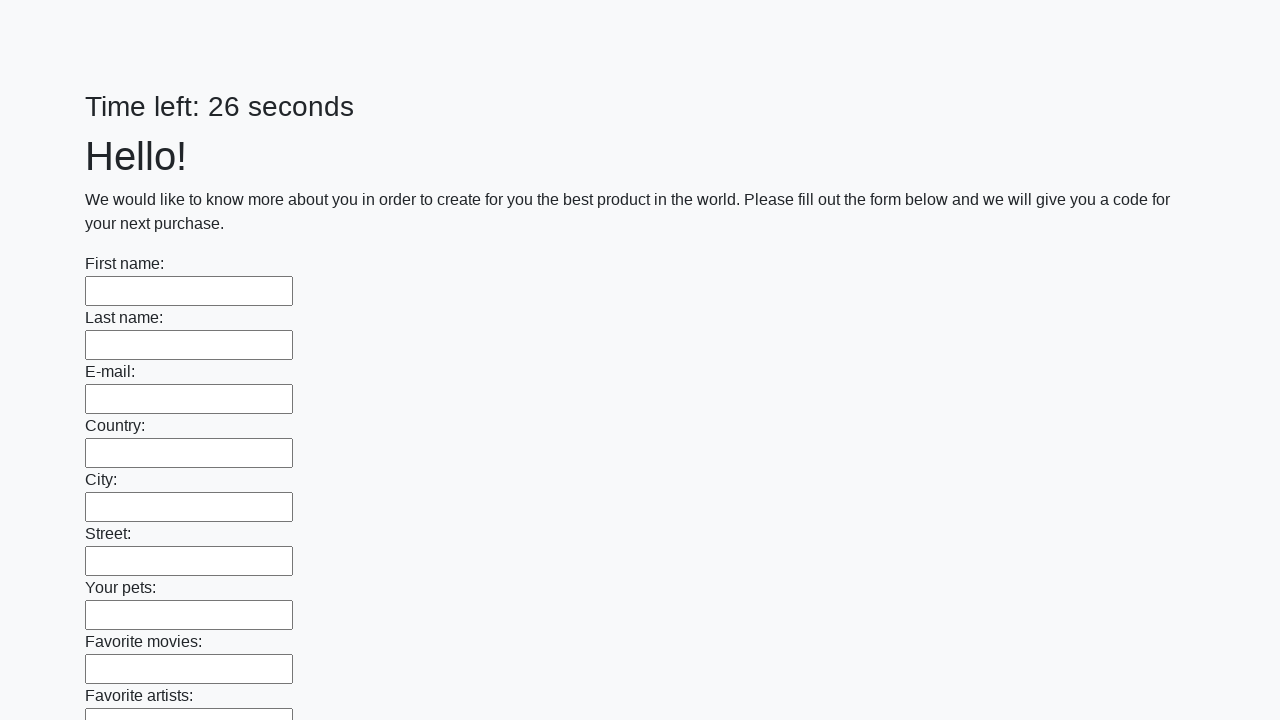

Filled text input field 1 of 100 with 'Мой ответ' on input[type="text"] >> nth=0
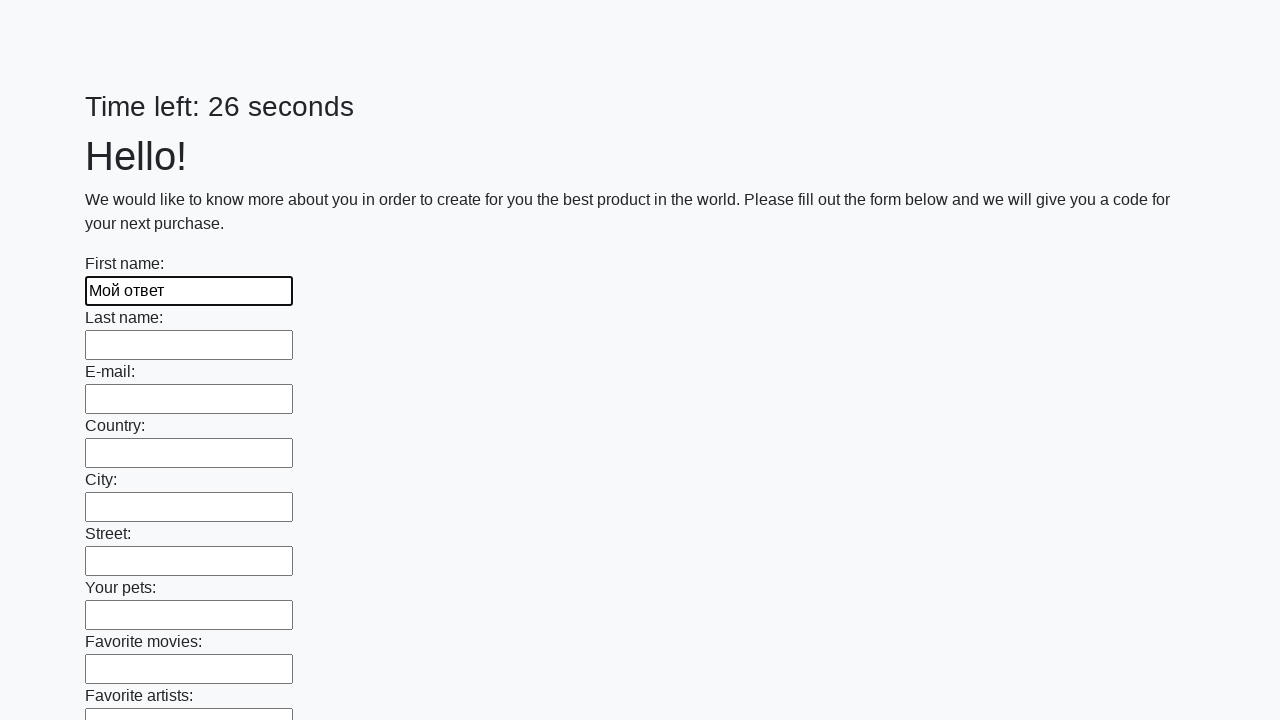

Filled text input field 2 of 100 with 'Мой ответ' on input[type="text"] >> nth=1
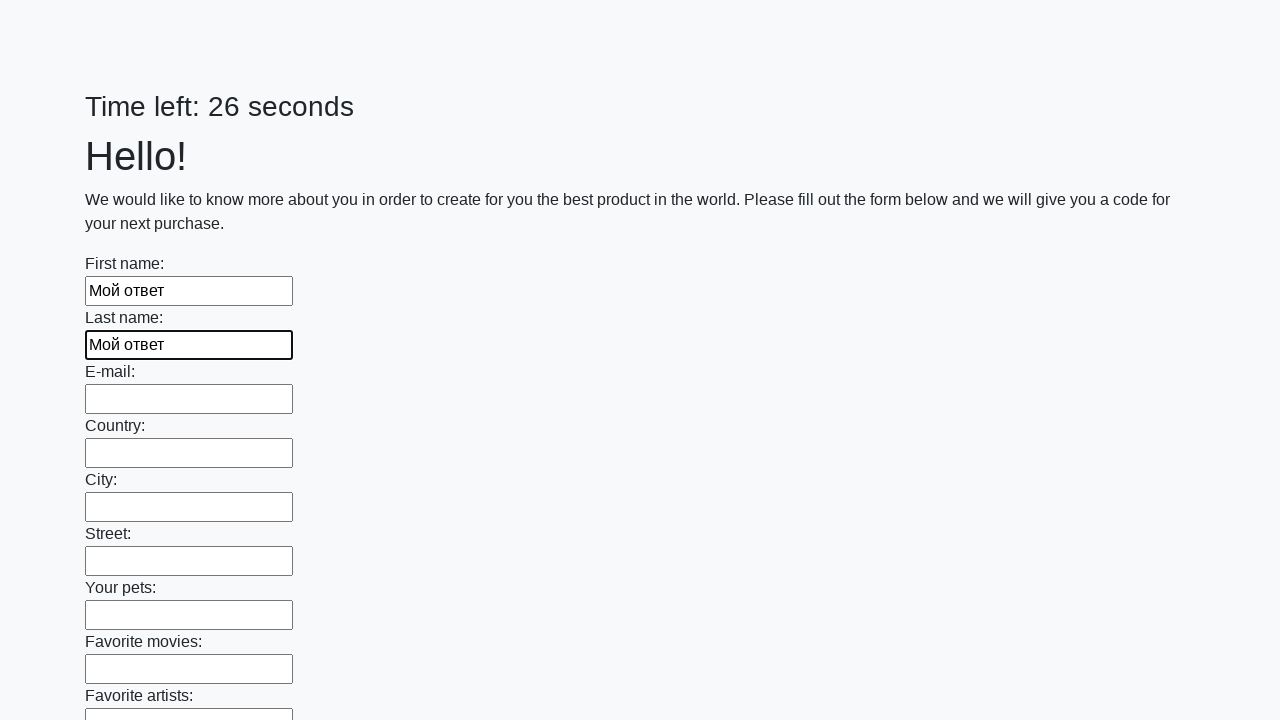

Filled text input field 3 of 100 with 'Мой ответ' on input[type="text"] >> nth=2
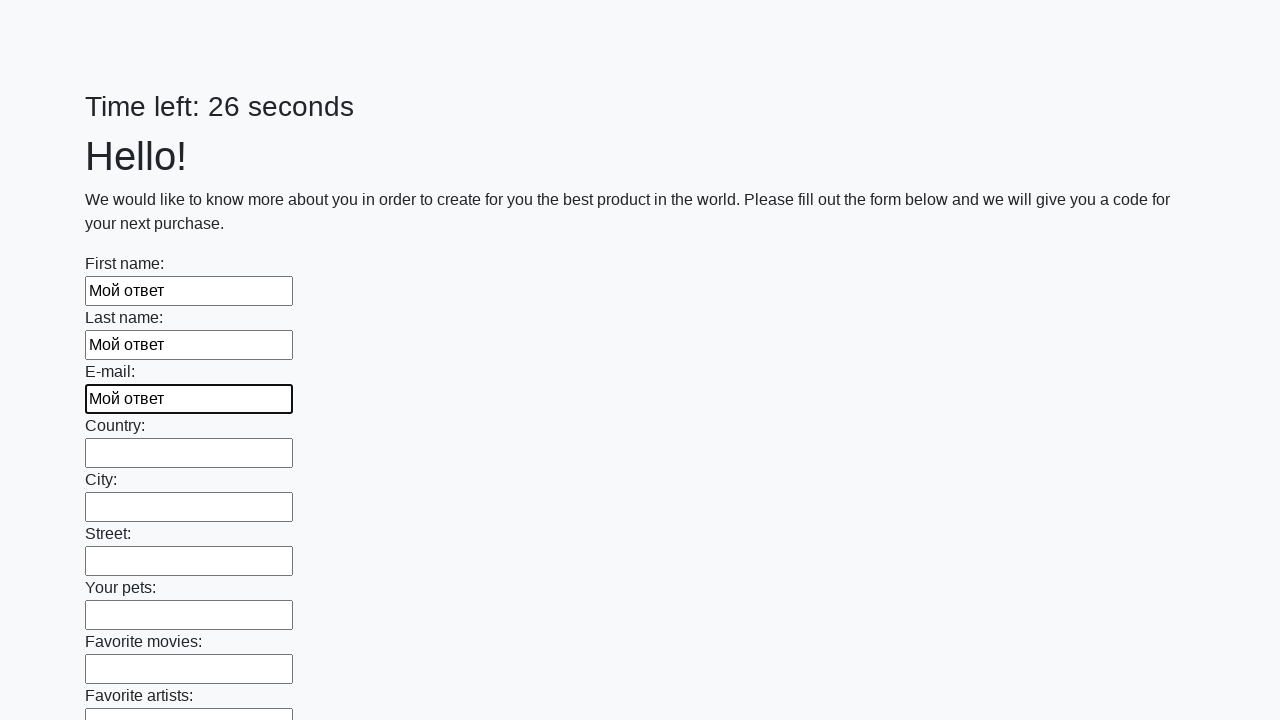

Filled text input field 4 of 100 with 'Мой ответ' on input[type="text"] >> nth=3
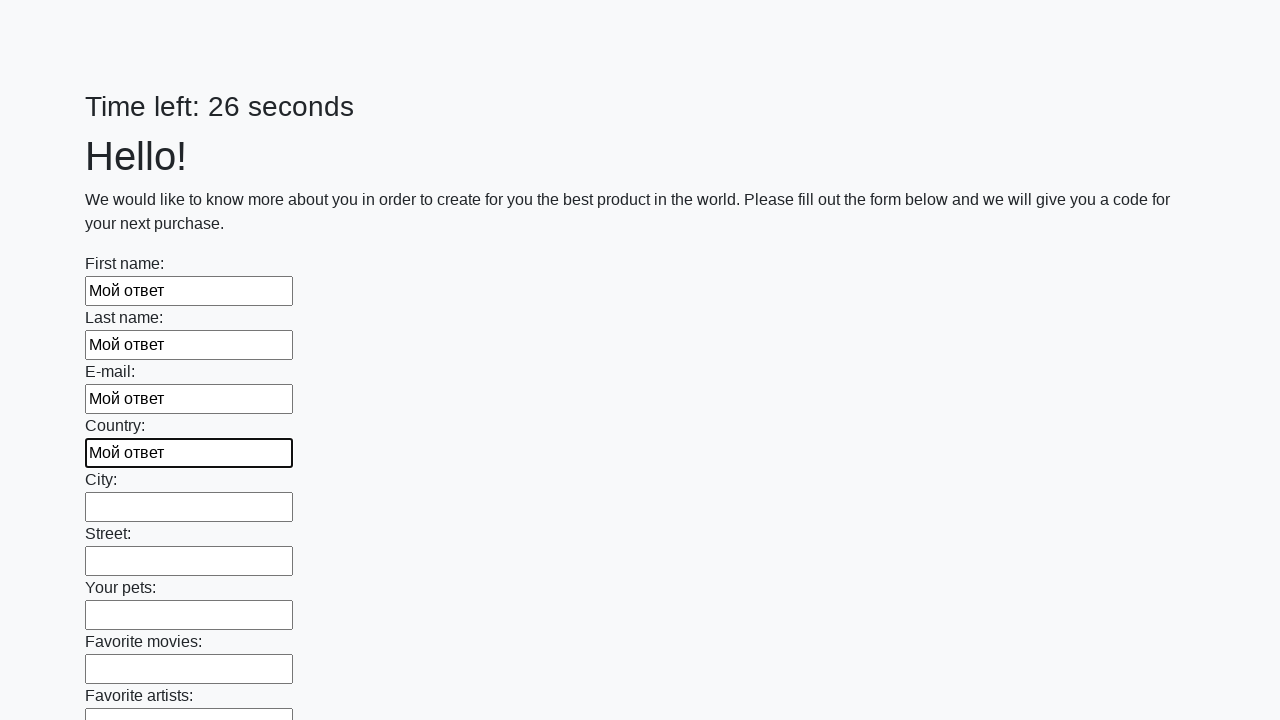

Filled text input field 5 of 100 with 'Мой ответ' on input[type="text"] >> nth=4
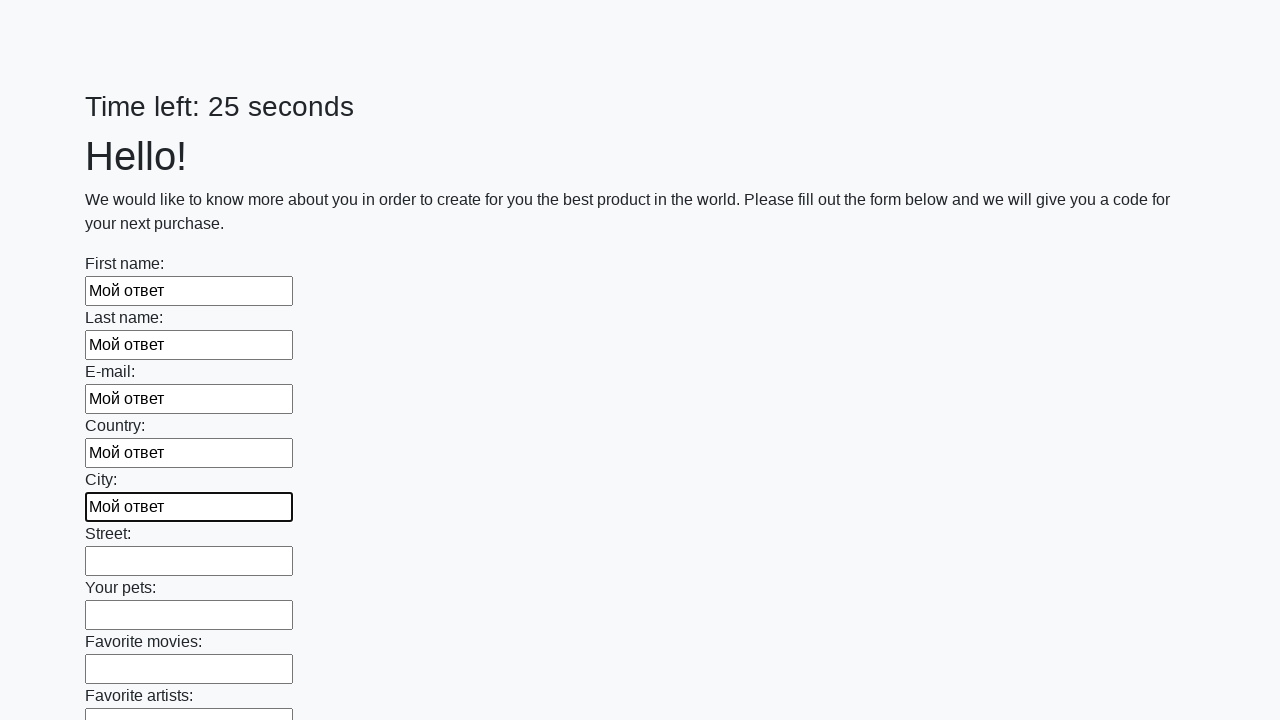

Filled text input field 6 of 100 with 'Мой ответ' on input[type="text"] >> nth=5
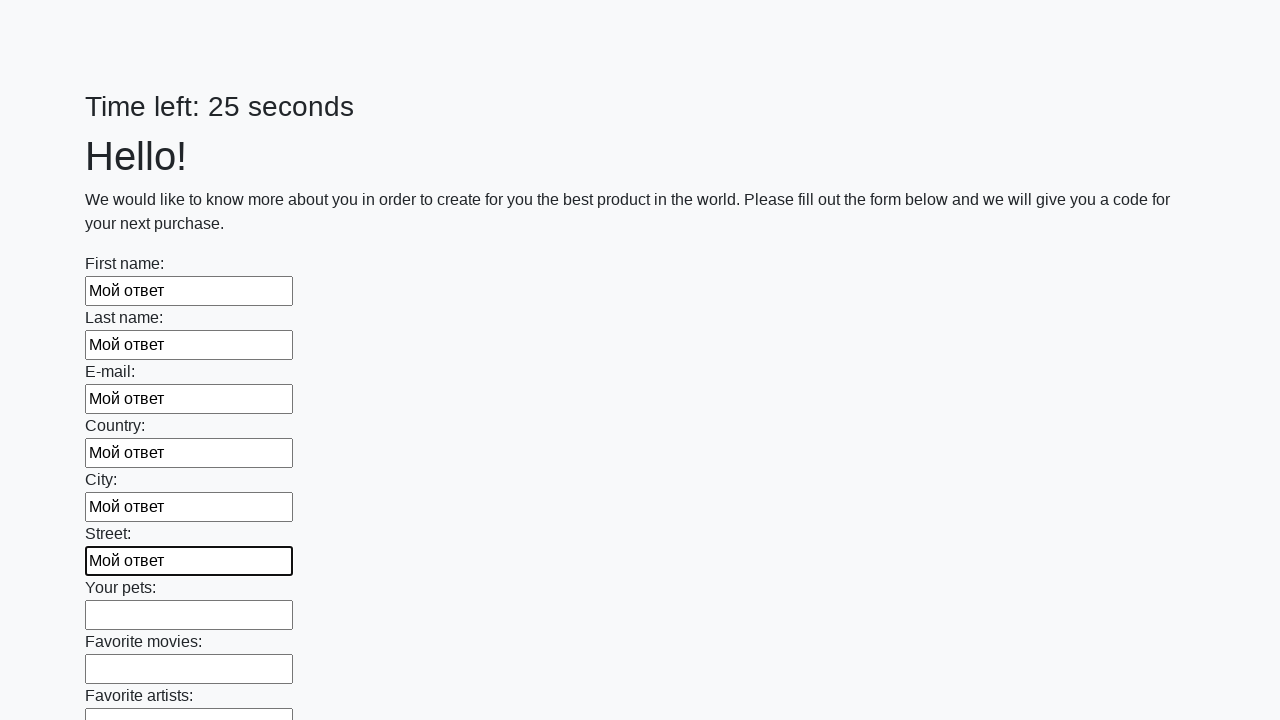

Filled text input field 7 of 100 with 'Мой ответ' on input[type="text"] >> nth=6
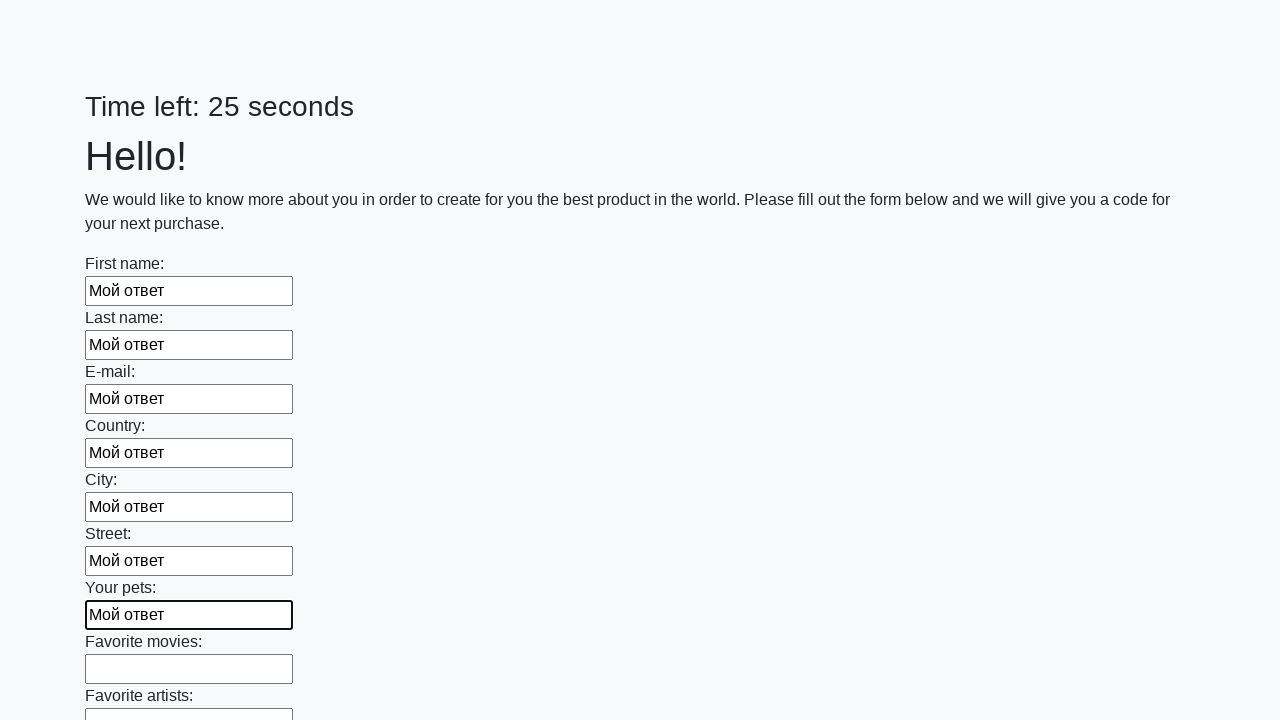

Filled text input field 8 of 100 with 'Мой ответ' on input[type="text"] >> nth=7
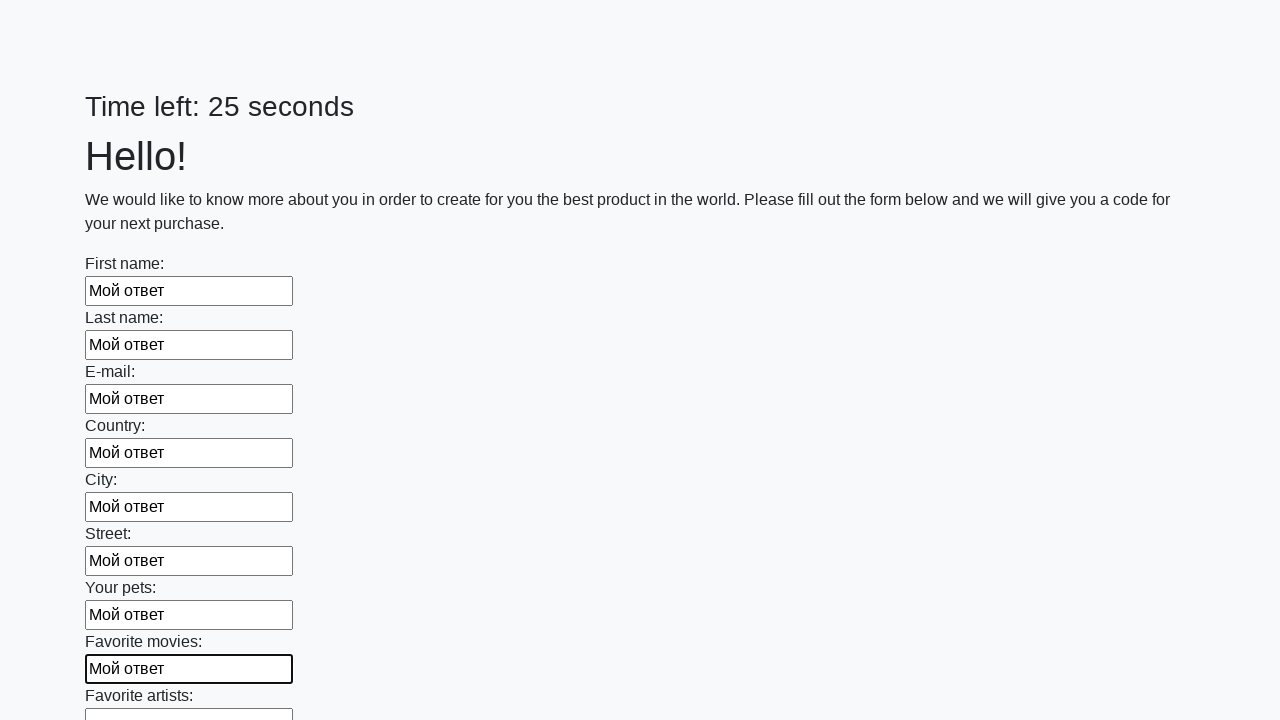

Filled text input field 9 of 100 with 'Мой ответ' on input[type="text"] >> nth=8
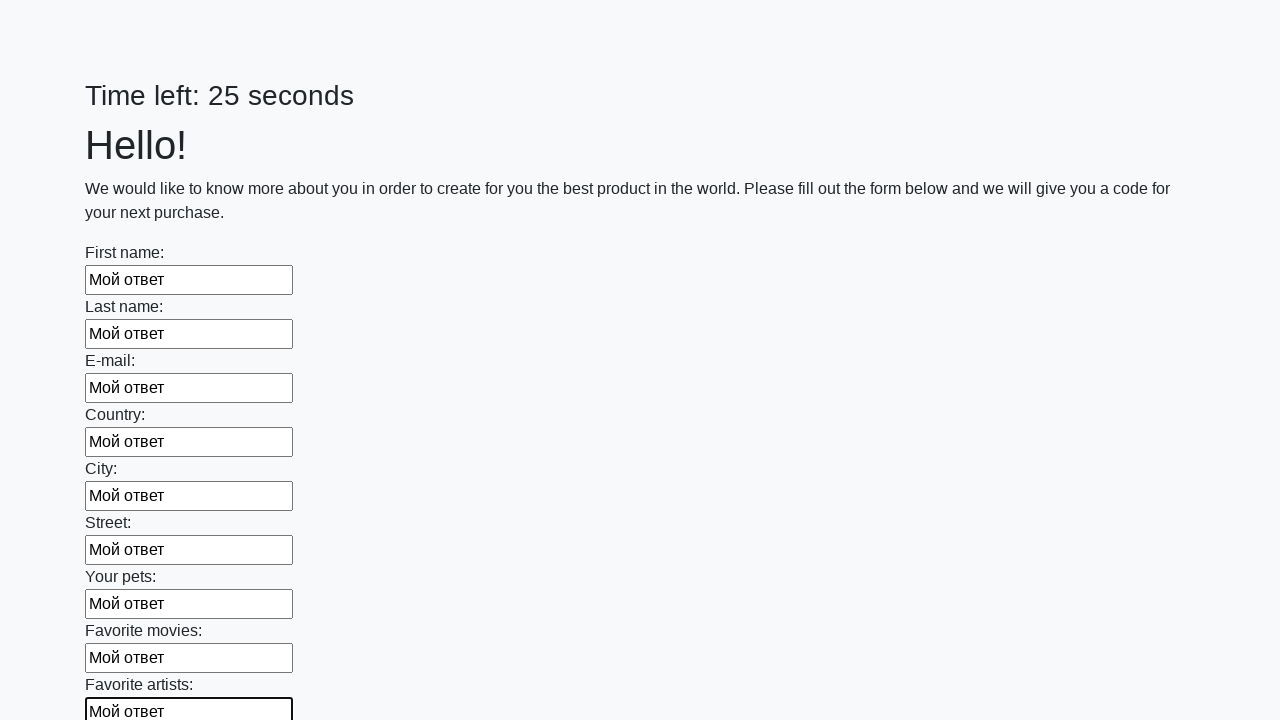

Filled text input field 10 of 100 with 'Мой ответ' on input[type="text"] >> nth=9
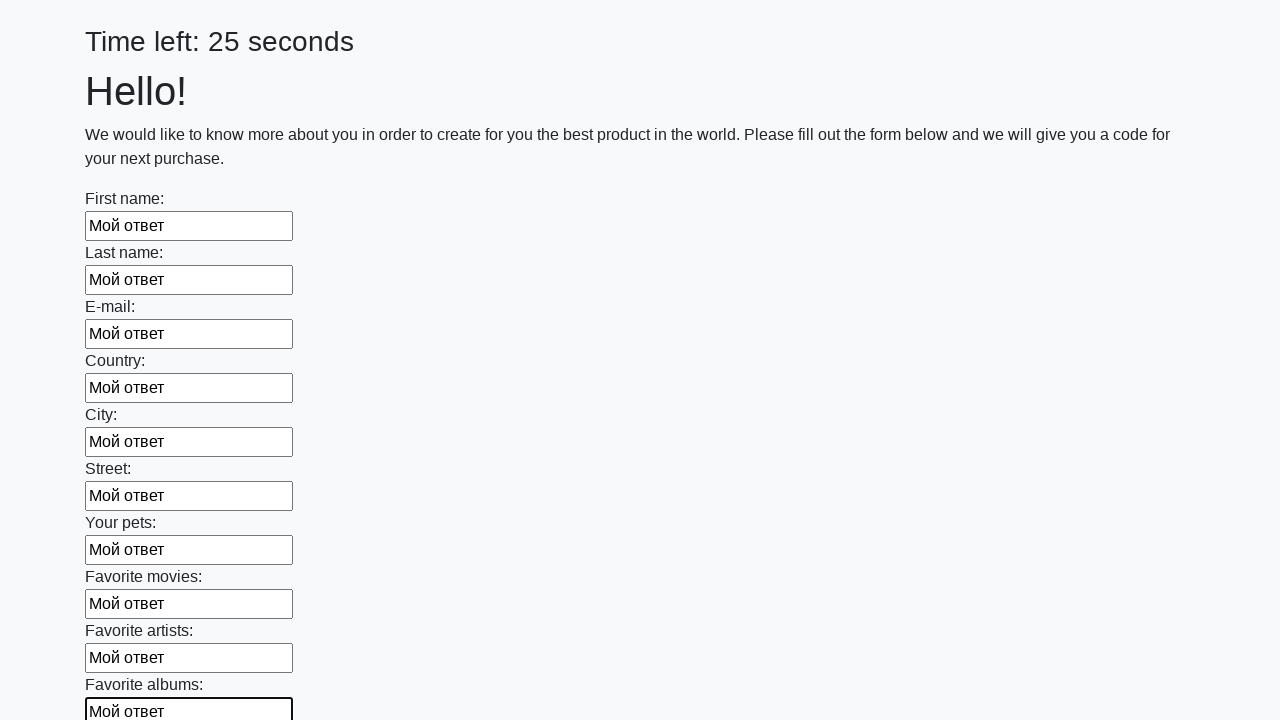

Filled text input field 11 of 100 with 'Мой ответ' on input[type="text"] >> nth=10
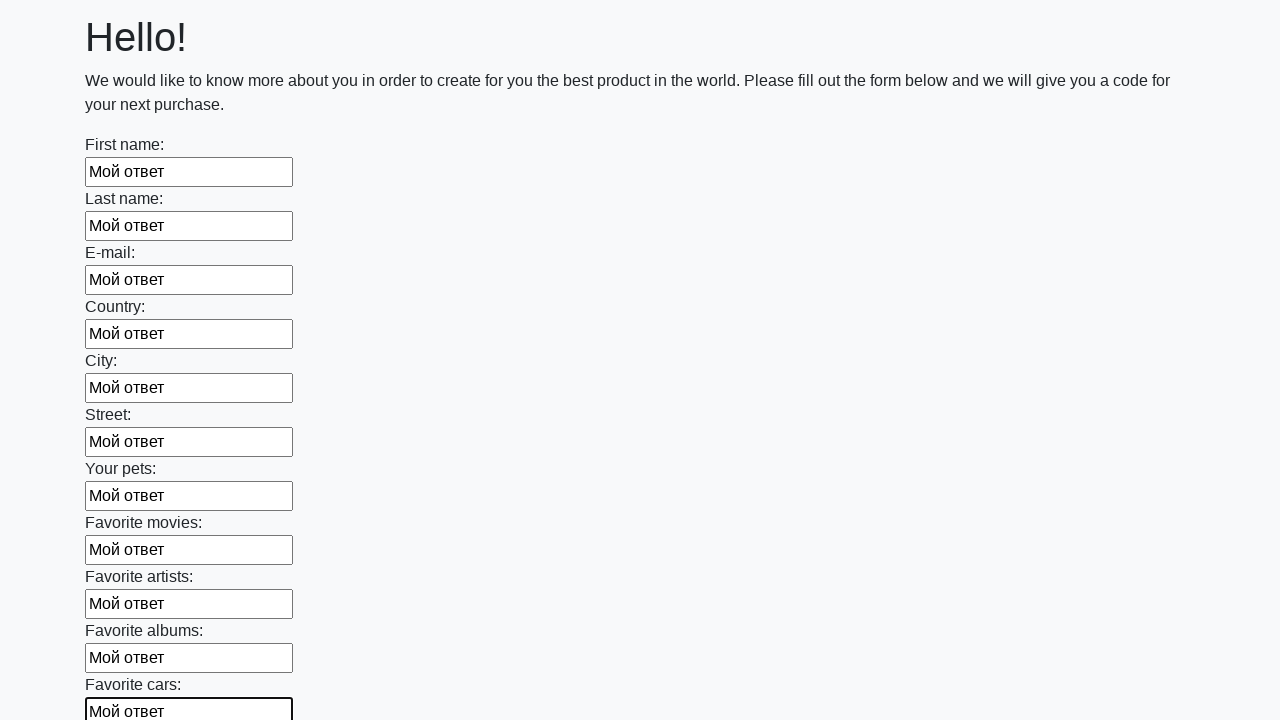

Filled text input field 12 of 100 with 'Мой ответ' on input[type="text"] >> nth=11
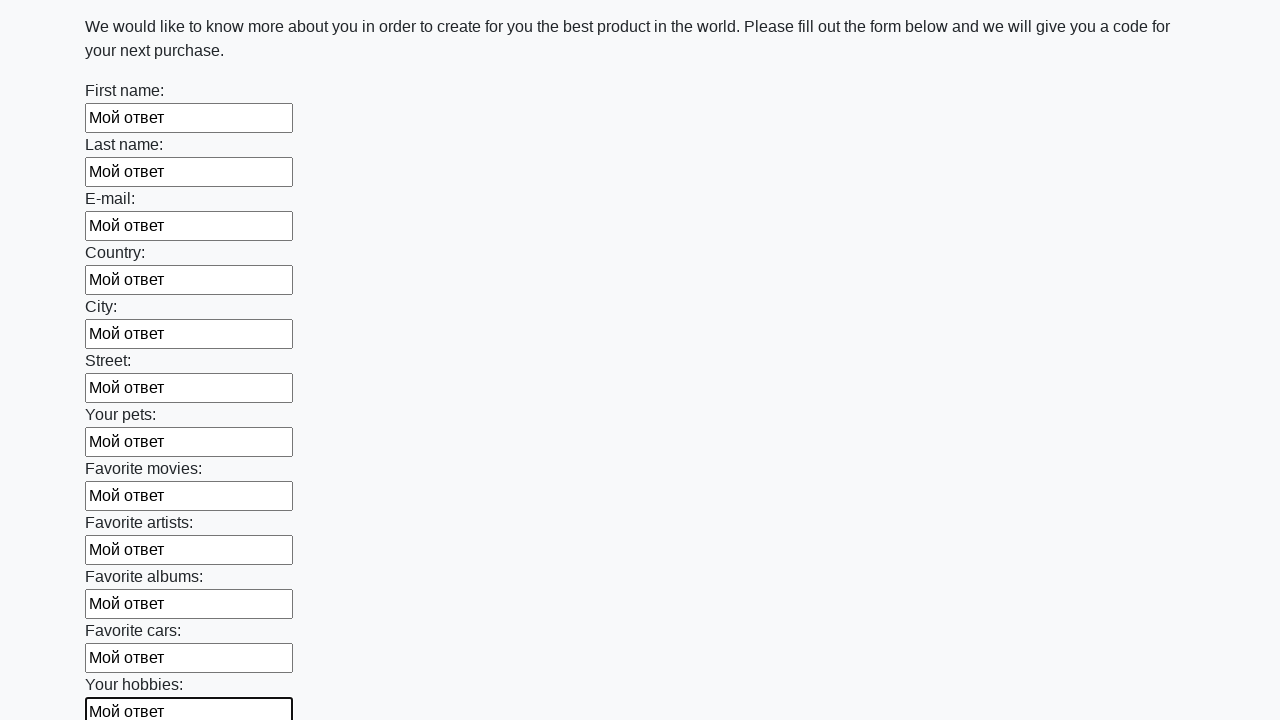

Filled text input field 13 of 100 with 'Мой ответ' on input[type="text"] >> nth=12
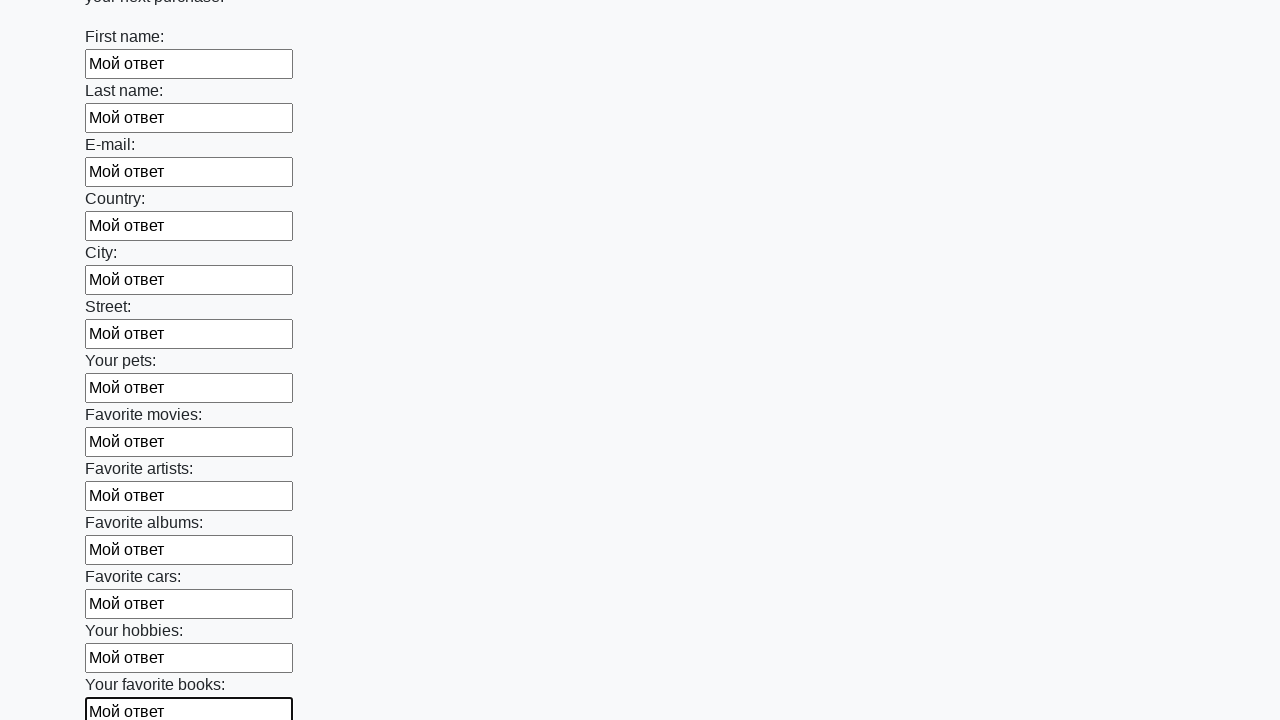

Filled text input field 14 of 100 with 'Мой ответ' on input[type="text"] >> nth=13
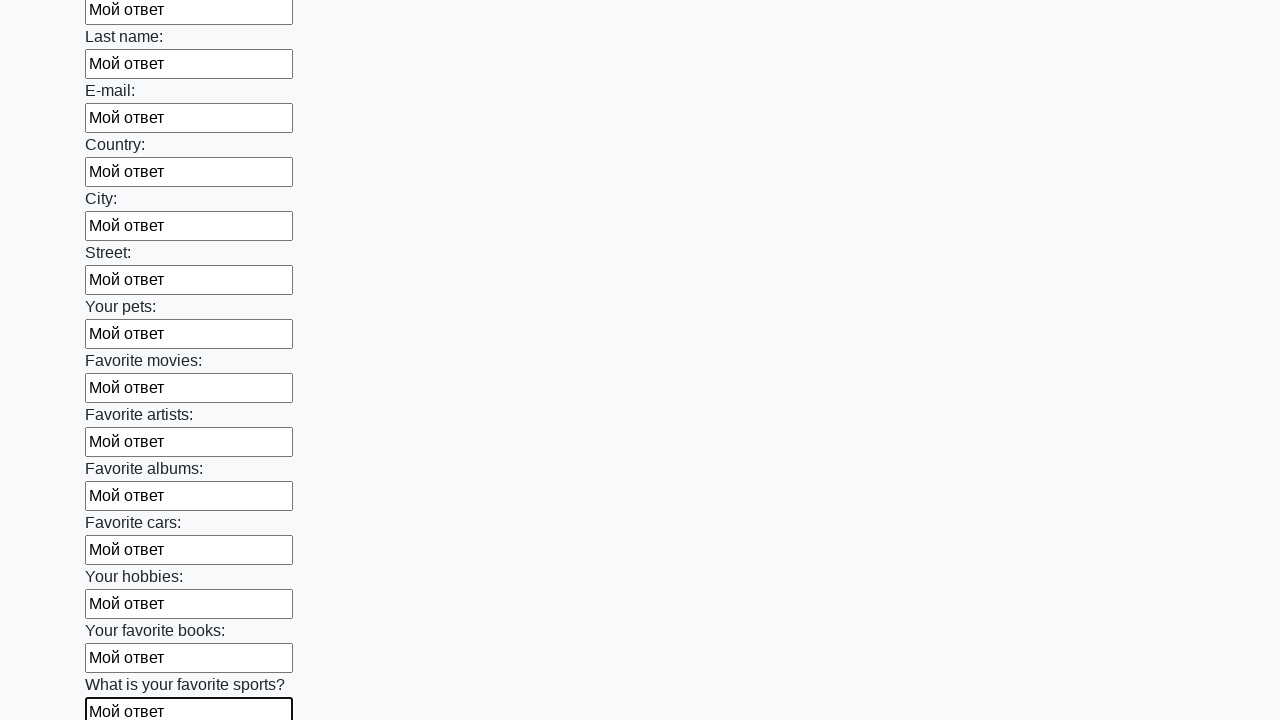

Filled text input field 15 of 100 with 'Мой ответ' on input[type="text"] >> nth=14
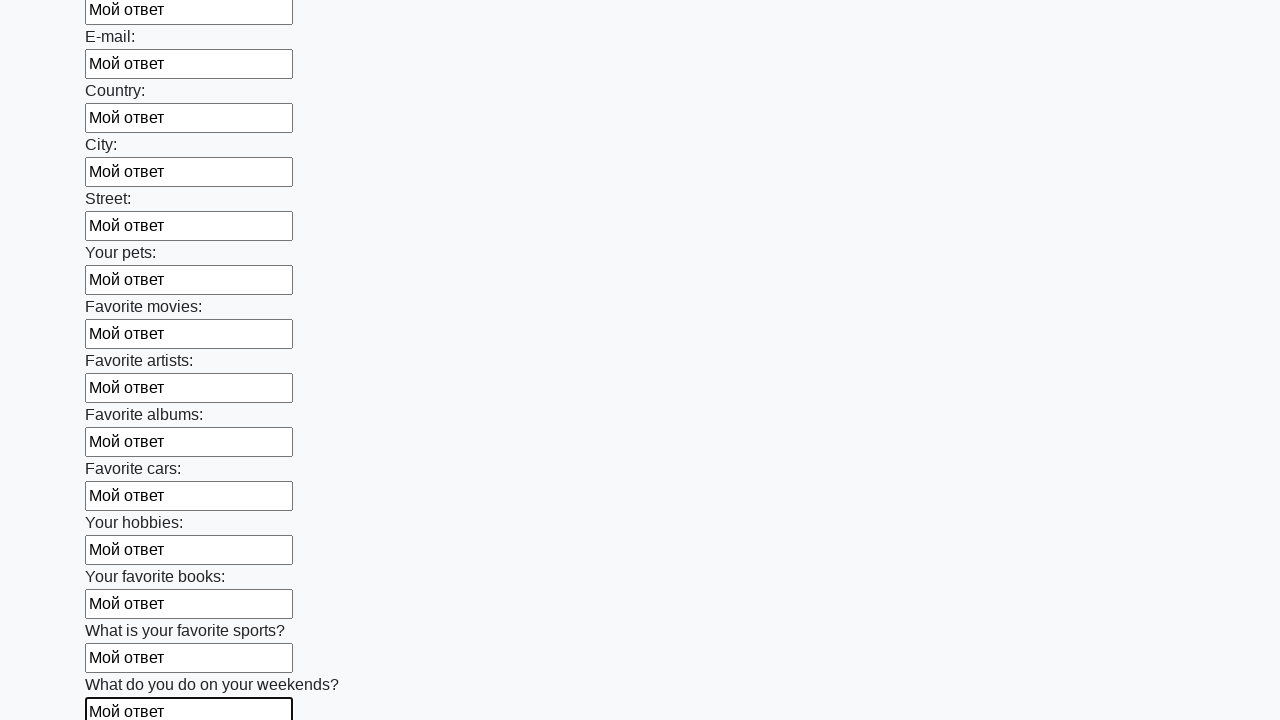

Filled text input field 16 of 100 with 'Мой ответ' on input[type="text"] >> nth=15
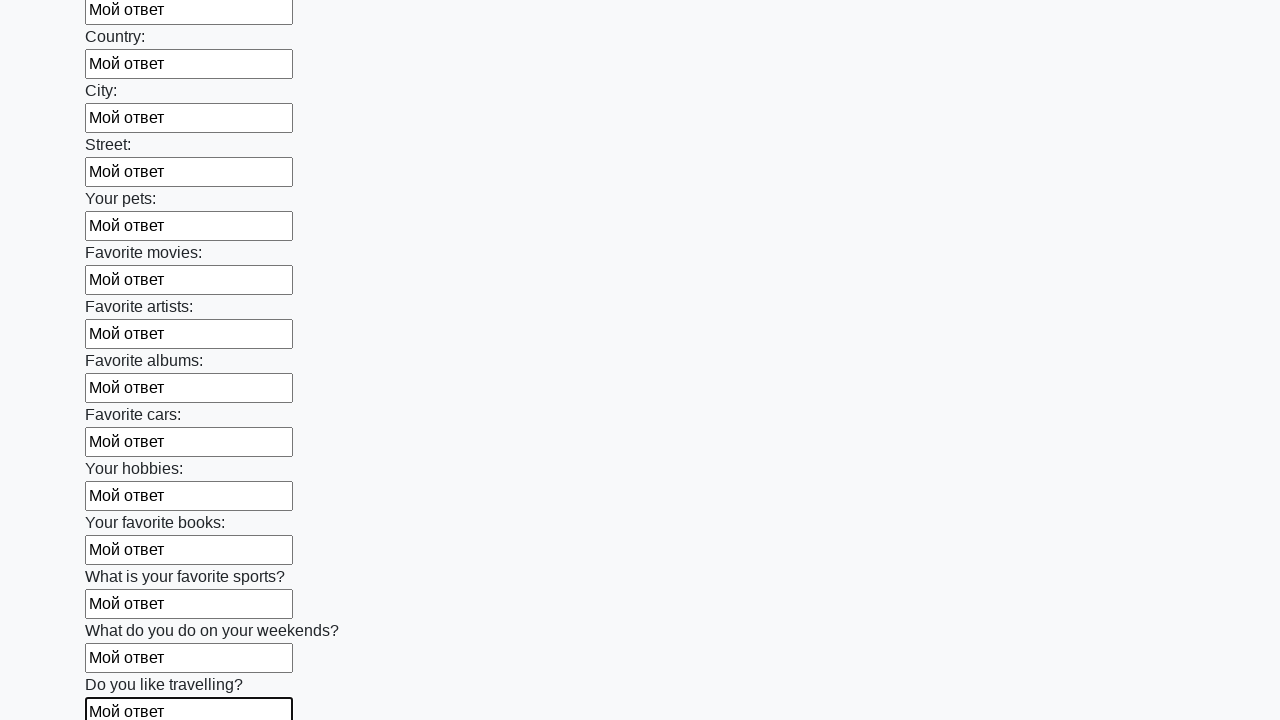

Filled text input field 17 of 100 with 'Мой ответ' on input[type="text"] >> nth=16
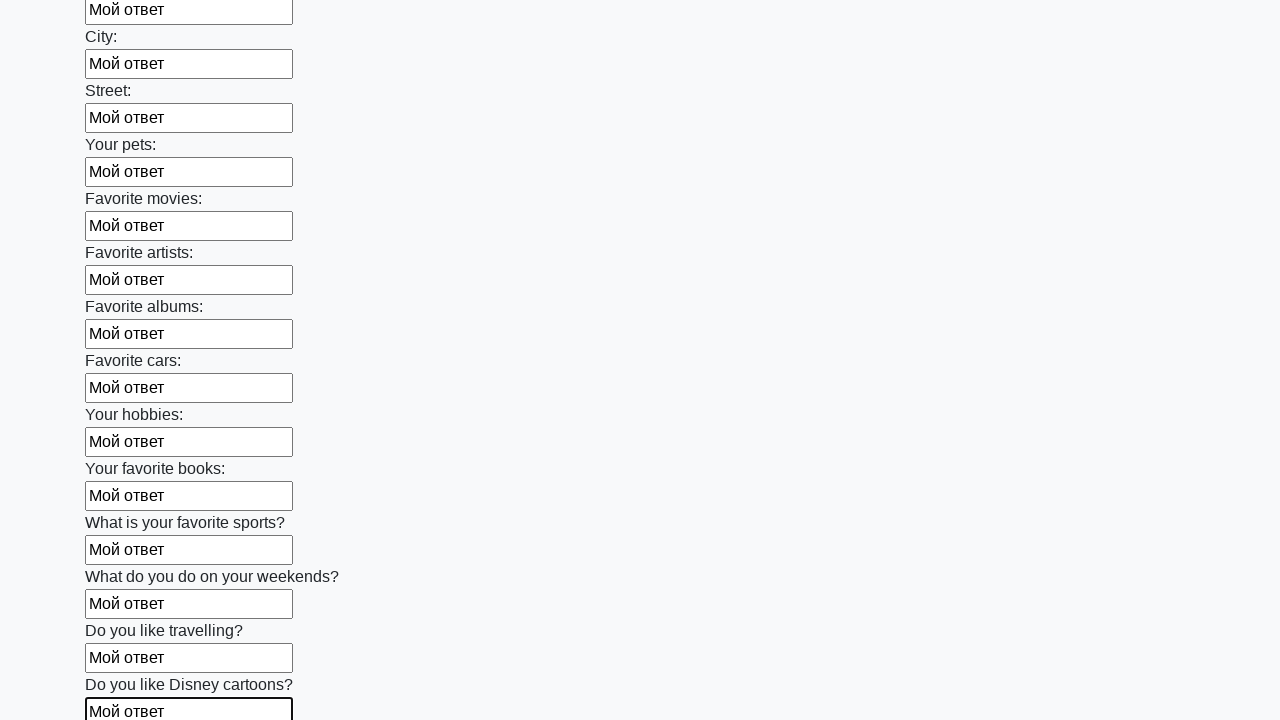

Filled text input field 18 of 100 with 'Мой ответ' on input[type="text"] >> nth=17
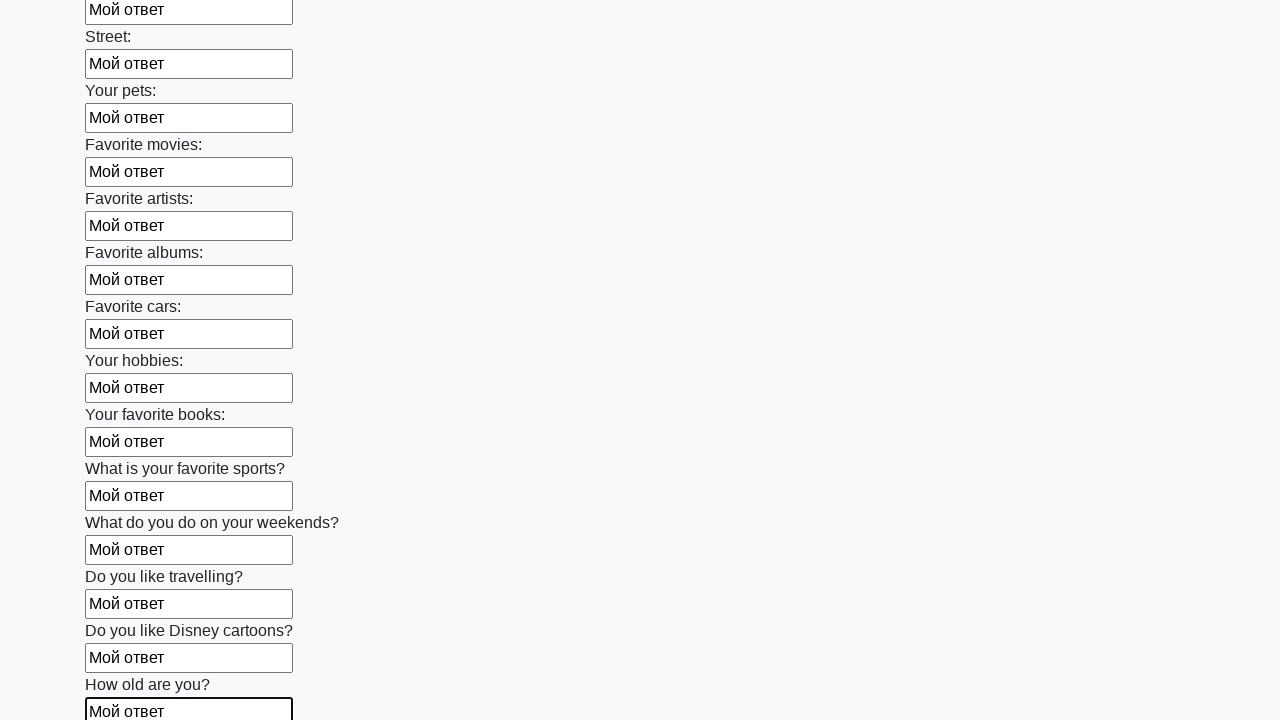

Filled text input field 19 of 100 with 'Мой ответ' on input[type="text"] >> nth=18
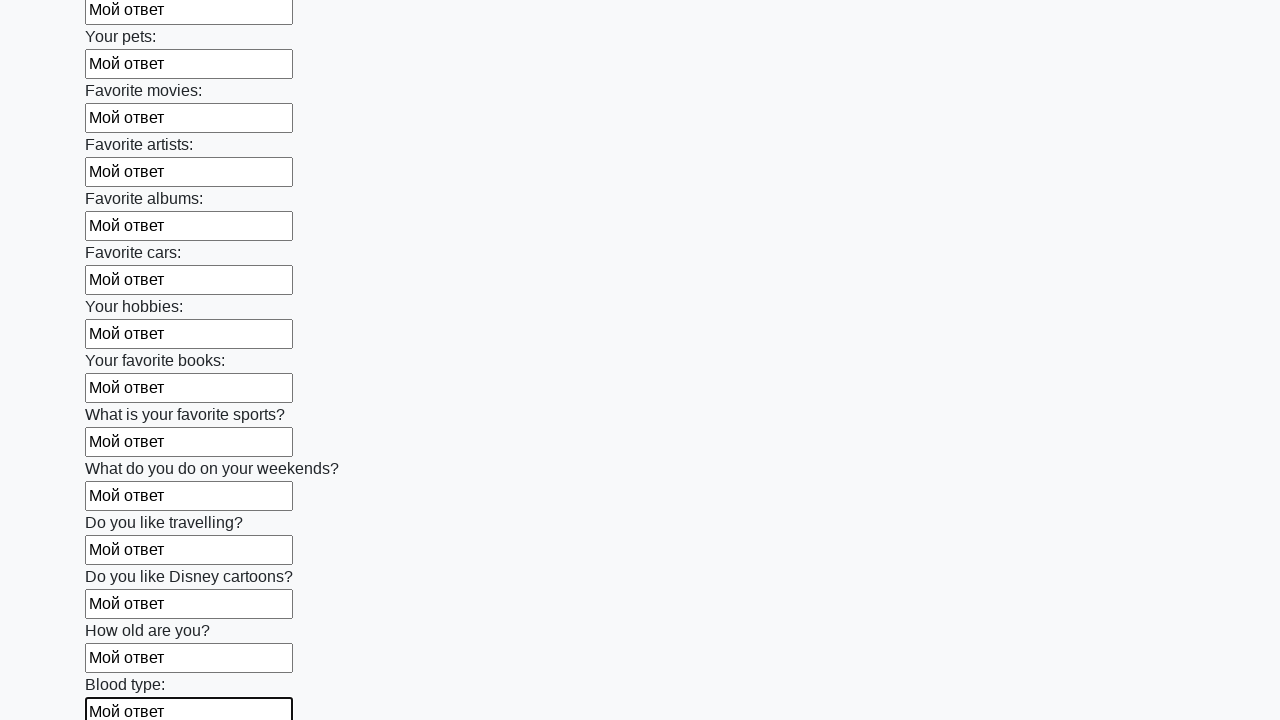

Filled text input field 20 of 100 with 'Мой ответ' on input[type="text"] >> nth=19
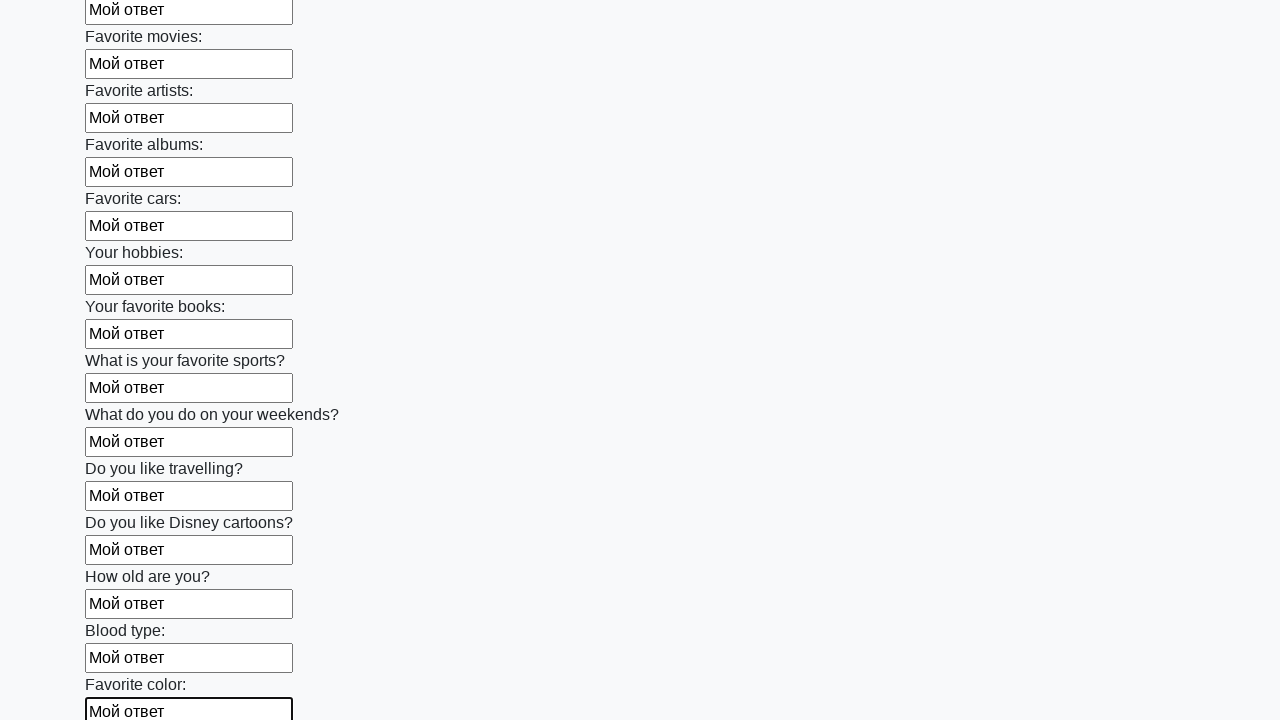

Filled text input field 21 of 100 with 'Мой ответ' on input[type="text"] >> nth=20
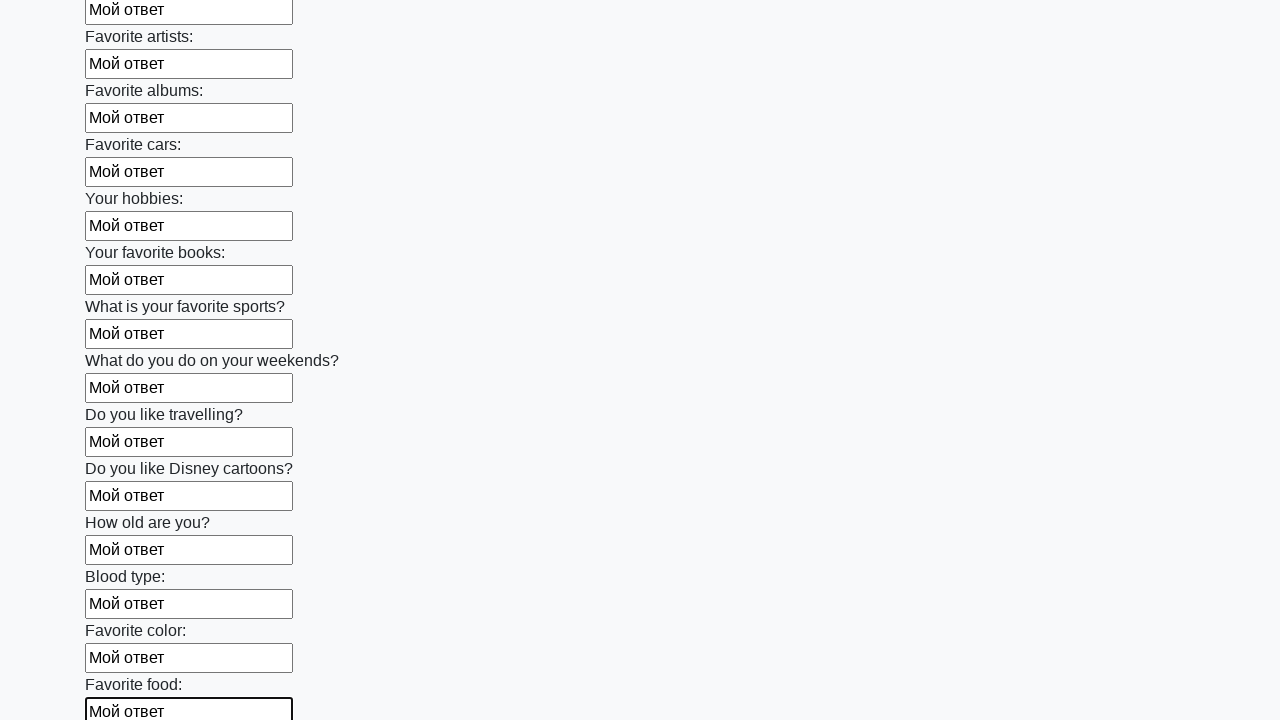

Filled text input field 22 of 100 with 'Мой ответ' on input[type="text"] >> nth=21
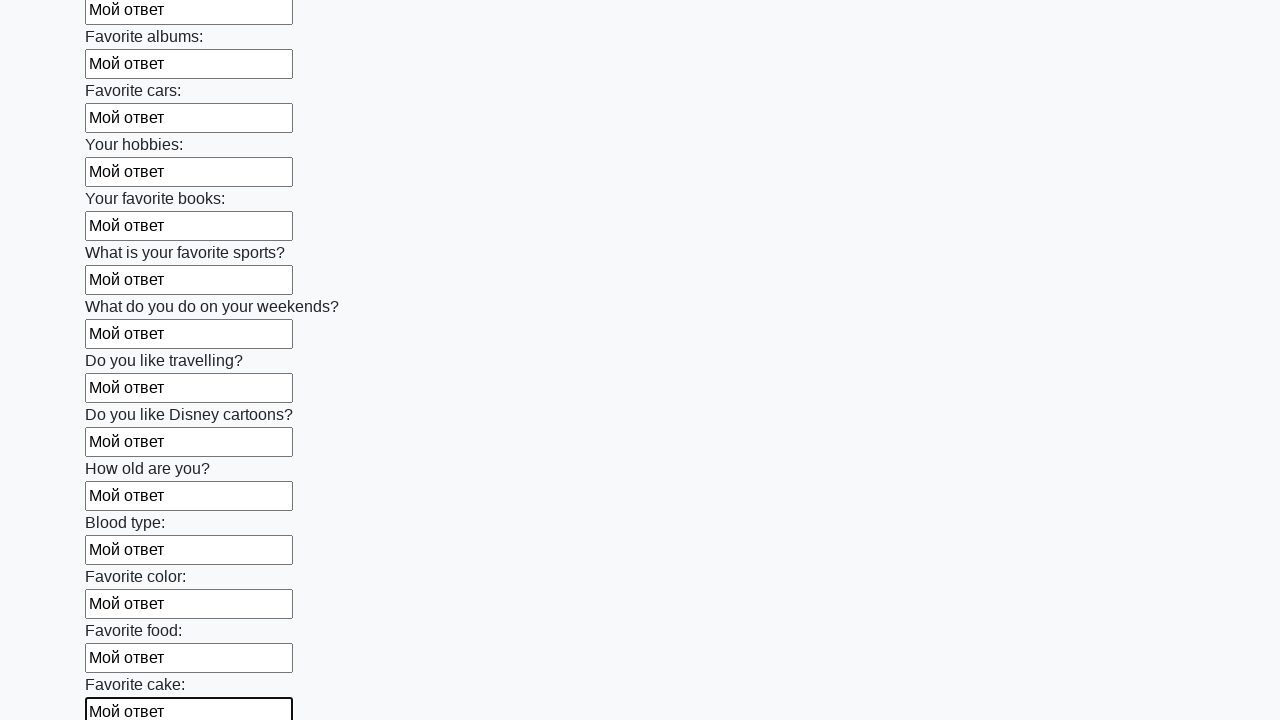

Filled text input field 23 of 100 with 'Мой ответ' on input[type="text"] >> nth=22
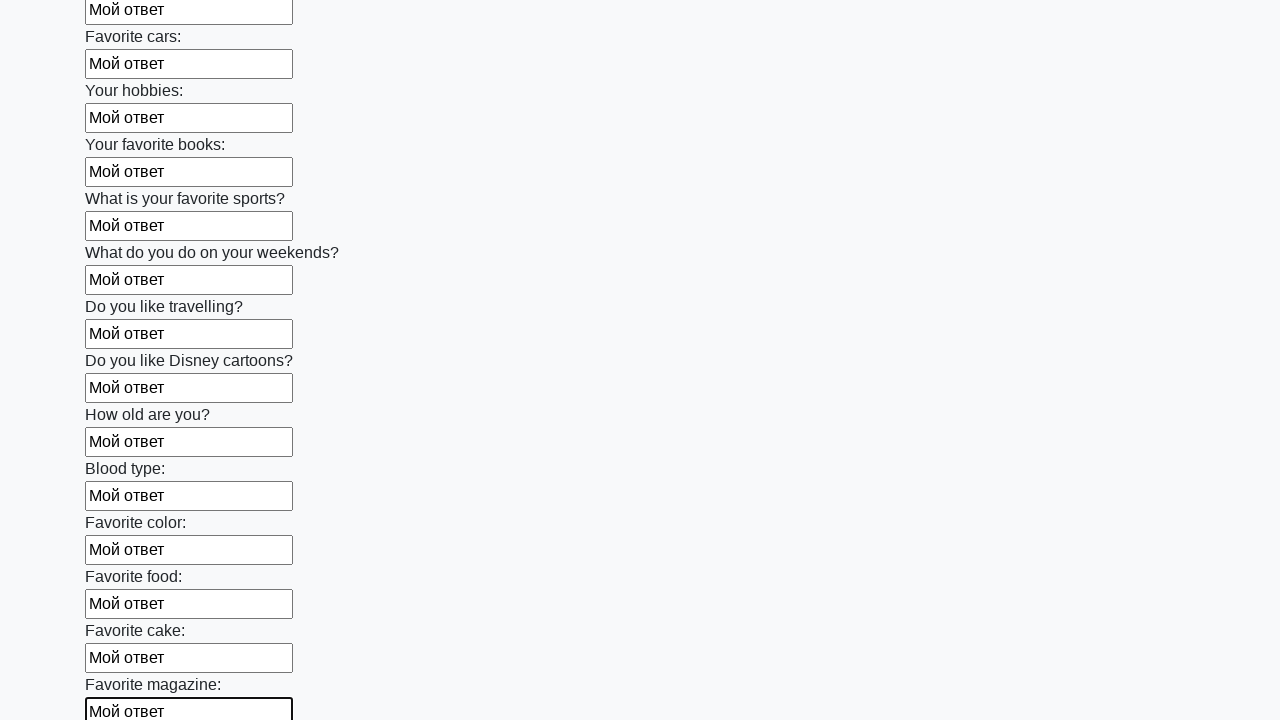

Filled text input field 24 of 100 with 'Мой ответ' on input[type="text"] >> nth=23
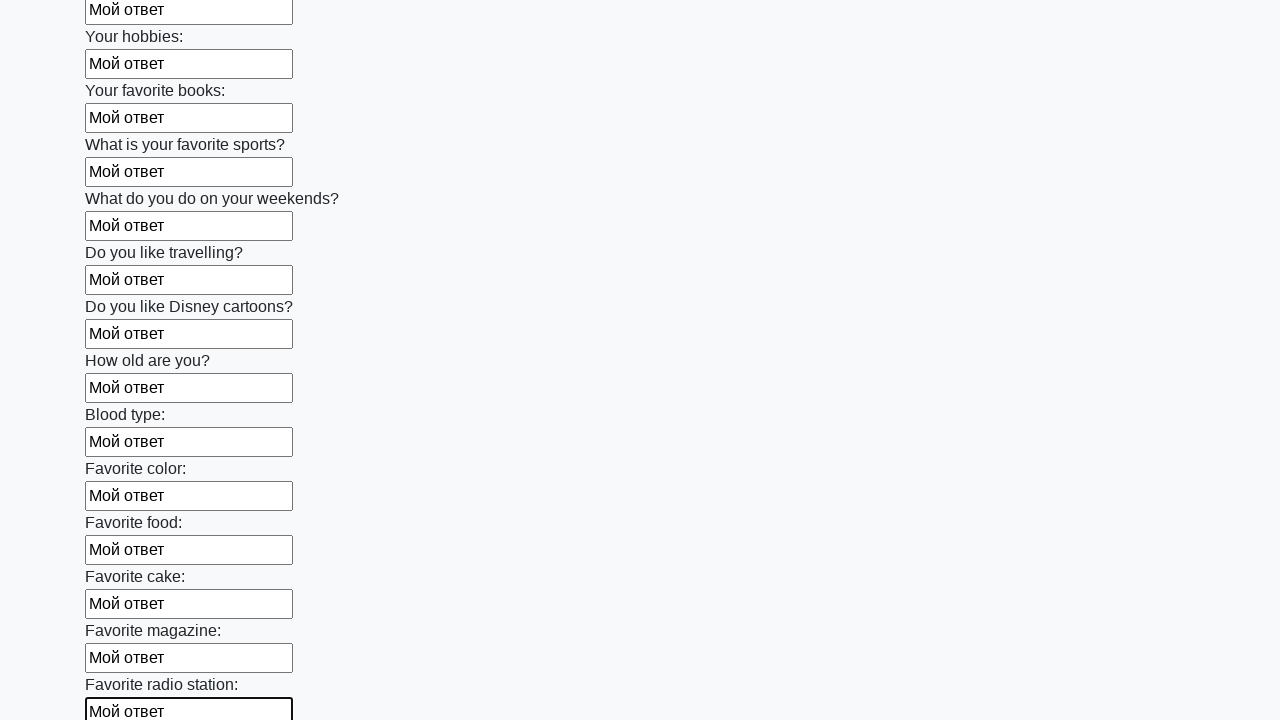

Filled text input field 25 of 100 with 'Мой ответ' on input[type="text"] >> nth=24
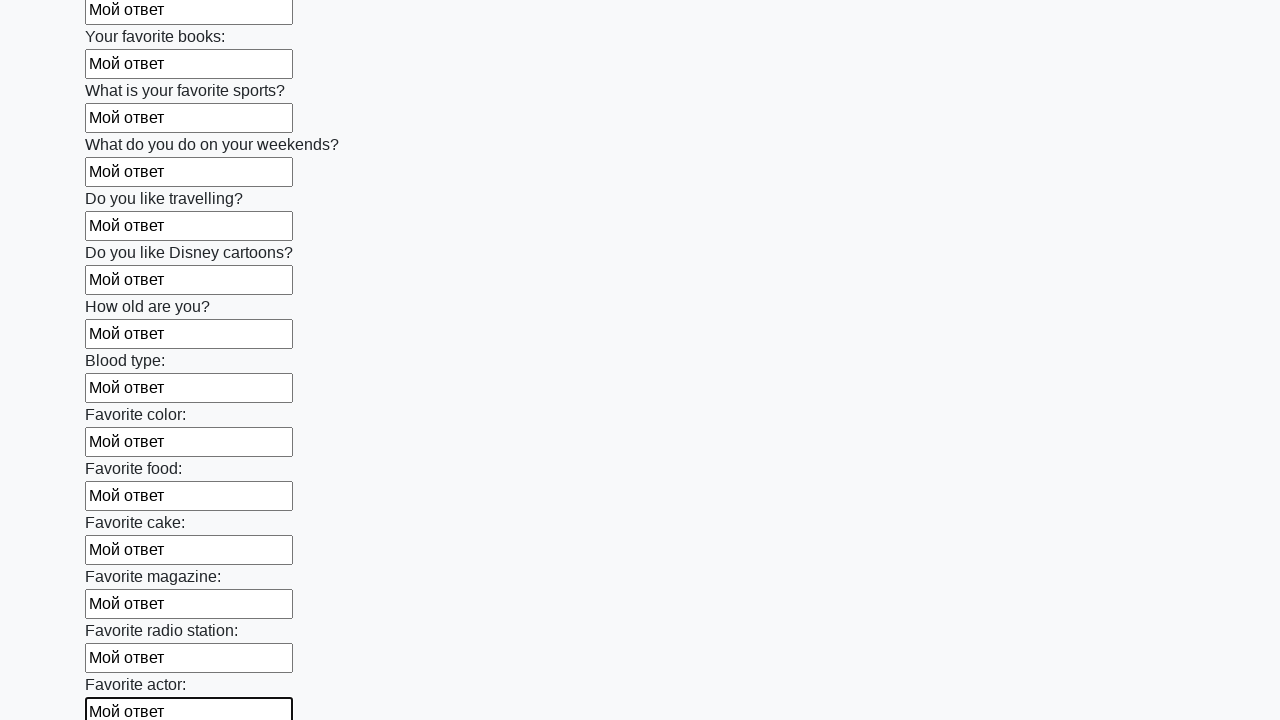

Filled text input field 26 of 100 with 'Мой ответ' on input[type="text"] >> nth=25
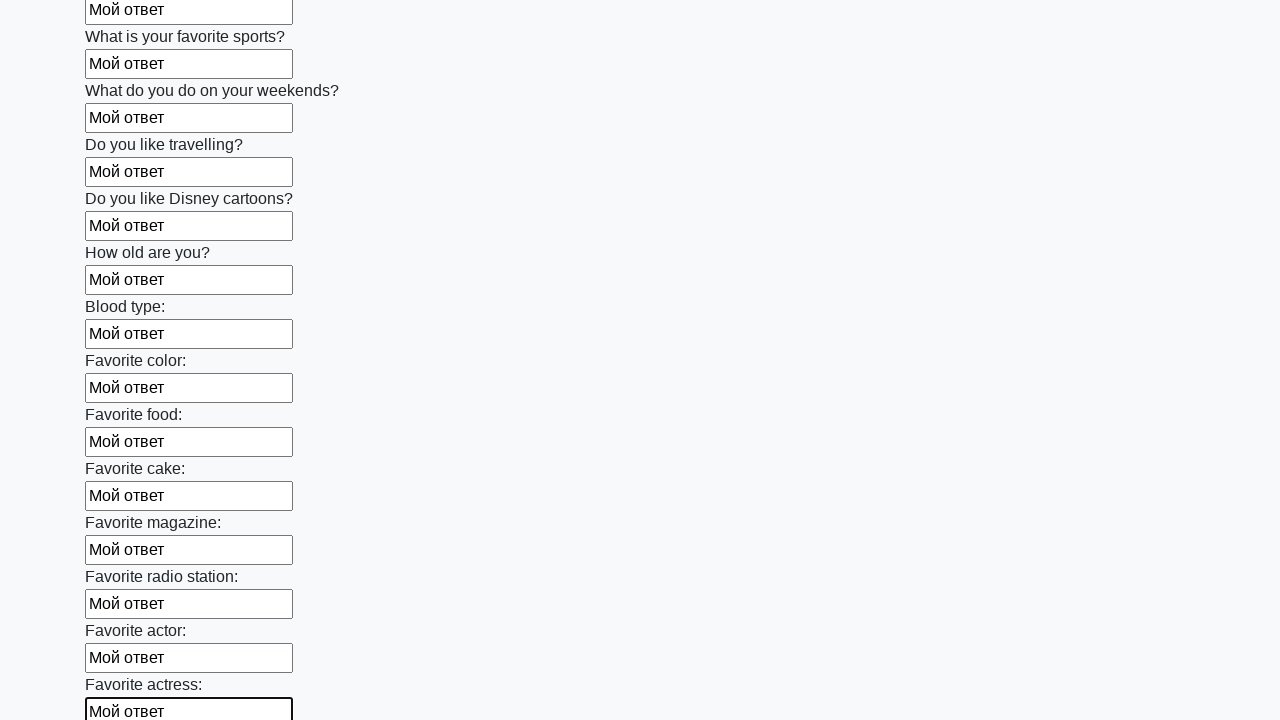

Filled text input field 27 of 100 with 'Мой ответ' on input[type="text"] >> nth=26
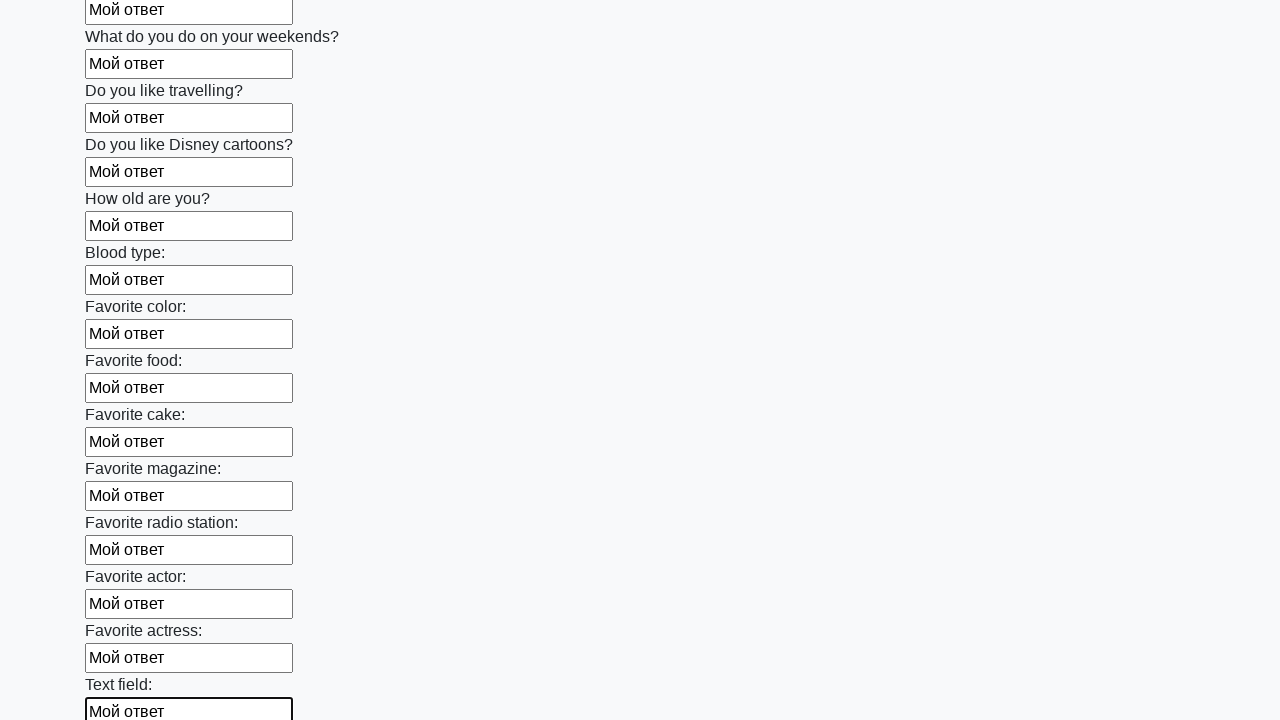

Filled text input field 28 of 100 with 'Мой ответ' on input[type="text"] >> nth=27
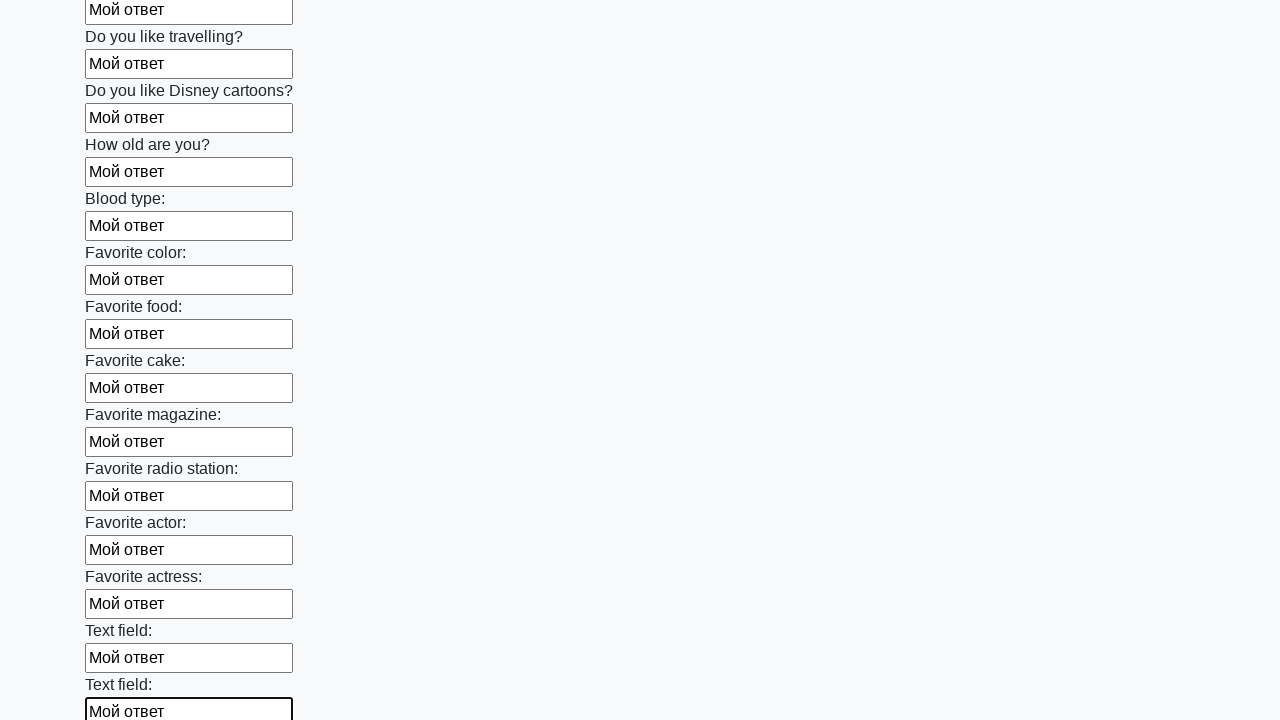

Filled text input field 29 of 100 with 'Мой ответ' on input[type="text"] >> nth=28
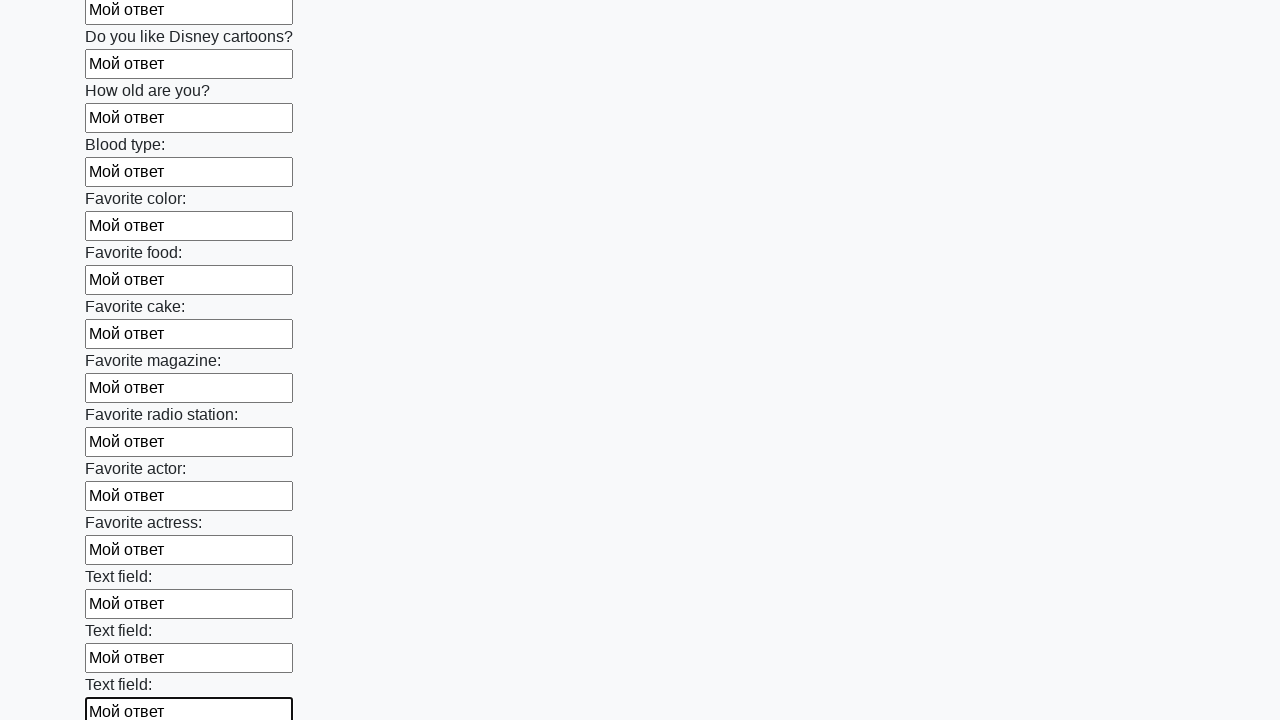

Filled text input field 30 of 100 with 'Мой ответ' on input[type="text"] >> nth=29
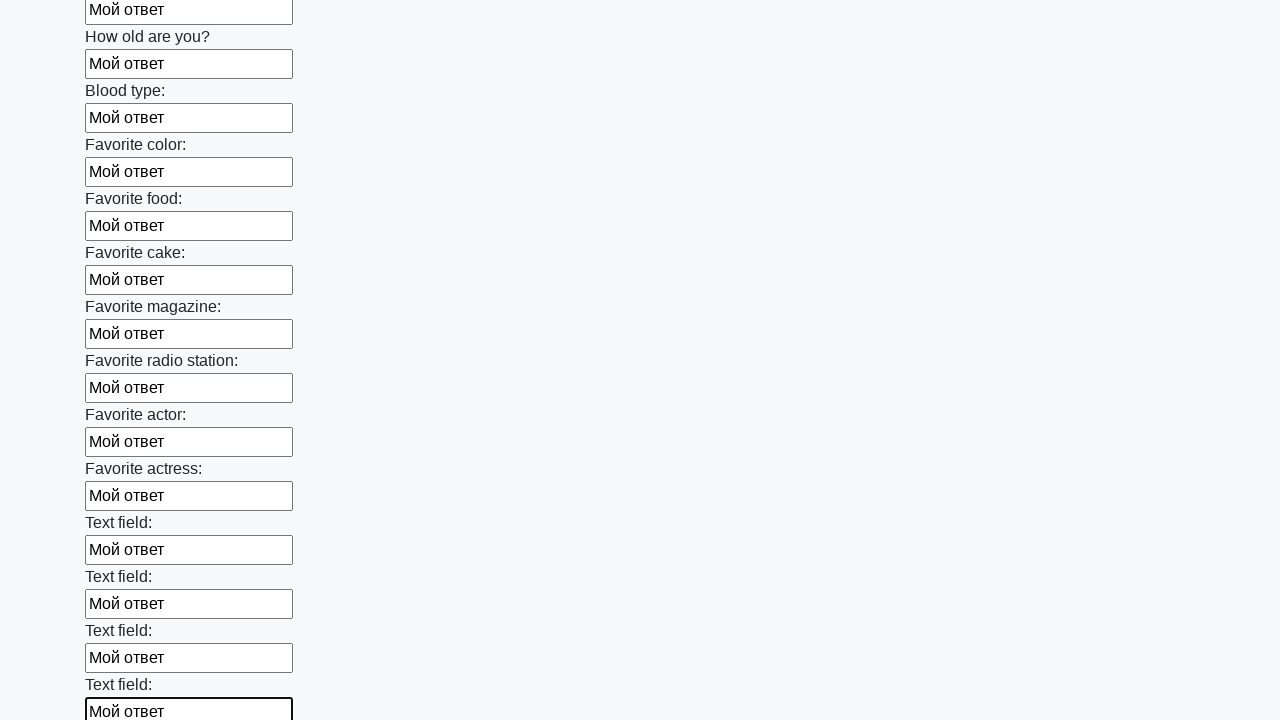

Filled text input field 31 of 100 with 'Мой ответ' on input[type="text"] >> nth=30
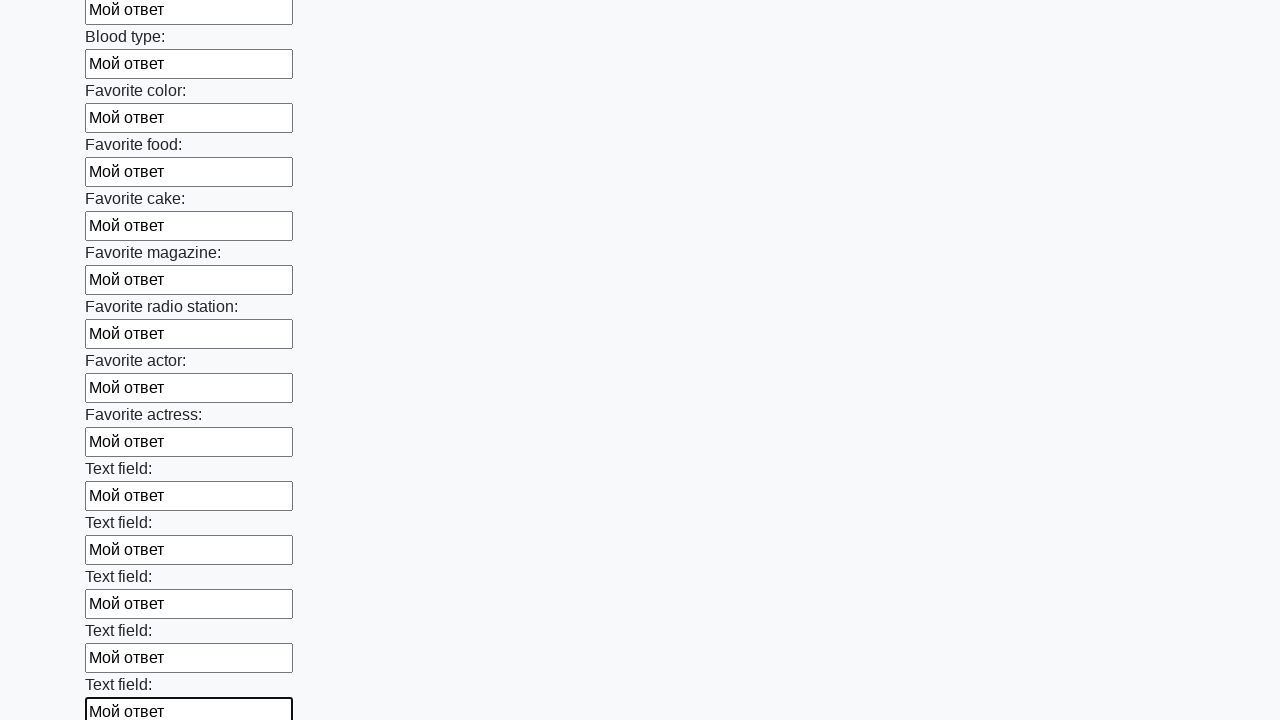

Filled text input field 32 of 100 with 'Мой ответ' on input[type="text"] >> nth=31
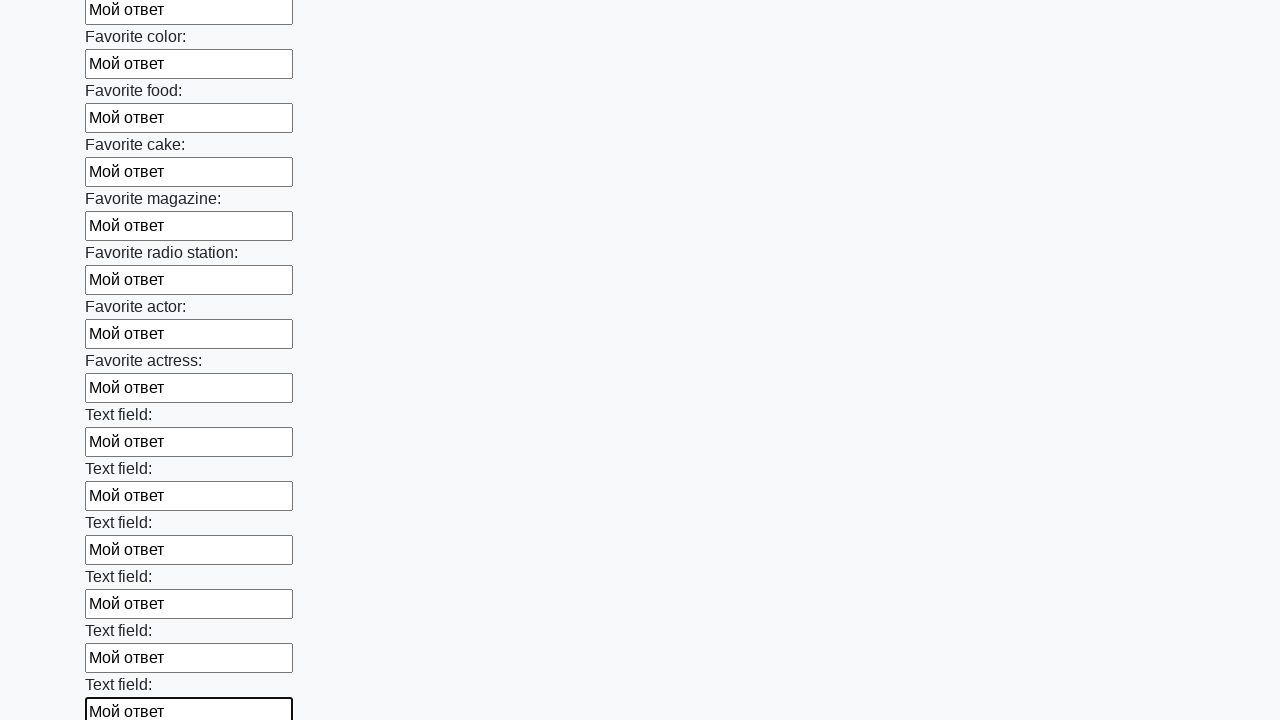

Filled text input field 33 of 100 with 'Мой ответ' on input[type="text"] >> nth=32
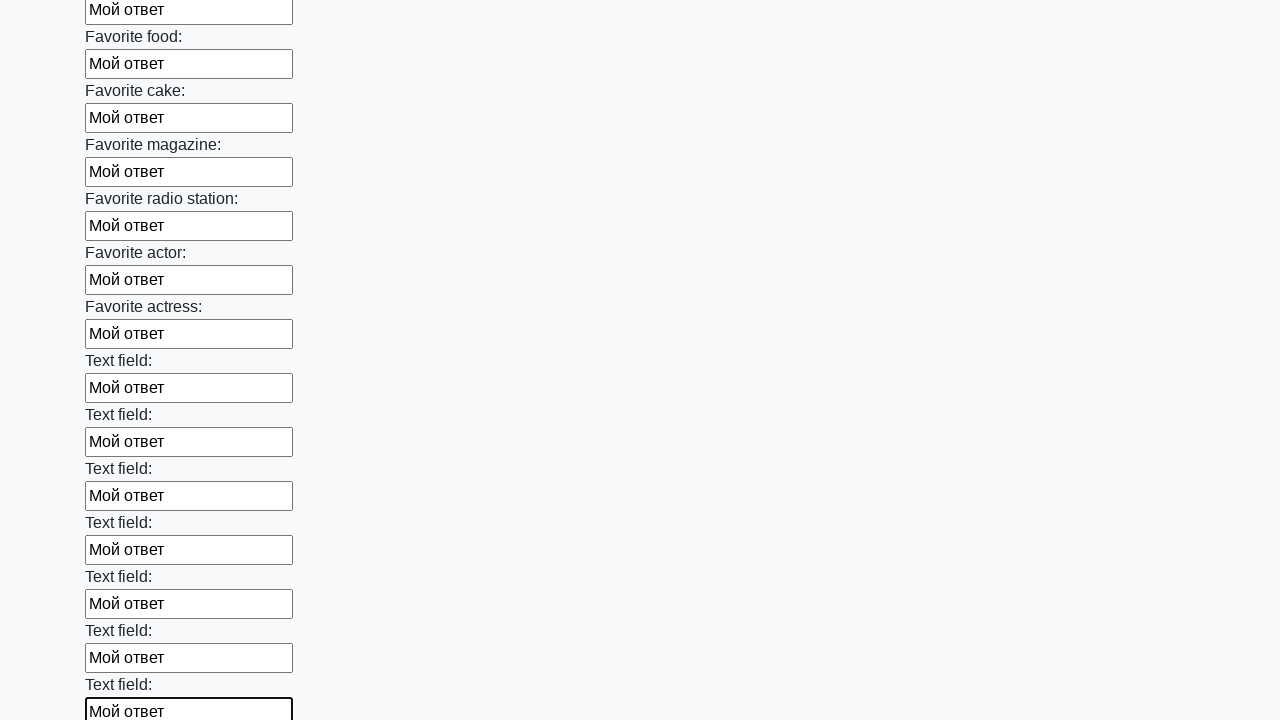

Filled text input field 34 of 100 with 'Мой ответ' on input[type="text"] >> nth=33
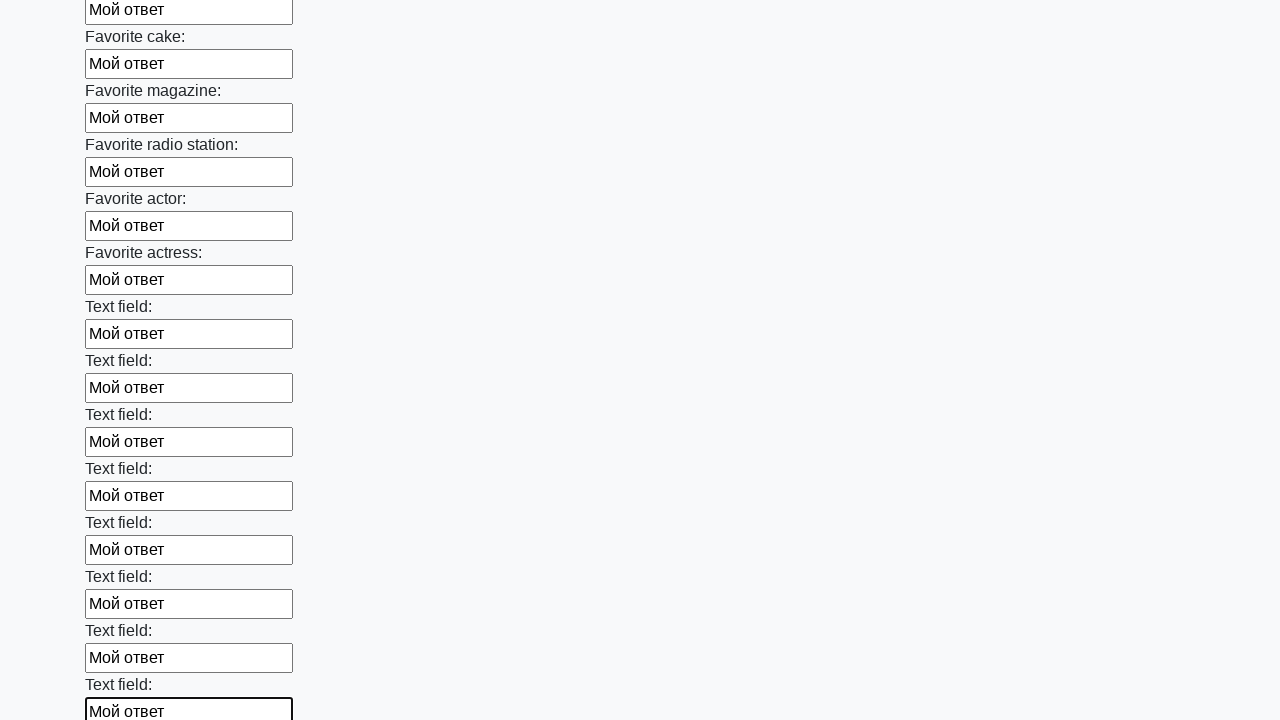

Filled text input field 35 of 100 with 'Мой ответ' on input[type="text"] >> nth=34
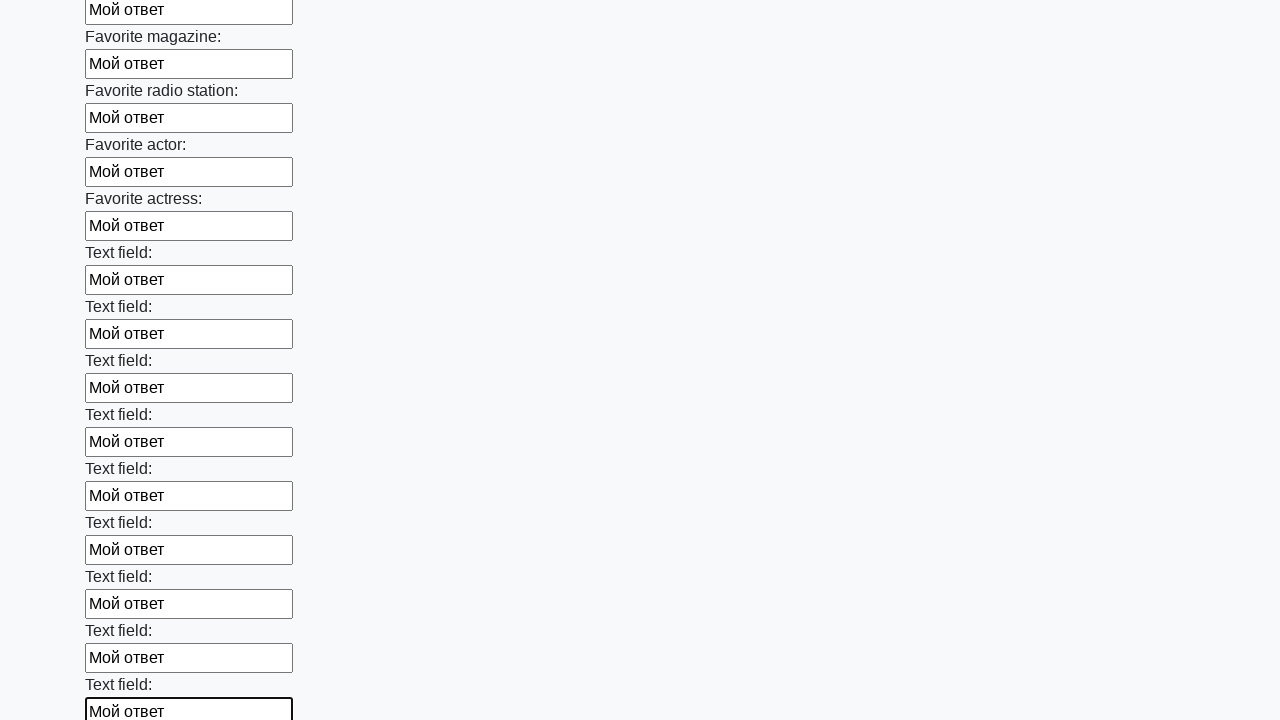

Filled text input field 36 of 100 with 'Мой ответ' on input[type="text"] >> nth=35
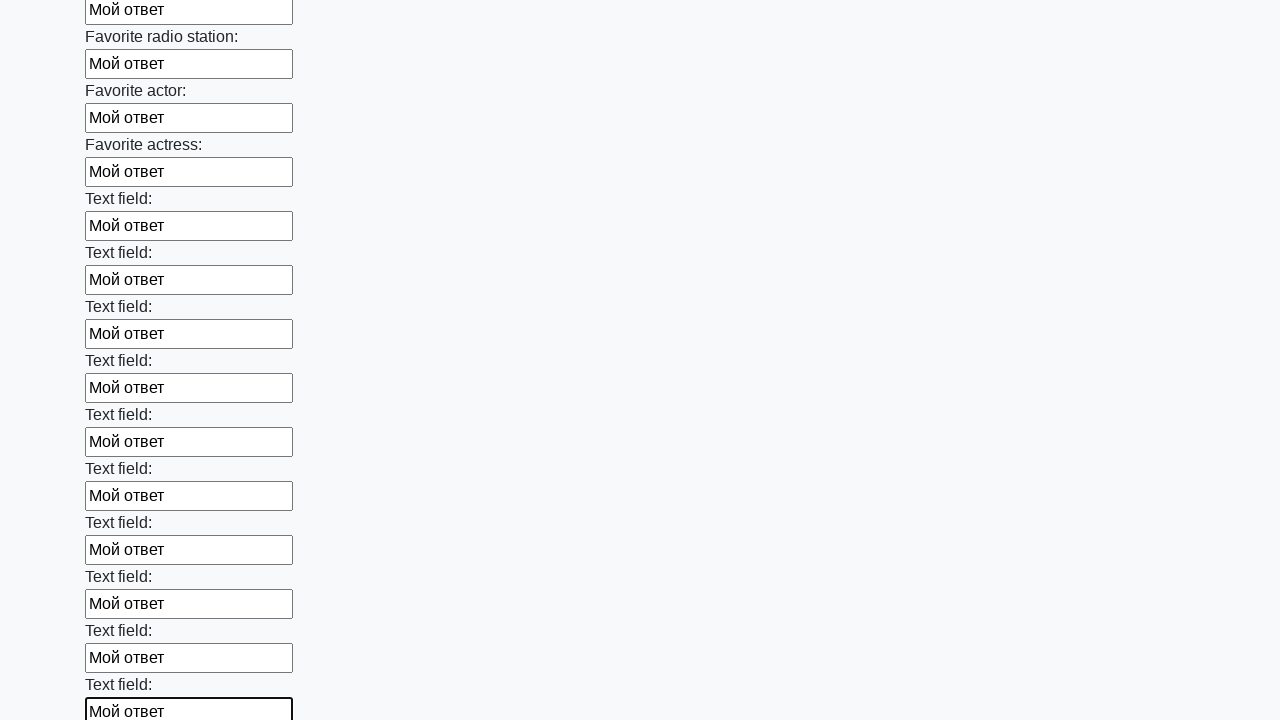

Filled text input field 37 of 100 with 'Мой ответ' on input[type="text"] >> nth=36
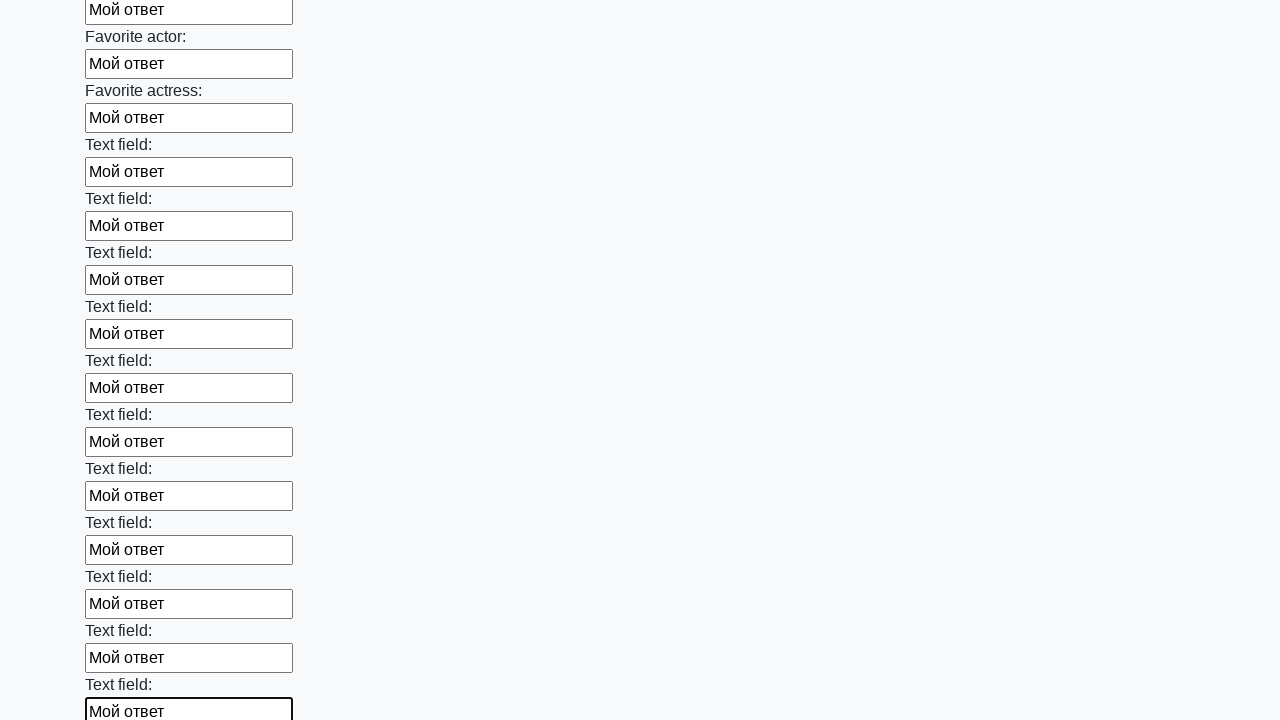

Filled text input field 38 of 100 with 'Мой ответ' on input[type="text"] >> nth=37
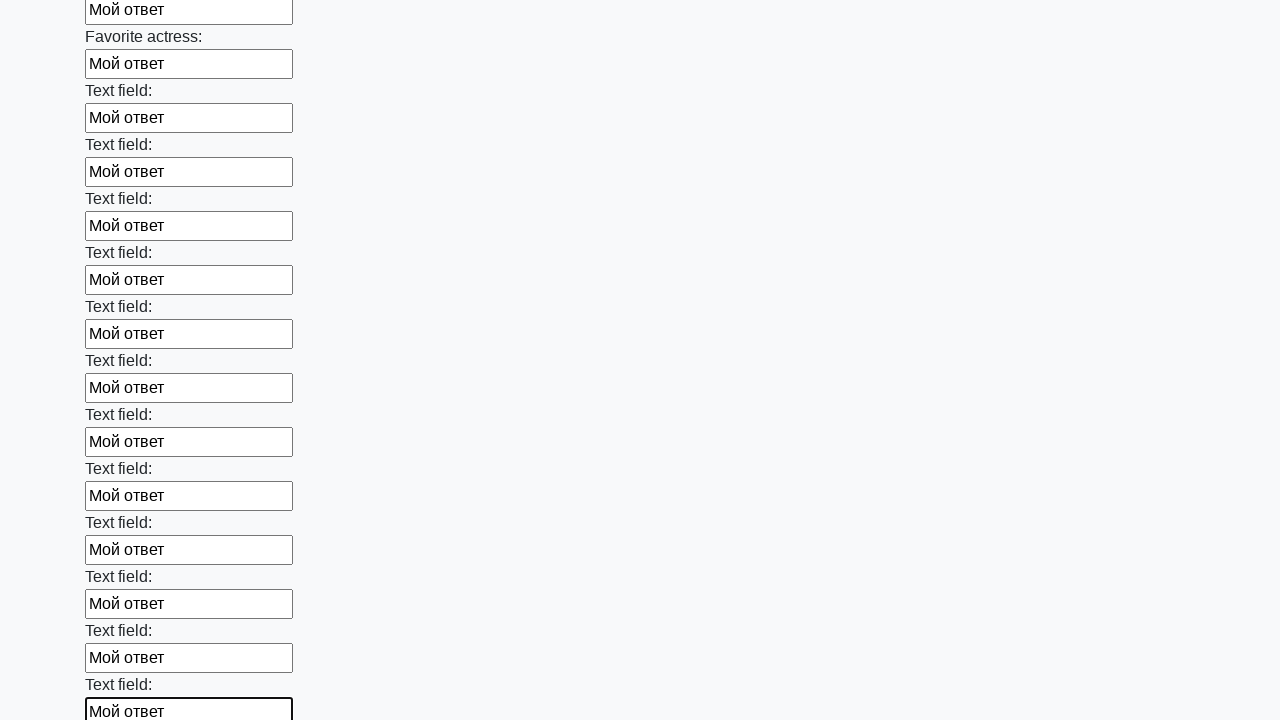

Filled text input field 39 of 100 with 'Мой ответ' on input[type="text"] >> nth=38
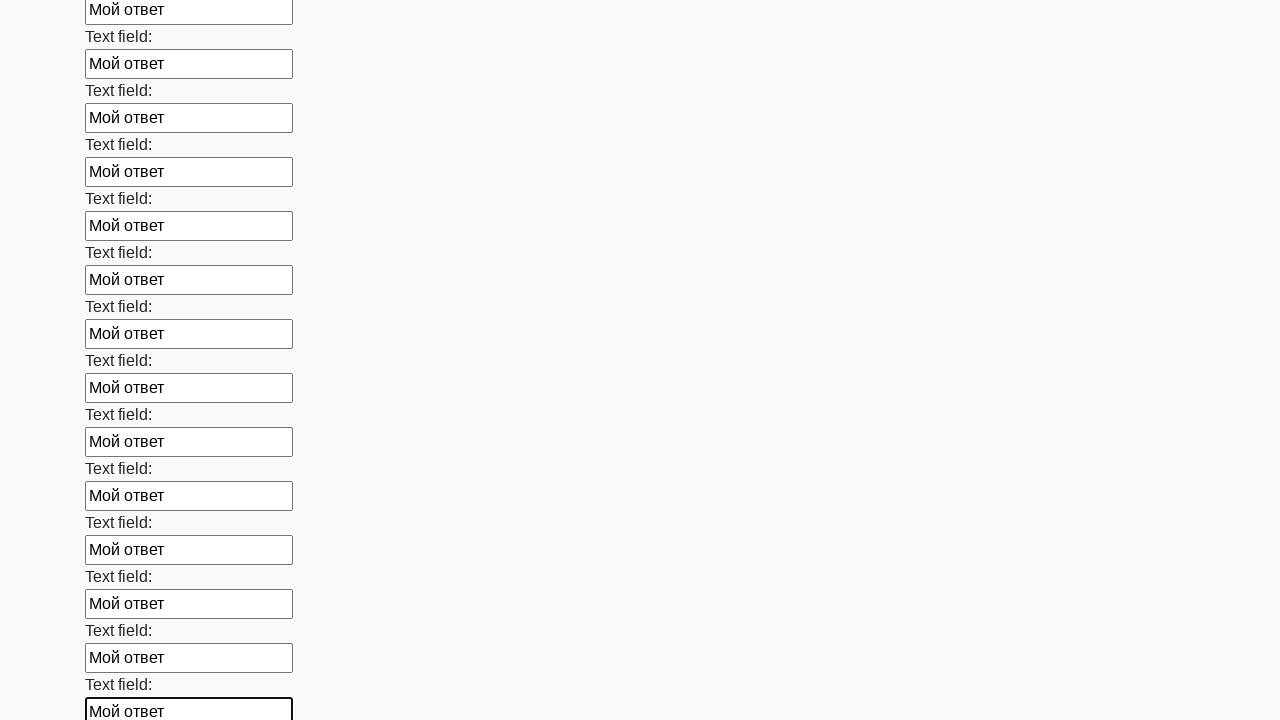

Filled text input field 40 of 100 with 'Мой ответ' on input[type="text"] >> nth=39
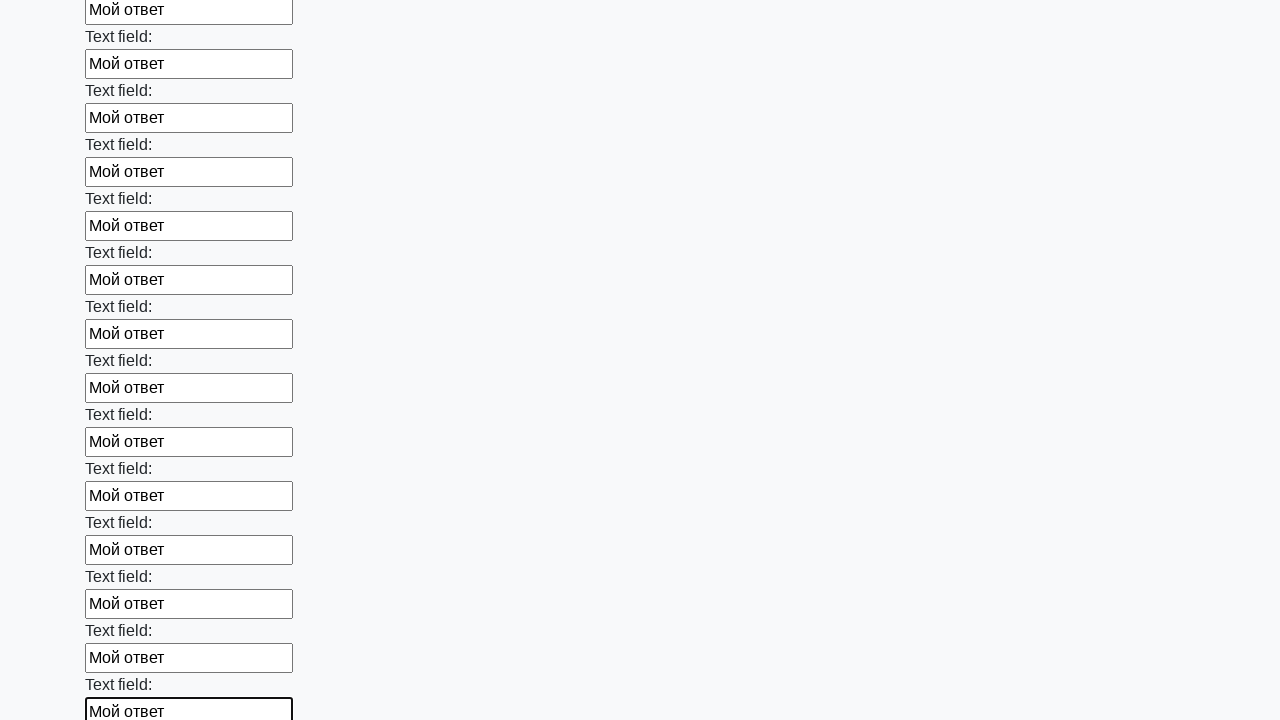

Filled text input field 41 of 100 with 'Мой ответ' on input[type="text"] >> nth=40
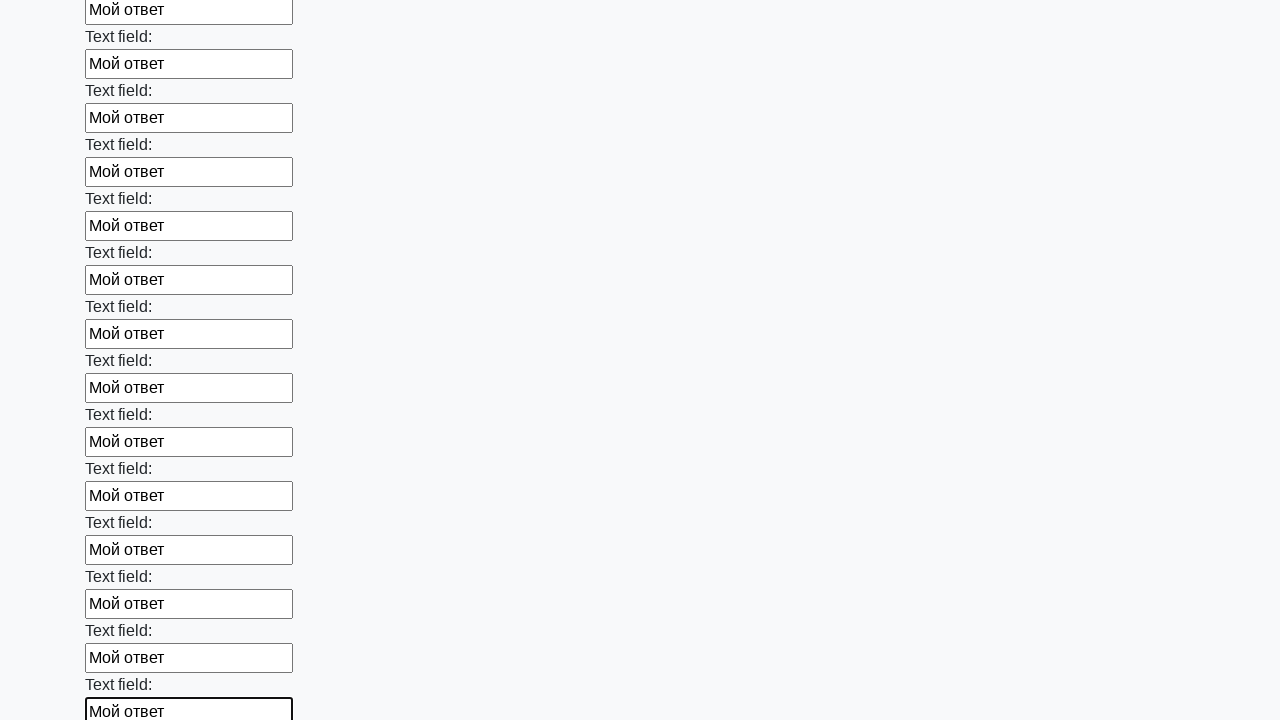

Filled text input field 42 of 100 with 'Мой ответ' on input[type="text"] >> nth=41
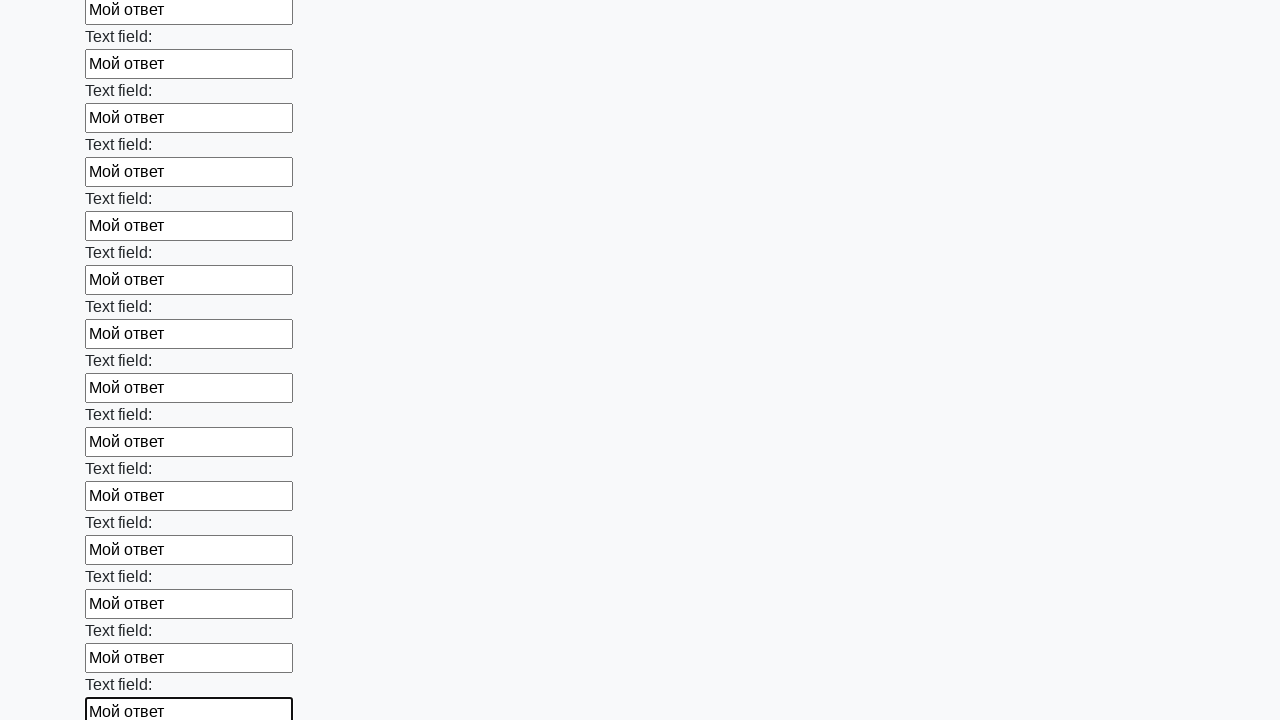

Filled text input field 43 of 100 with 'Мой ответ' on input[type="text"] >> nth=42
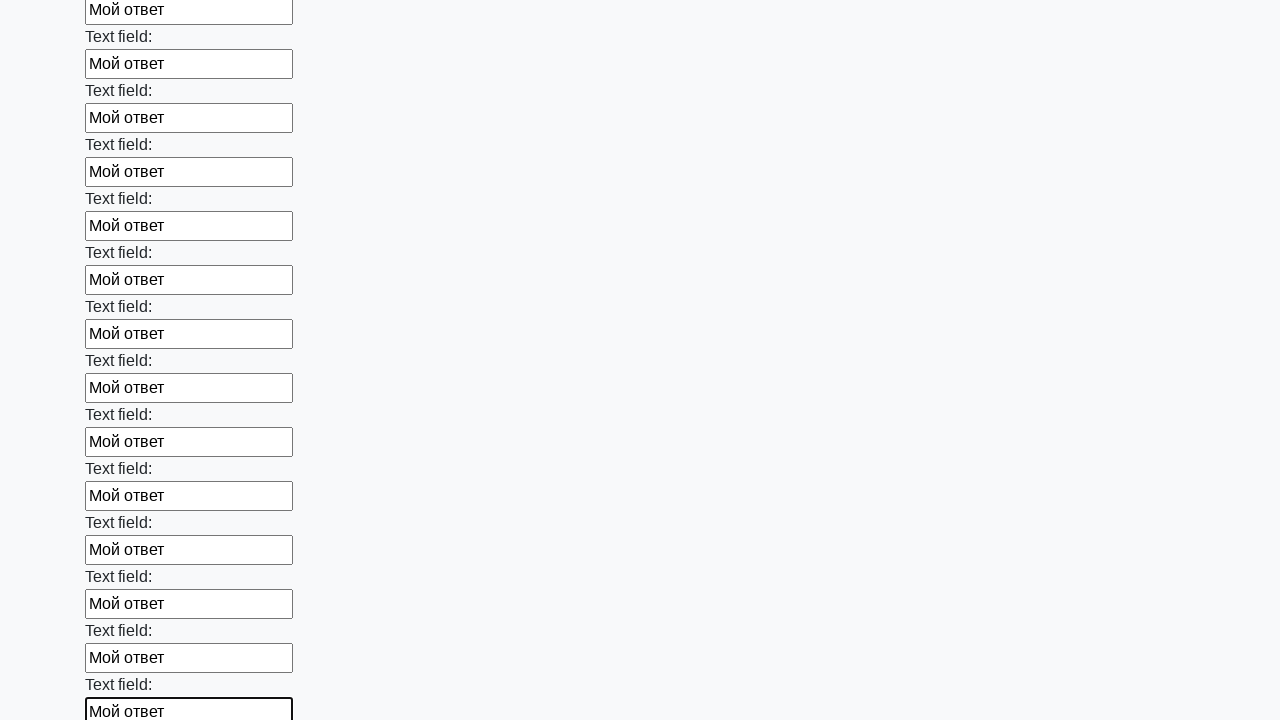

Filled text input field 44 of 100 with 'Мой ответ' on input[type="text"] >> nth=43
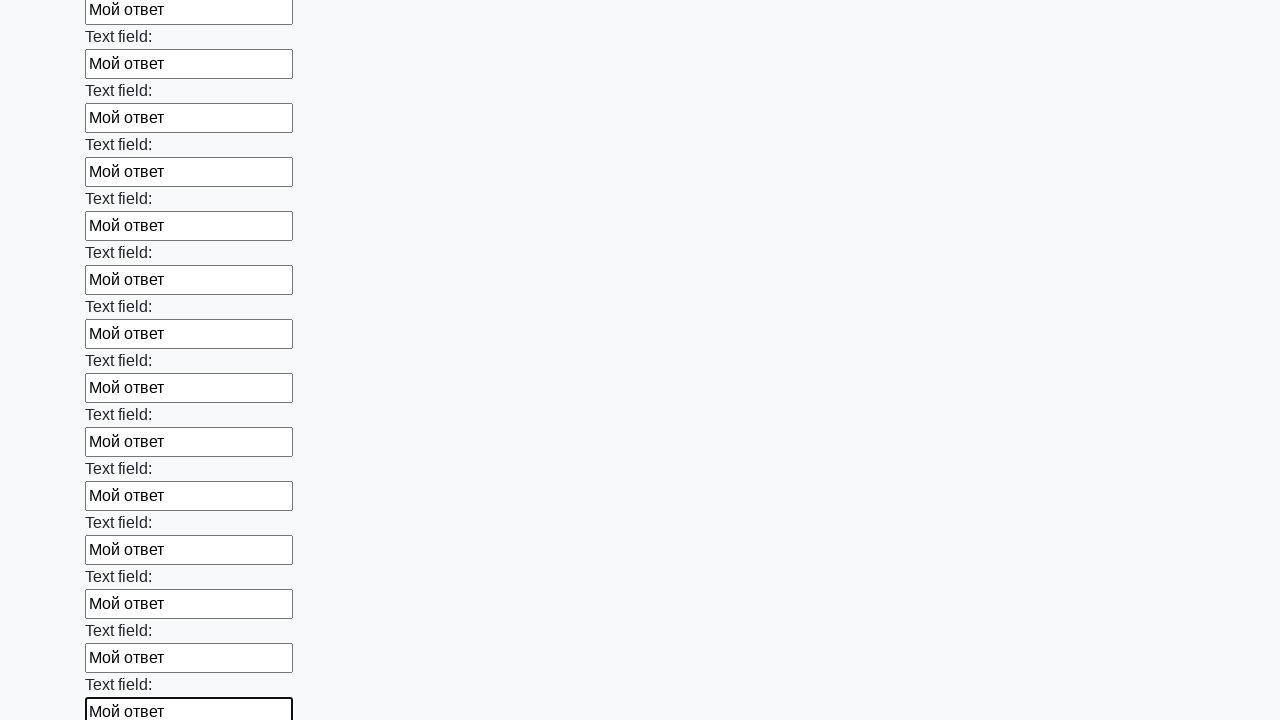

Filled text input field 45 of 100 with 'Мой ответ' on input[type="text"] >> nth=44
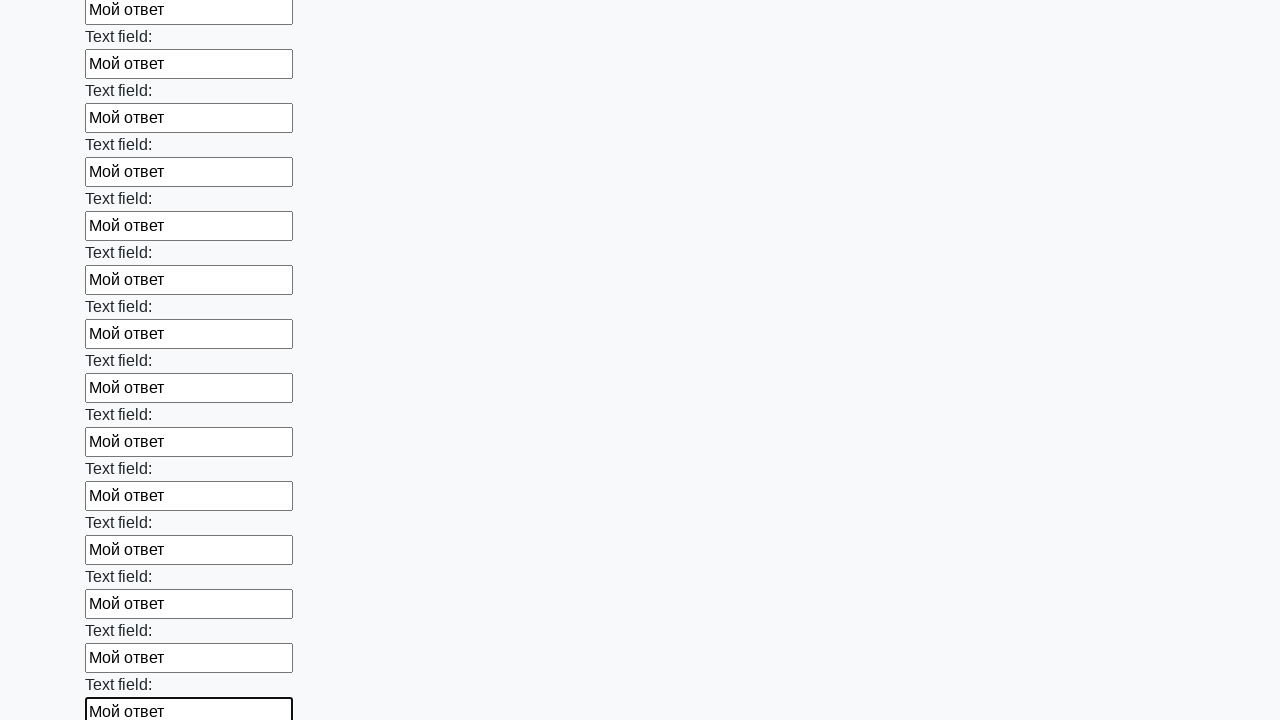

Filled text input field 46 of 100 with 'Мой ответ' on input[type="text"] >> nth=45
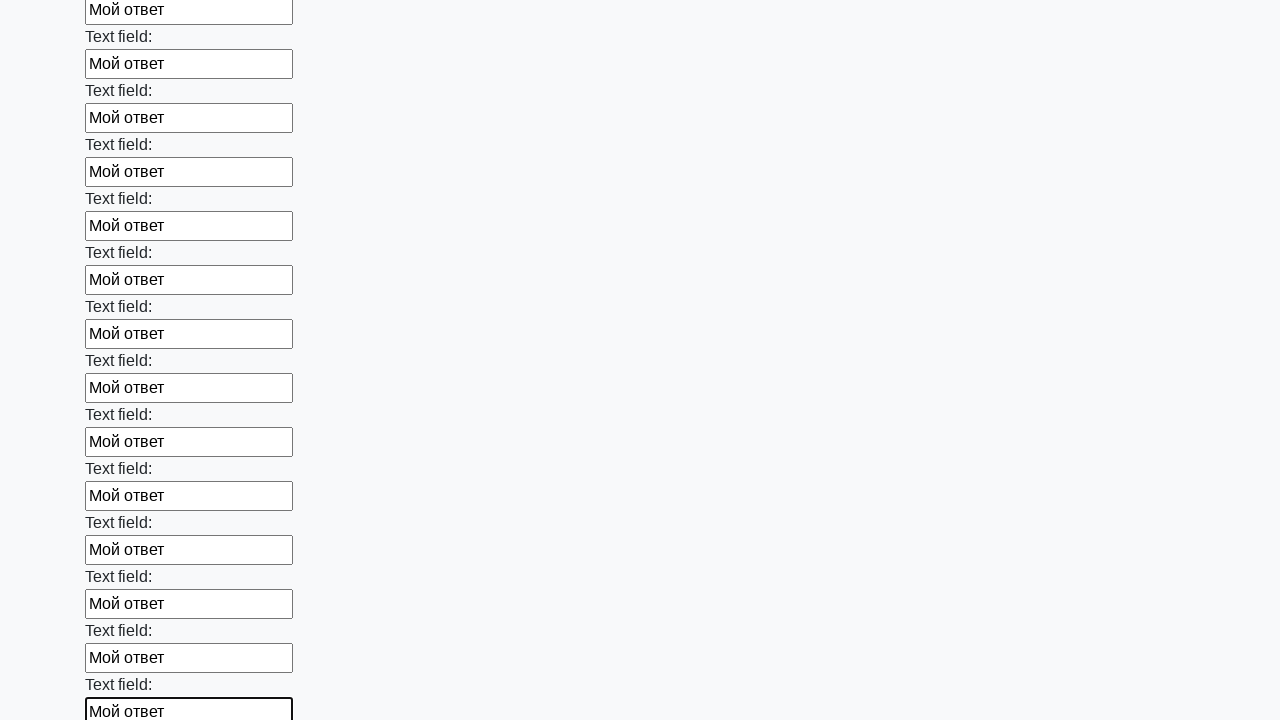

Filled text input field 47 of 100 with 'Мой ответ' on input[type="text"] >> nth=46
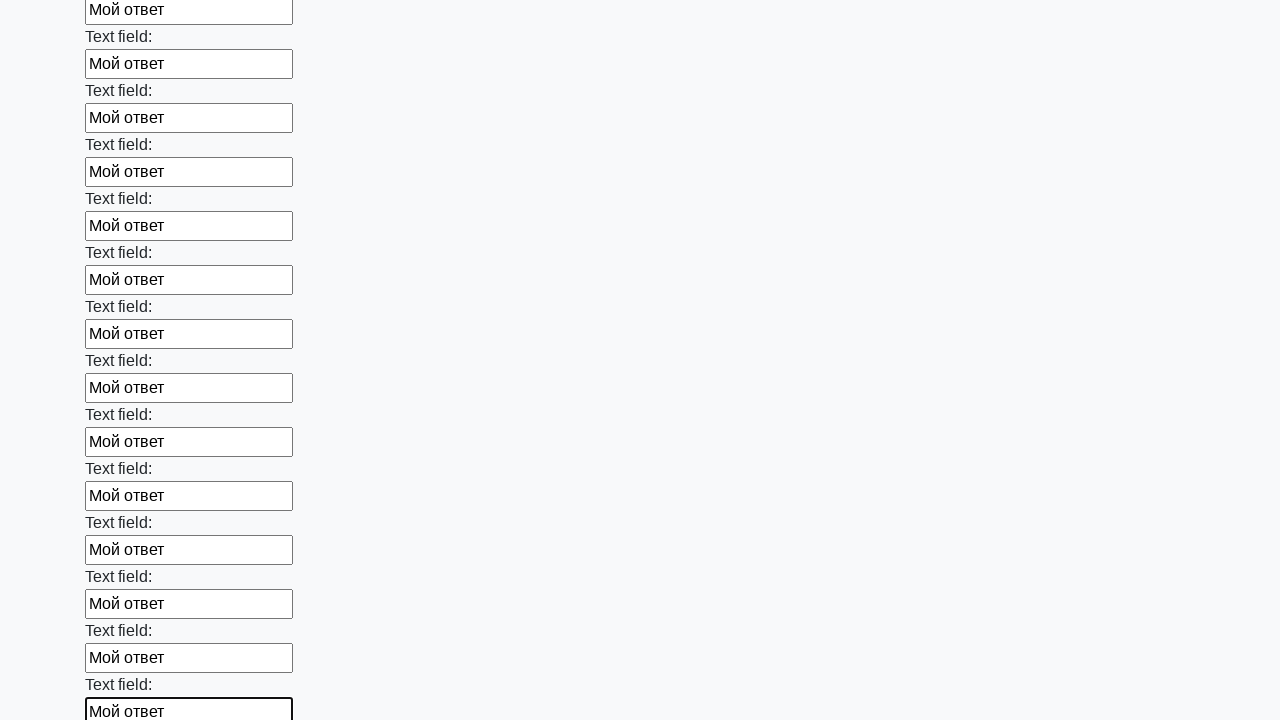

Filled text input field 48 of 100 with 'Мой ответ' on input[type="text"] >> nth=47
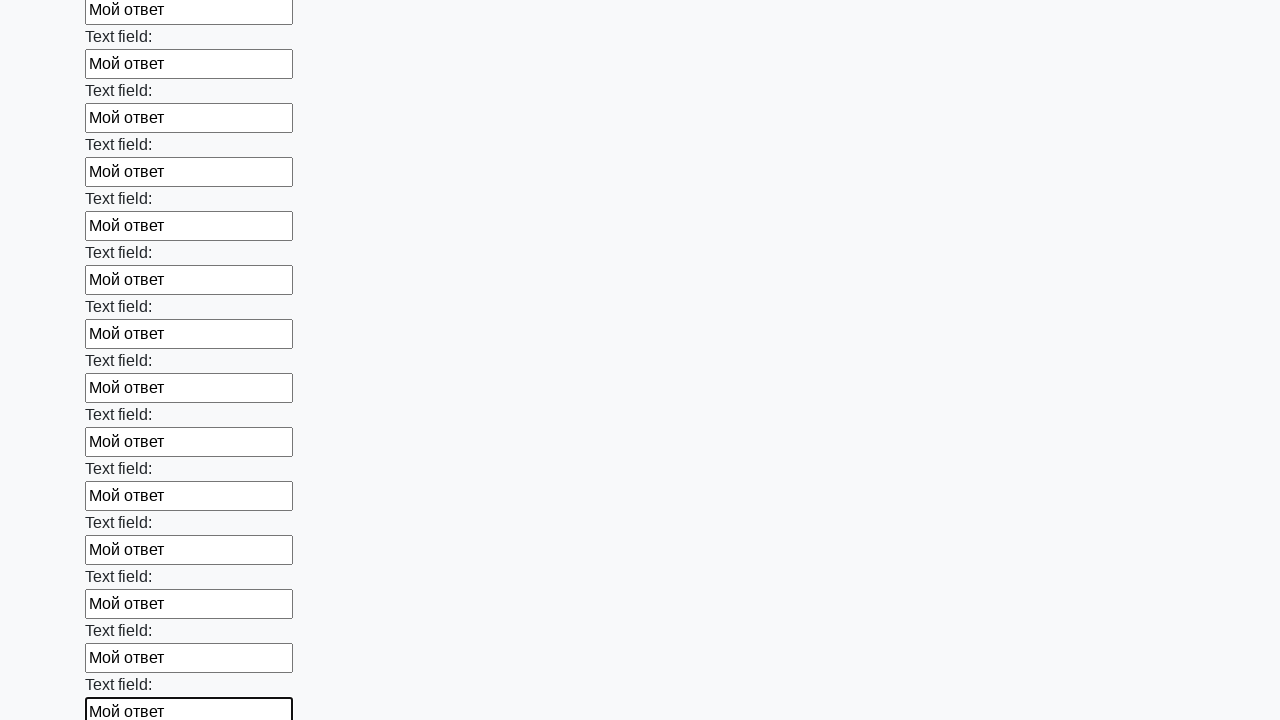

Filled text input field 49 of 100 with 'Мой ответ' on input[type="text"] >> nth=48
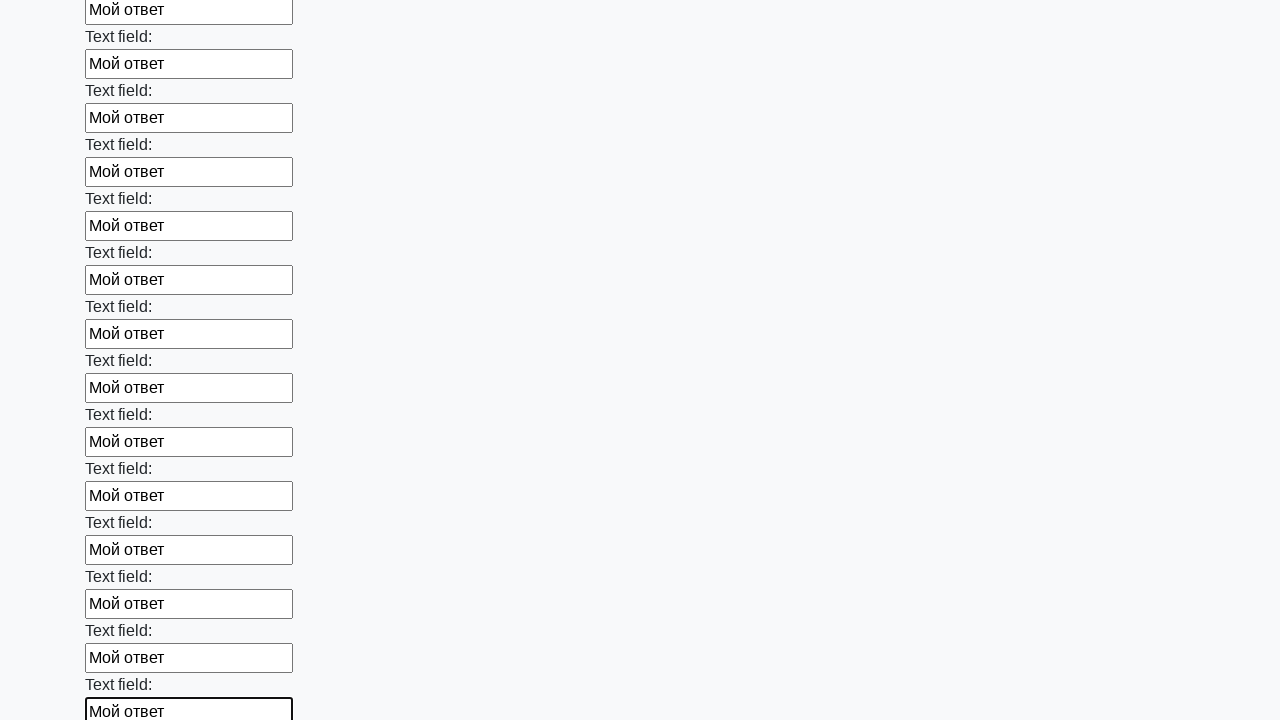

Filled text input field 50 of 100 with 'Мой ответ' on input[type="text"] >> nth=49
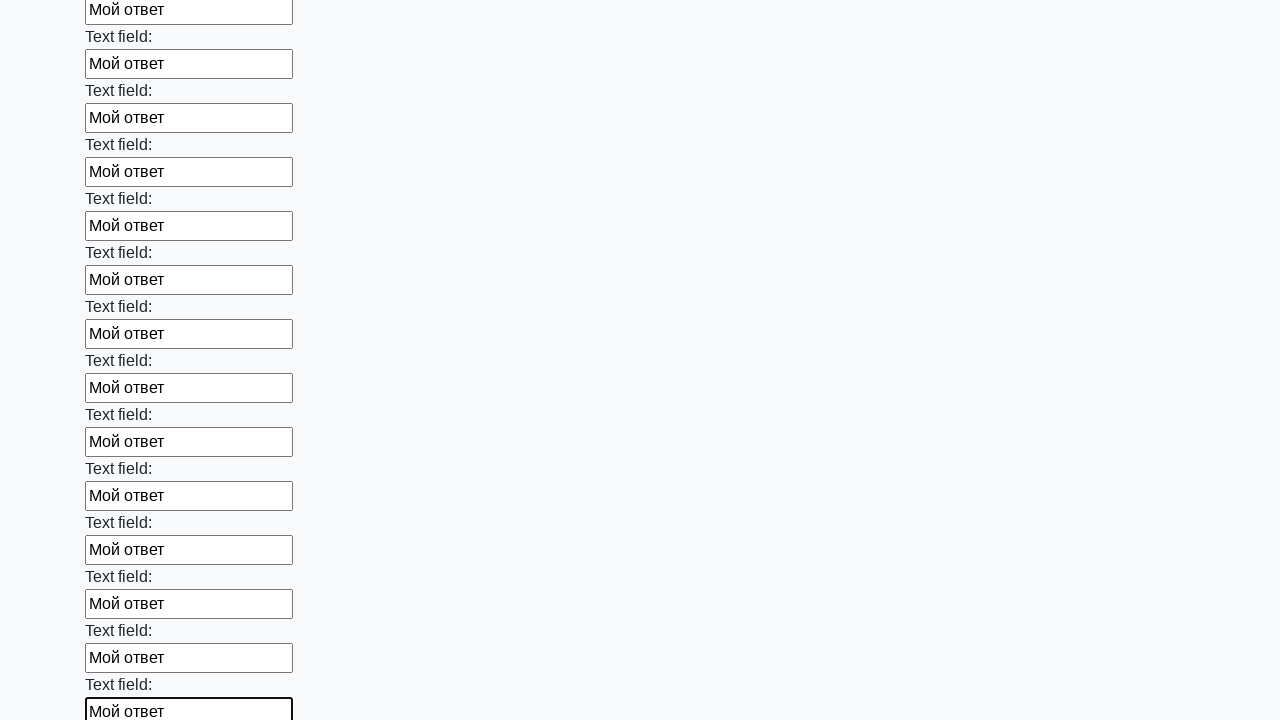

Filled text input field 51 of 100 with 'Мой ответ' on input[type="text"] >> nth=50
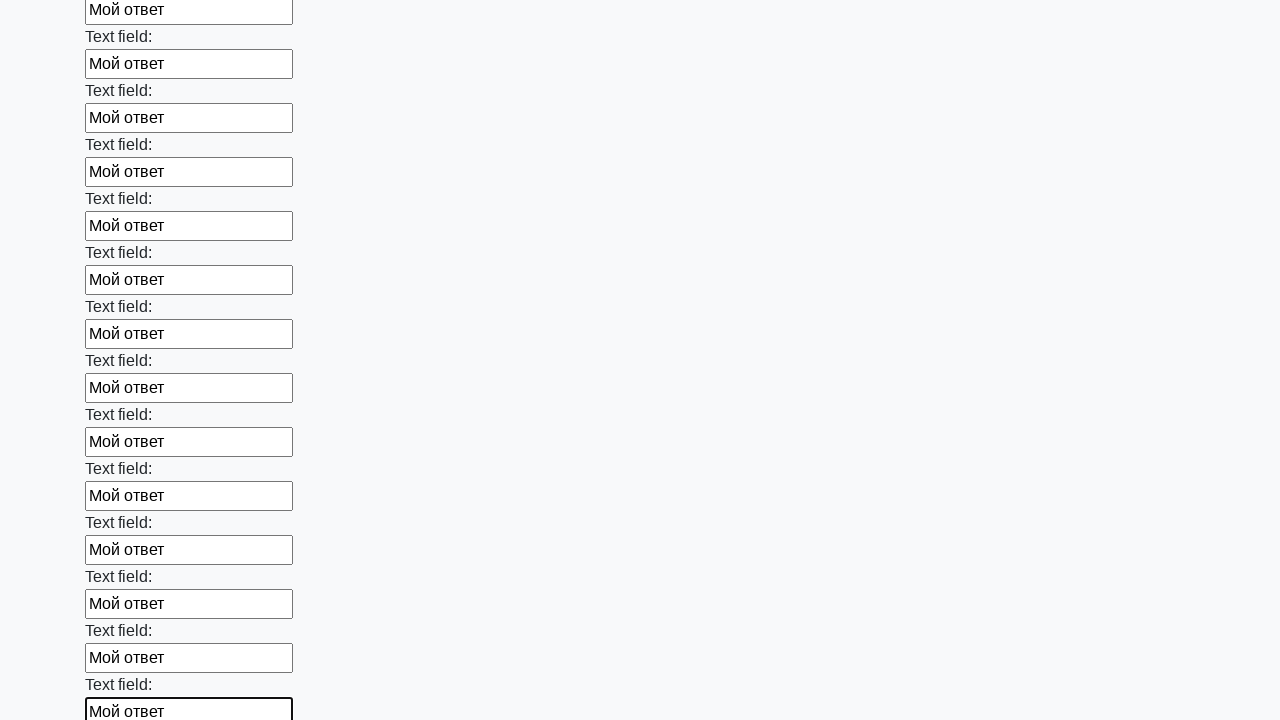

Filled text input field 52 of 100 with 'Мой ответ' on input[type="text"] >> nth=51
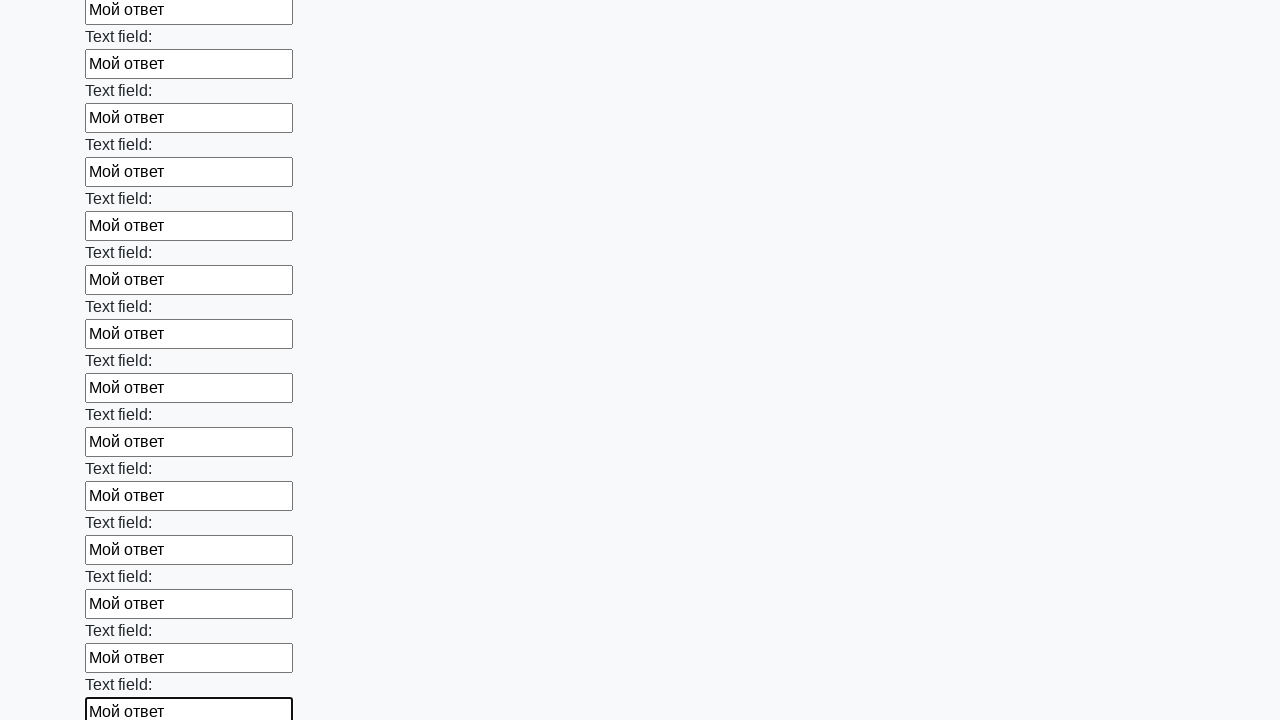

Filled text input field 53 of 100 with 'Мой ответ' on input[type="text"] >> nth=52
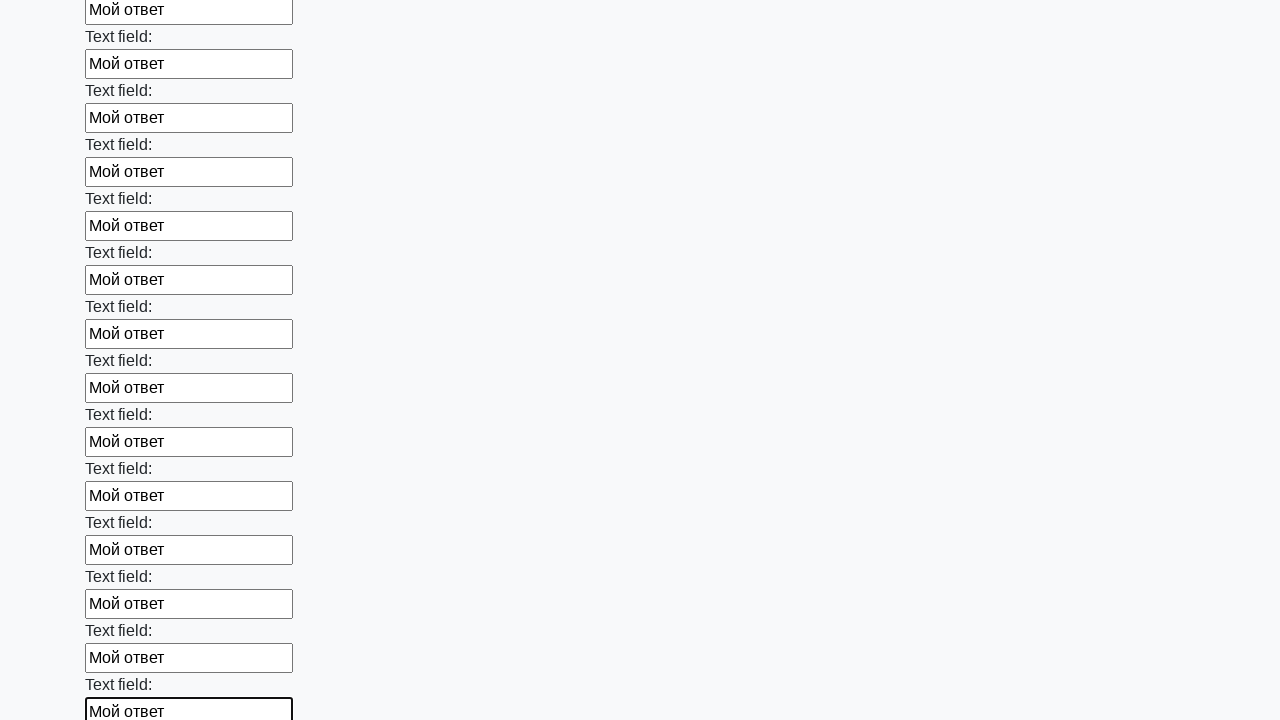

Filled text input field 54 of 100 with 'Мой ответ' on input[type="text"] >> nth=53
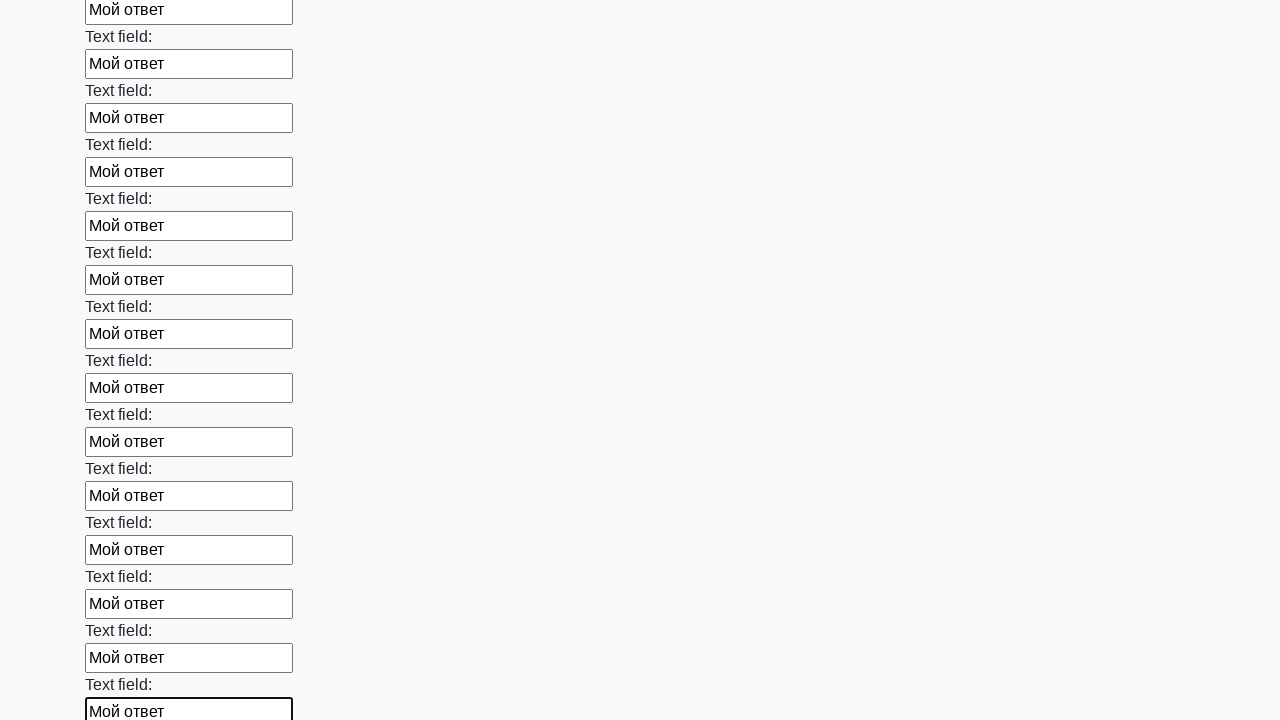

Filled text input field 55 of 100 with 'Мой ответ' on input[type="text"] >> nth=54
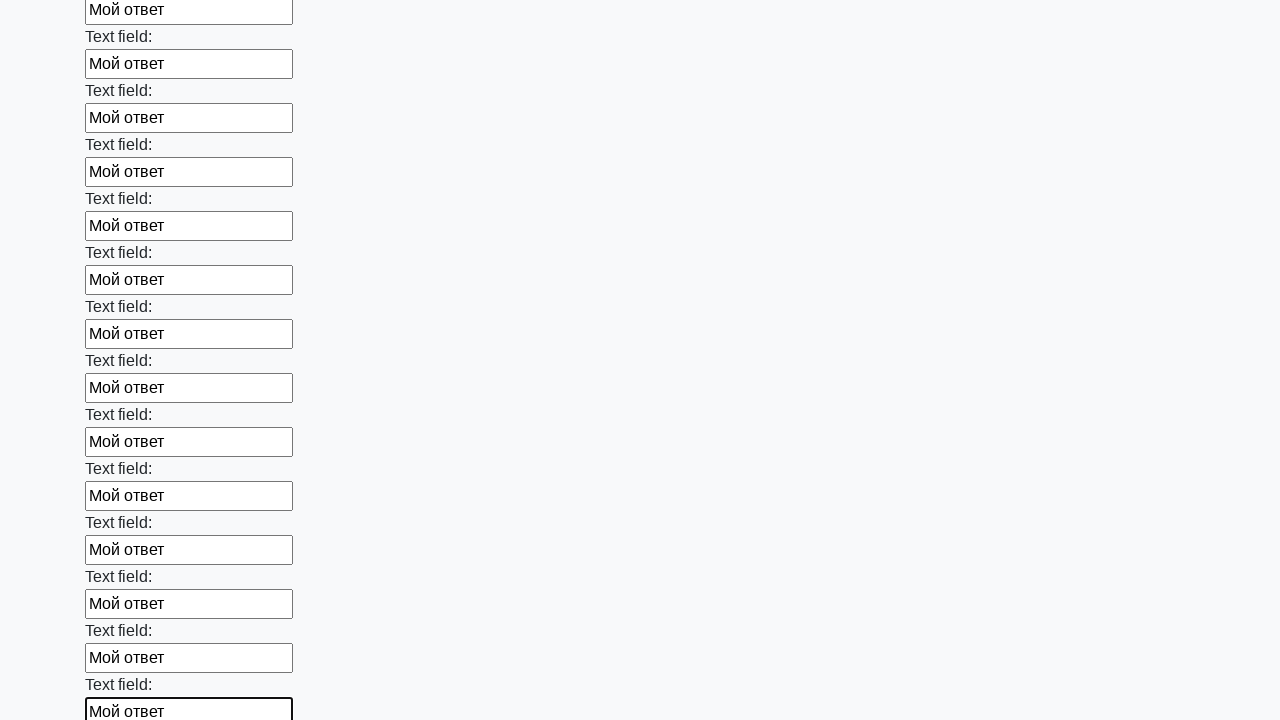

Filled text input field 56 of 100 with 'Мой ответ' on input[type="text"] >> nth=55
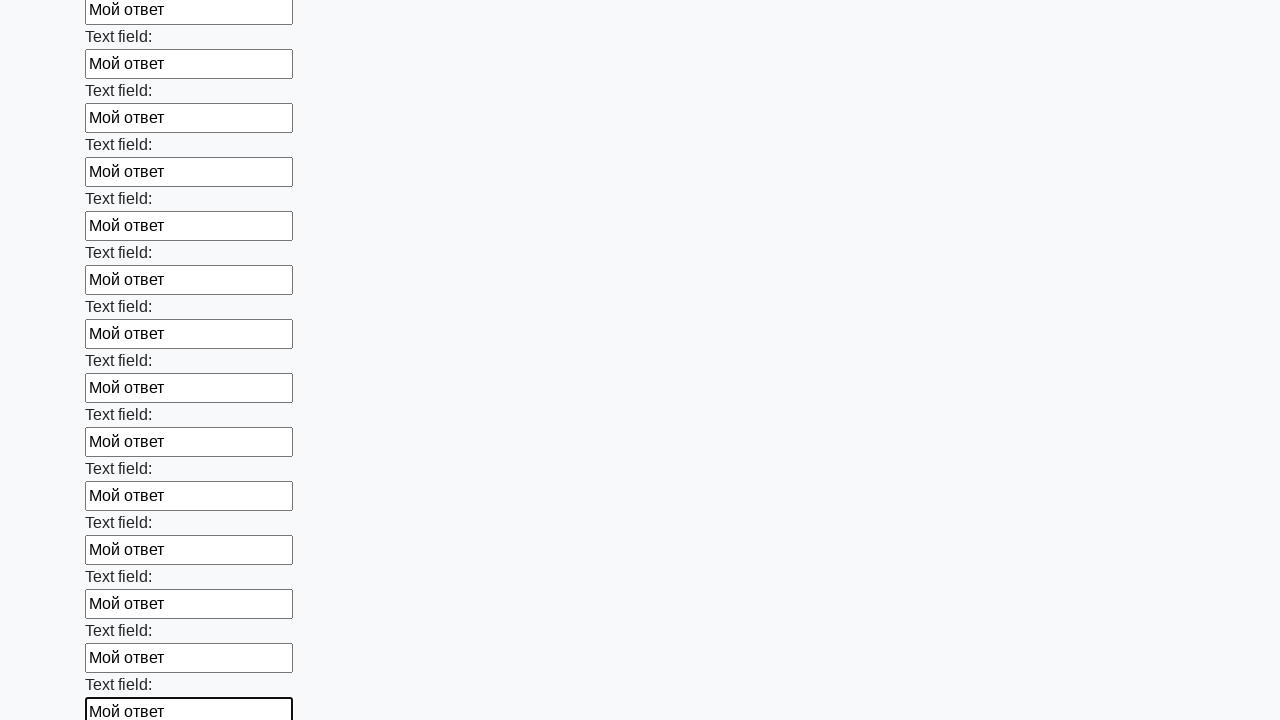

Filled text input field 57 of 100 with 'Мой ответ' on input[type="text"] >> nth=56
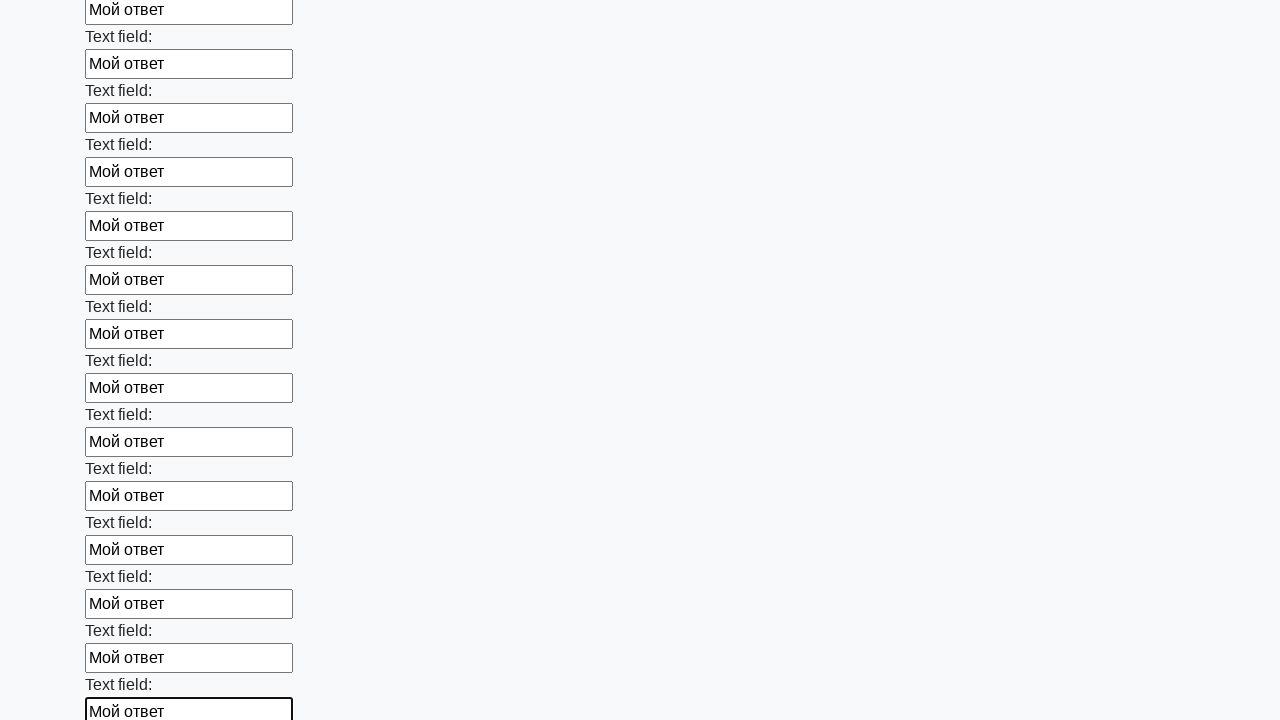

Filled text input field 58 of 100 with 'Мой ответ' on input[type="text"] >> nth=57
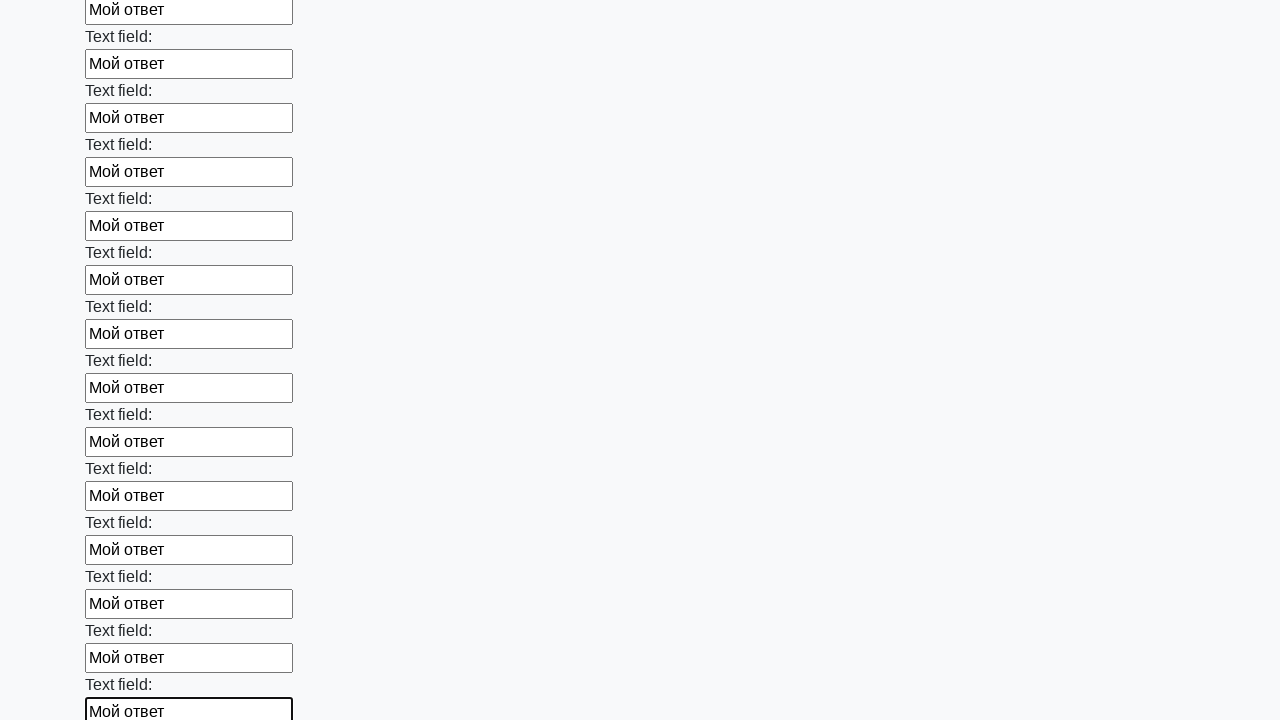

Filled text input field 59 of 100 with 'Мой ответ' on input[type="text"] >> nth=58
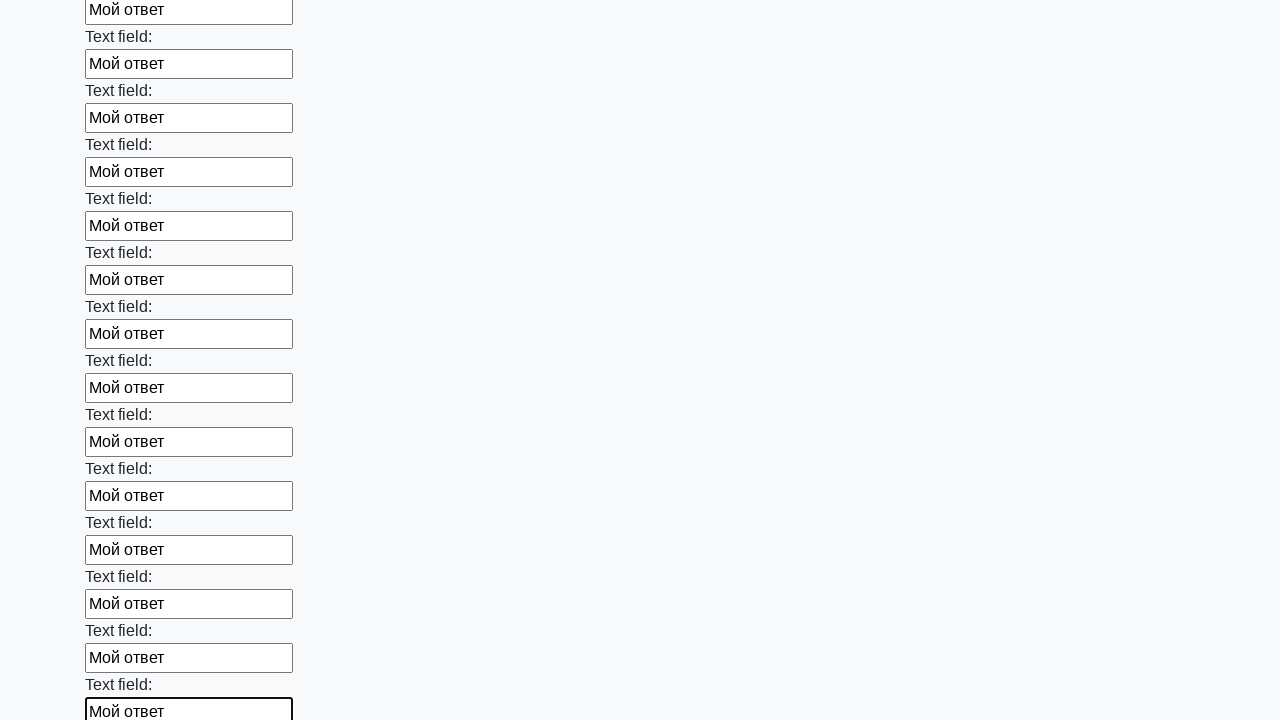

Filled text input field 60 of 100 with 'Мой ответ' on input[type="text"] >> nth=59
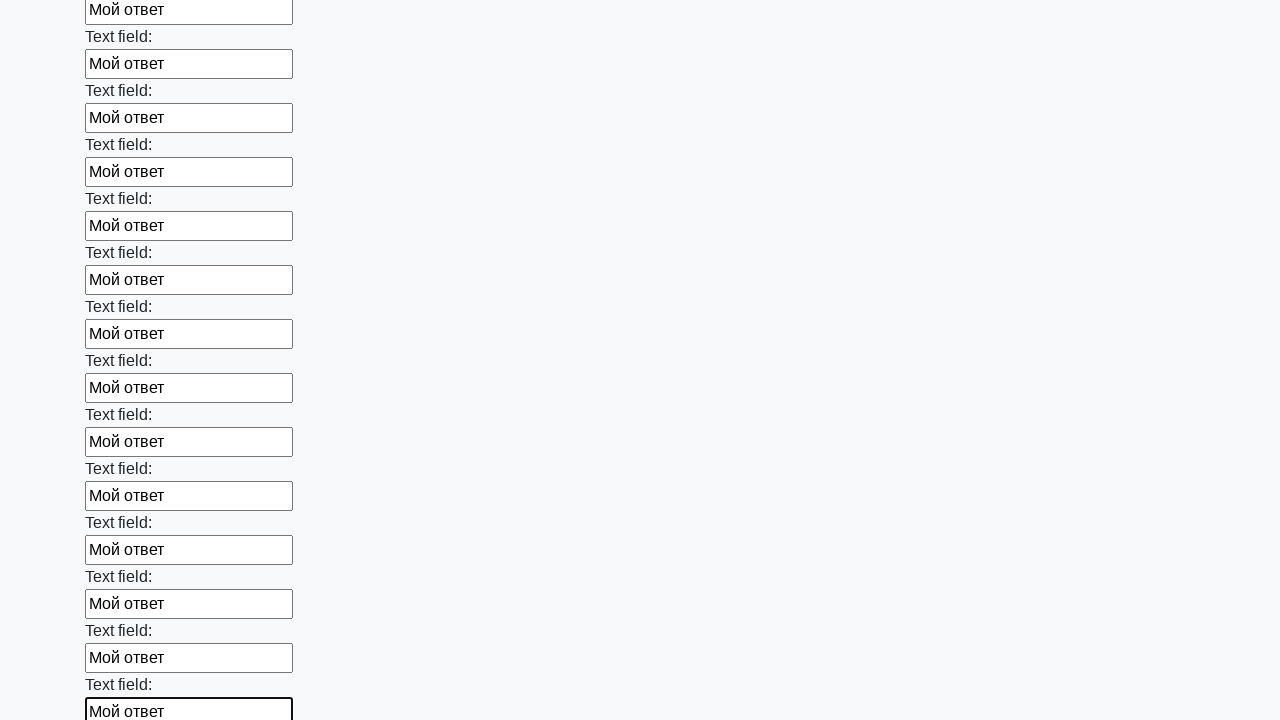

Filled text input field 61 of 100 with 'Мой ответ' on input[type="text"] >> nth=60
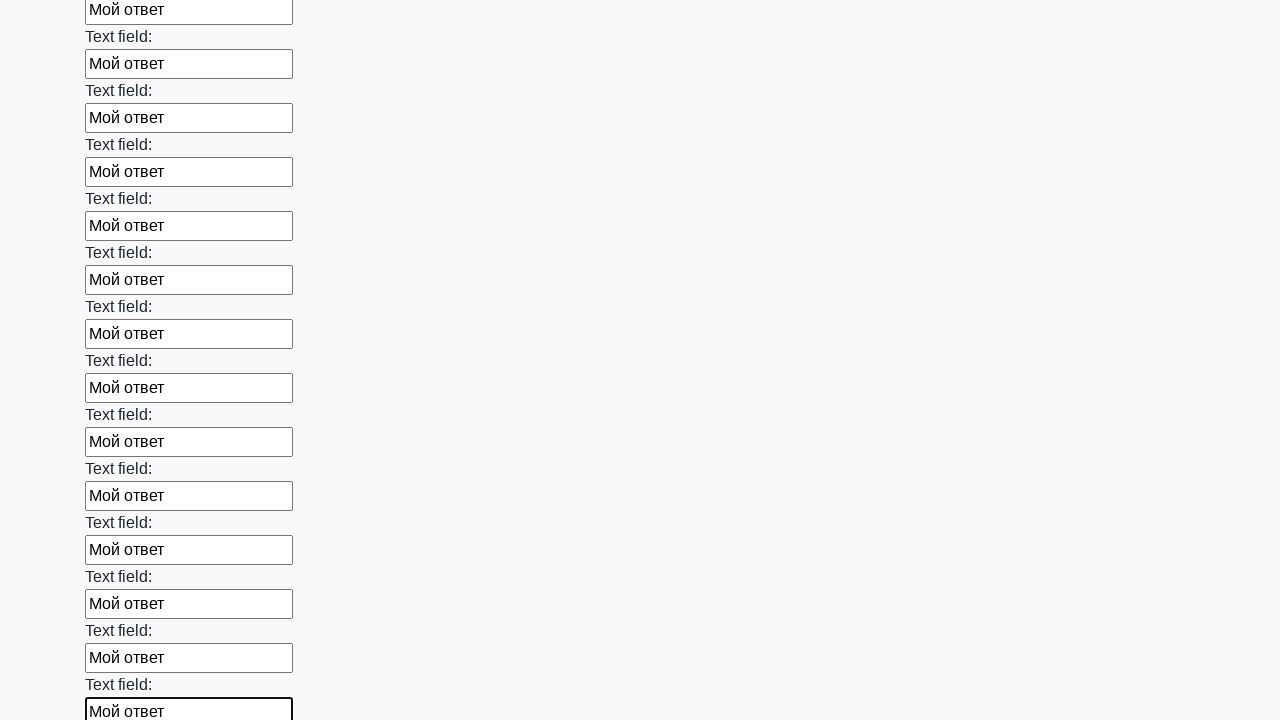

Filled text input field 62 of 100 with 'Мой ответ' on input[type="text"] >> nth=61
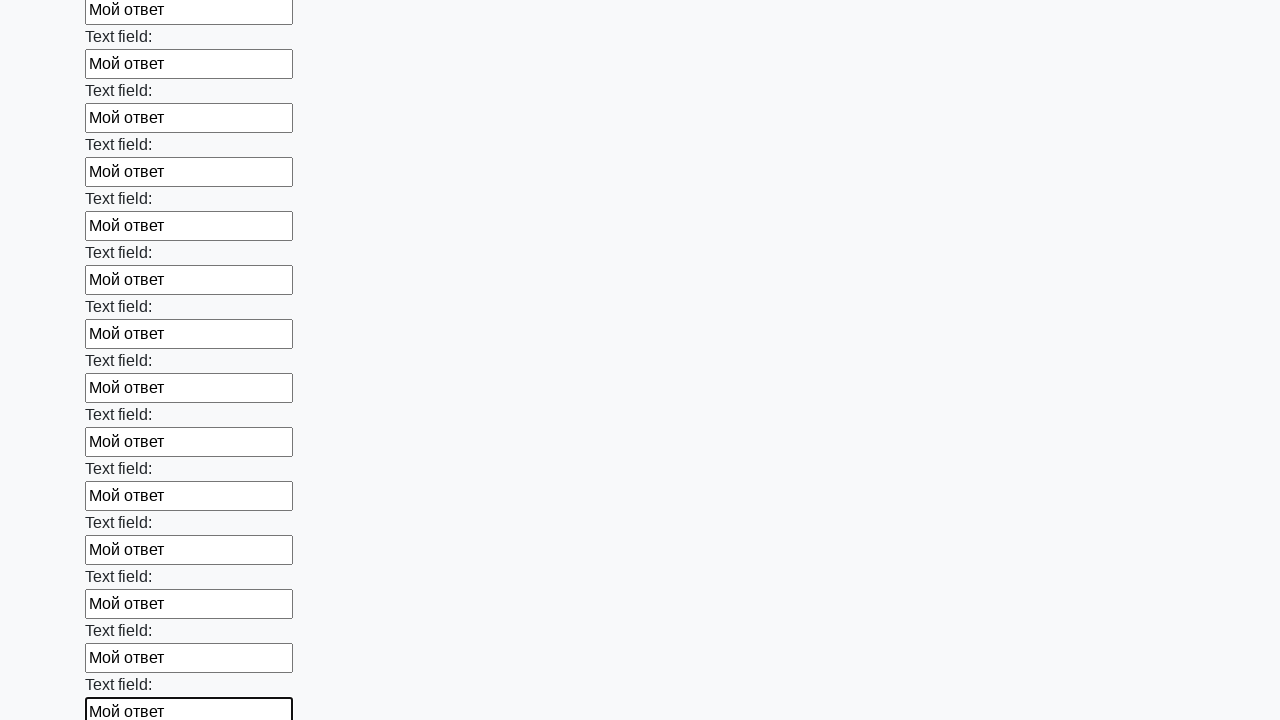

Filled text input field 63 of 100 with 'Мой ответ' on input[type="text"] >> nth=62
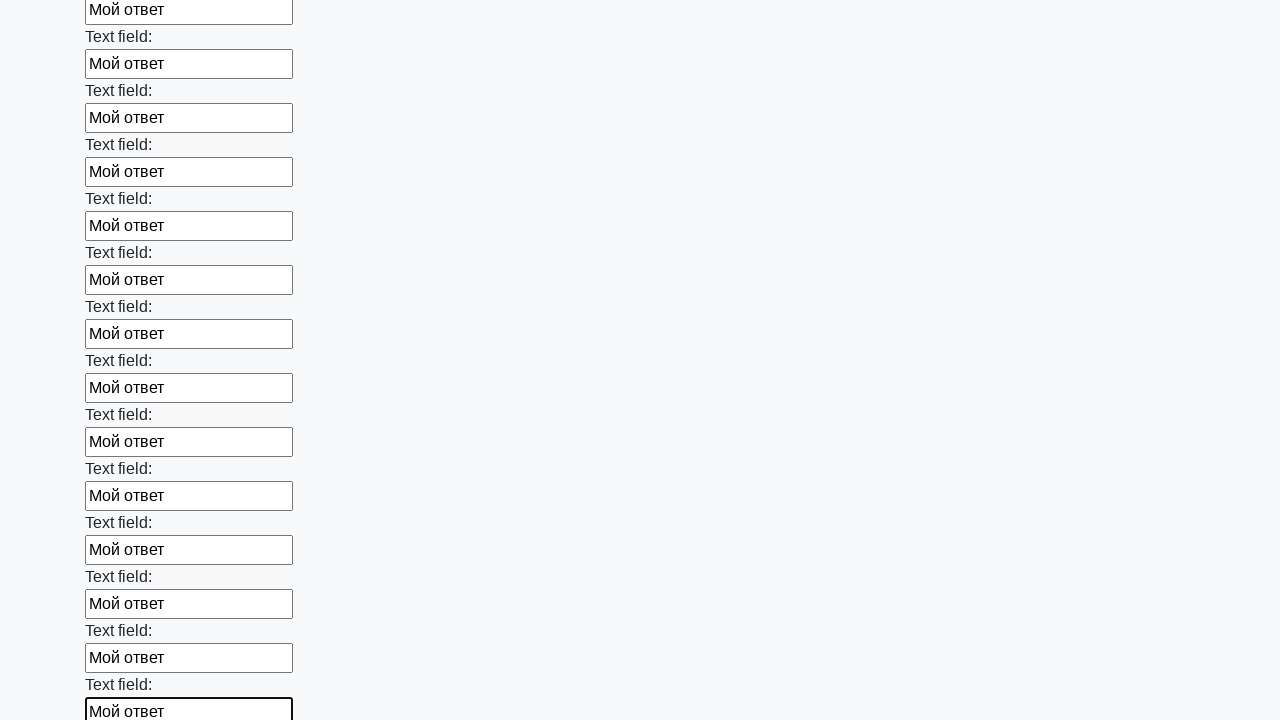

Filled text input field 64 of 100 with 'Мой ответ' on input[type="text"] >> nth=63
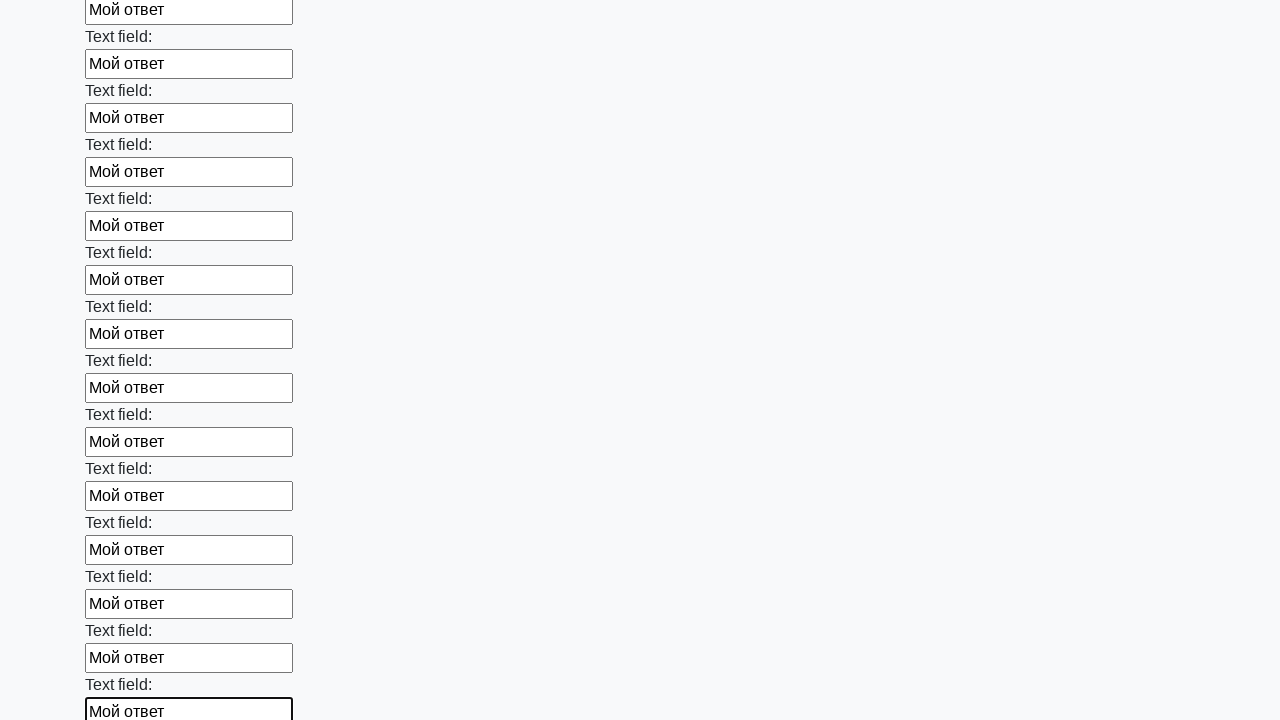

Filled text input field 65 of 100 with 'Мой ответ' on input[type="text"] >> nth=64
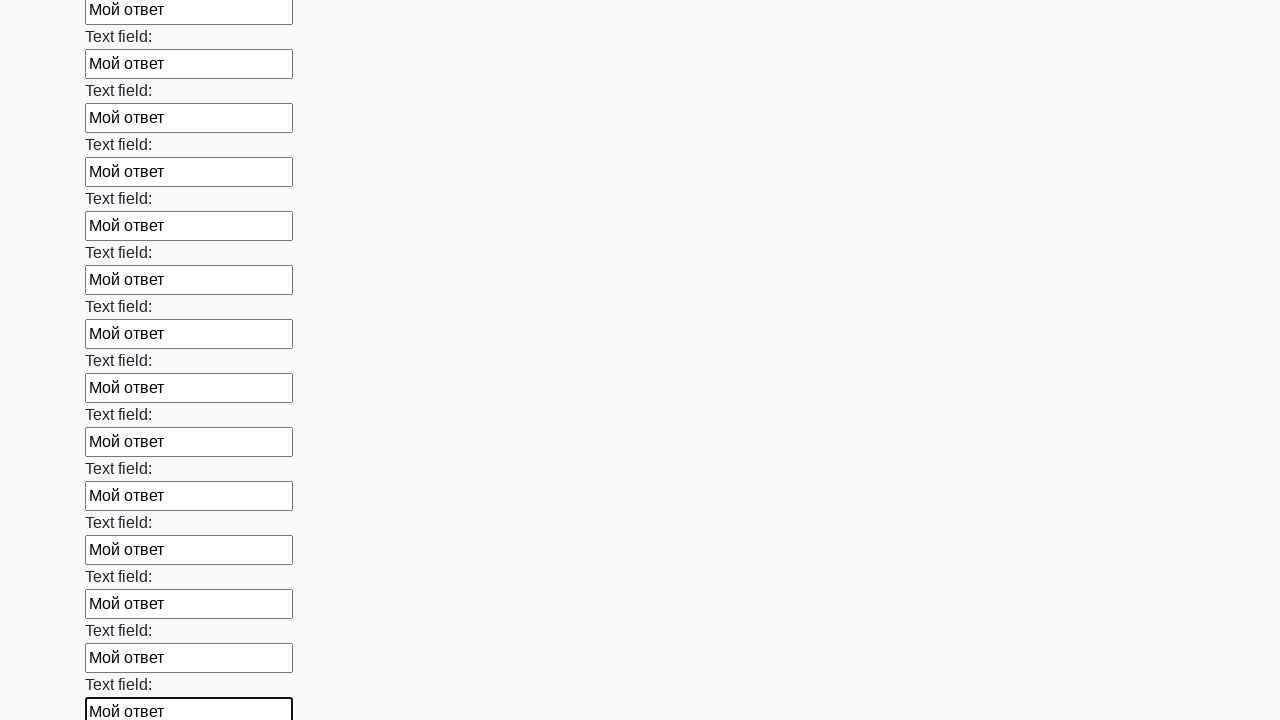

Filled text input field 66 of 100 with 'Мой ответ' on input[type="text"] >> nth=65
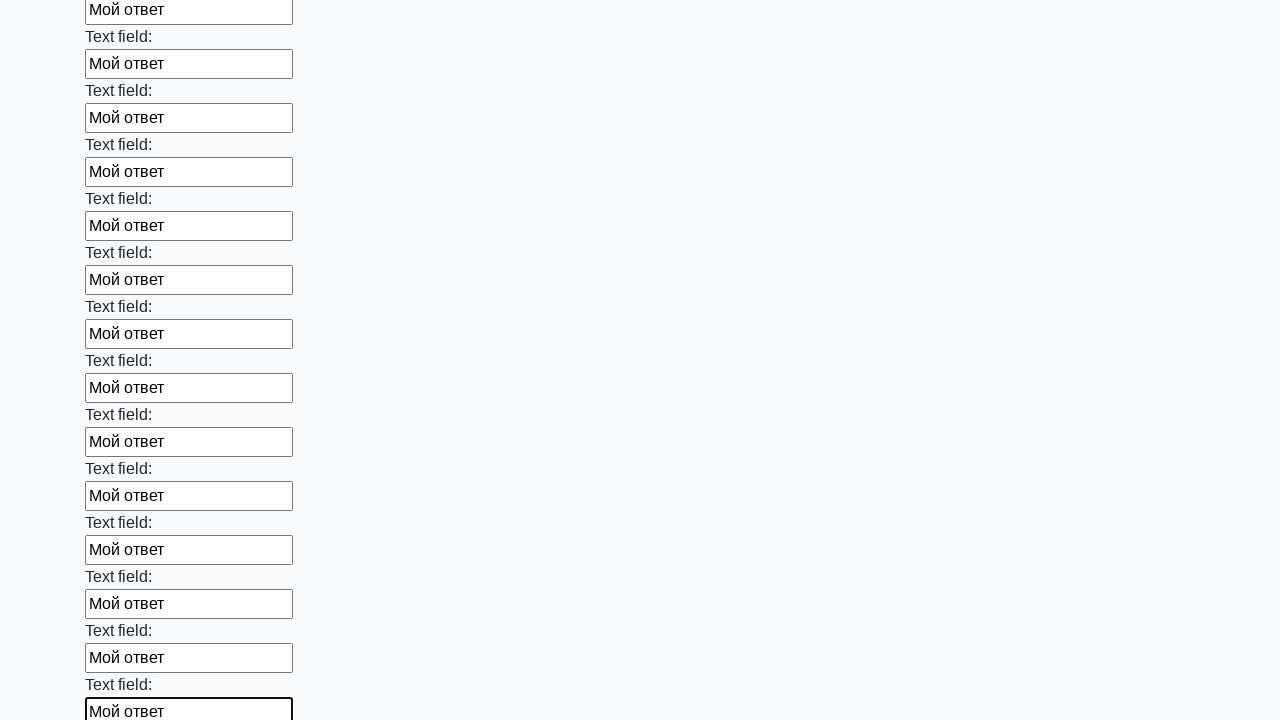

Filled text input field 67 of 100 with 'Мой ответ' on input[type="text"] >> nth=66
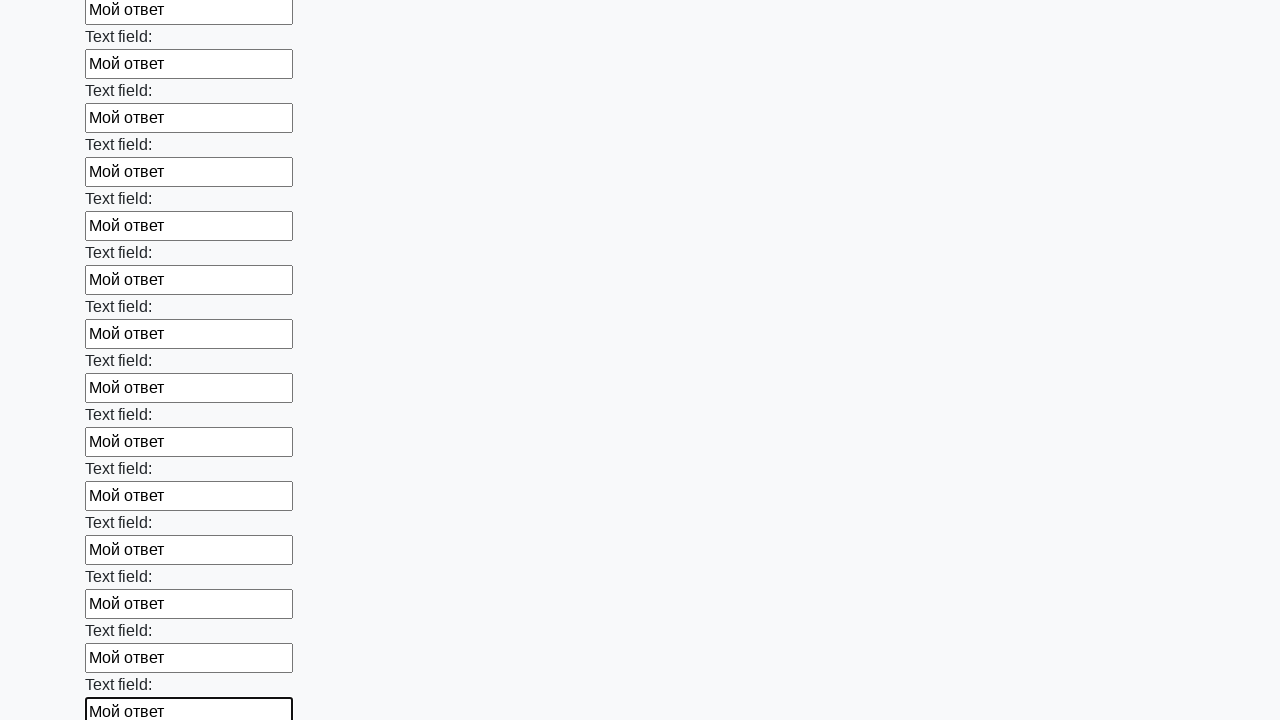

Filled text input field 68 of 100 with 'Мой ответ' on input[type="text"] >> nth=67
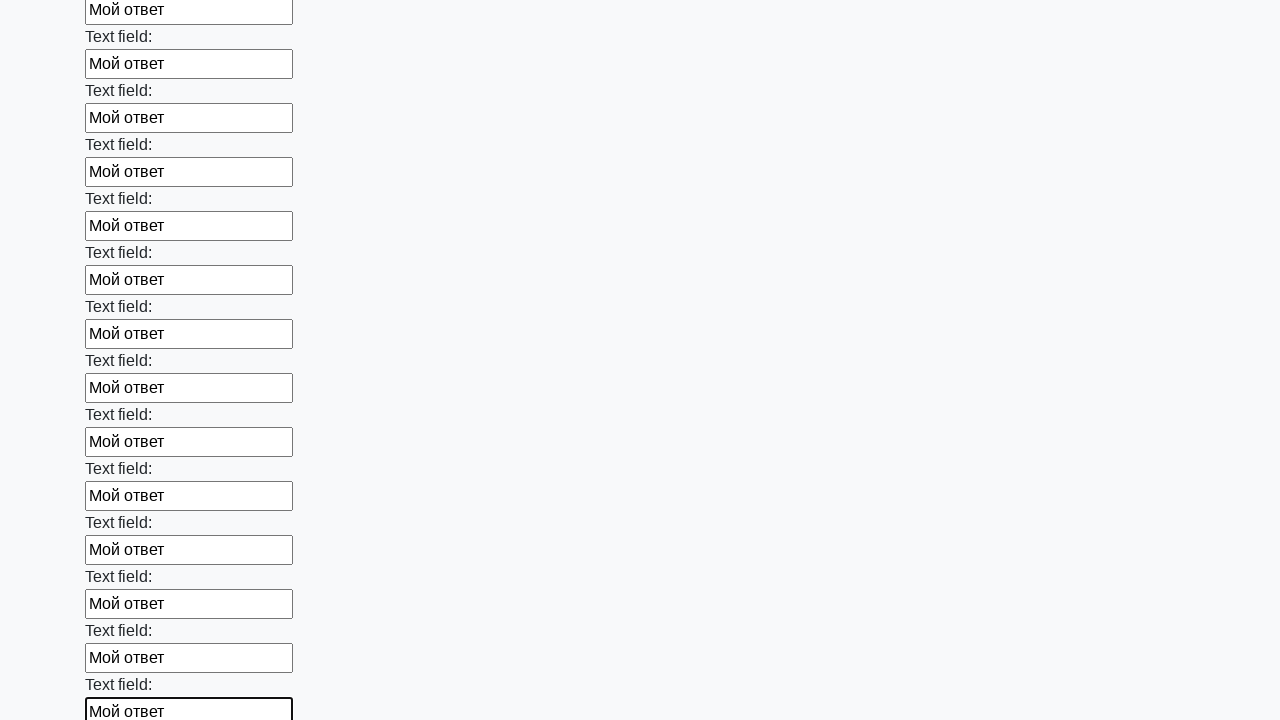

Filled text input field 69 of 100 with 'Мой ответ' on input[type="text"] >> nth=68
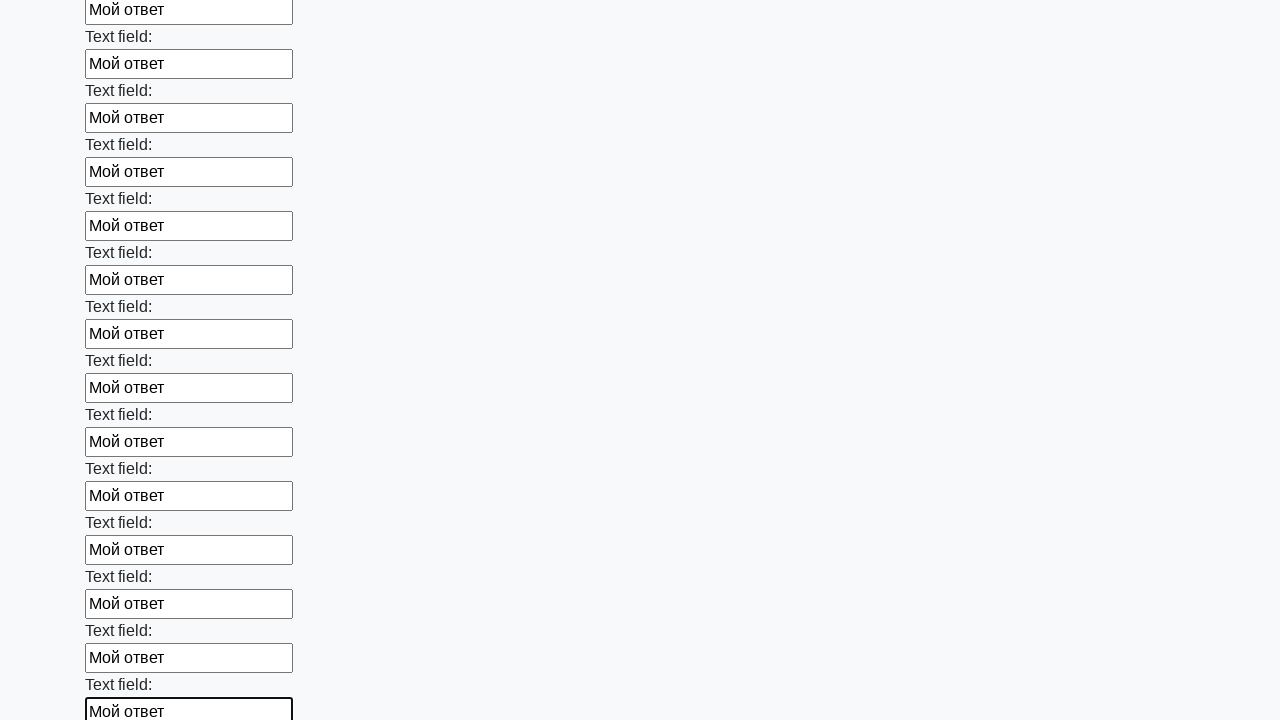

Filled text input field 70 of 100 with 'Мой ответ' on input[type="text"] >> nth=69
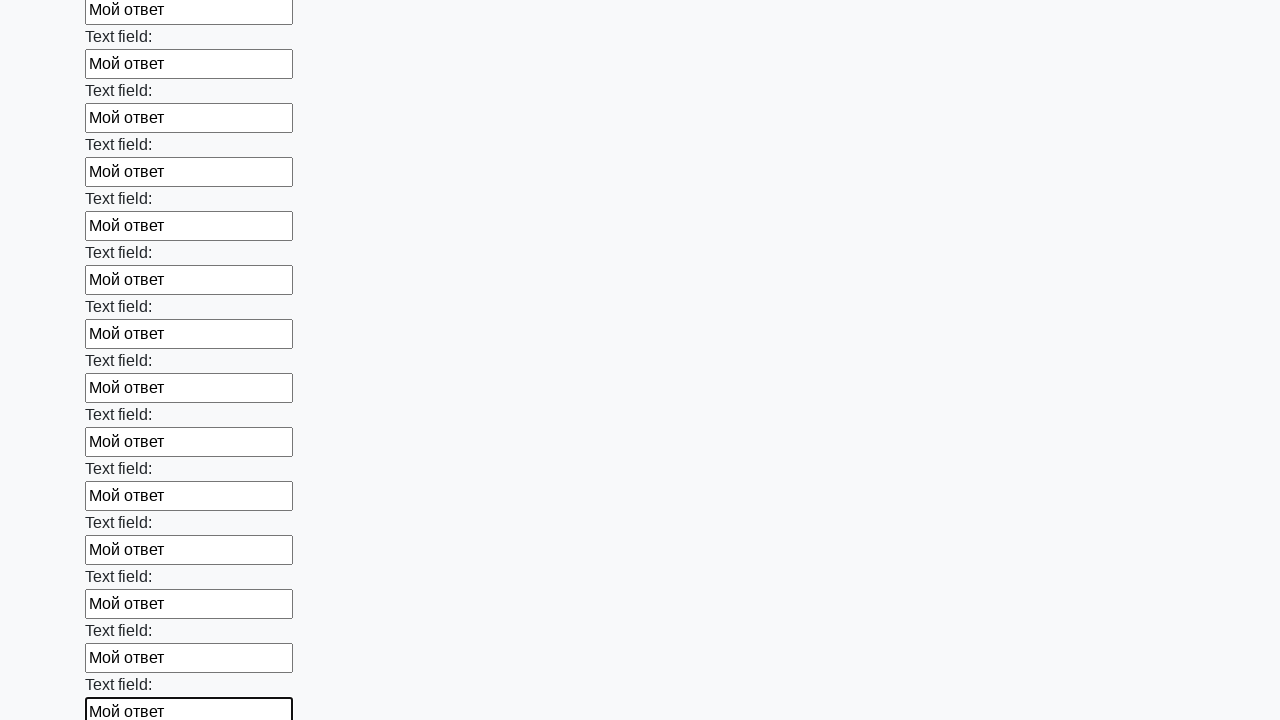

Filled text input field 71 of 100 with 'Мой ответ' on input[type="text"] >> nth=70
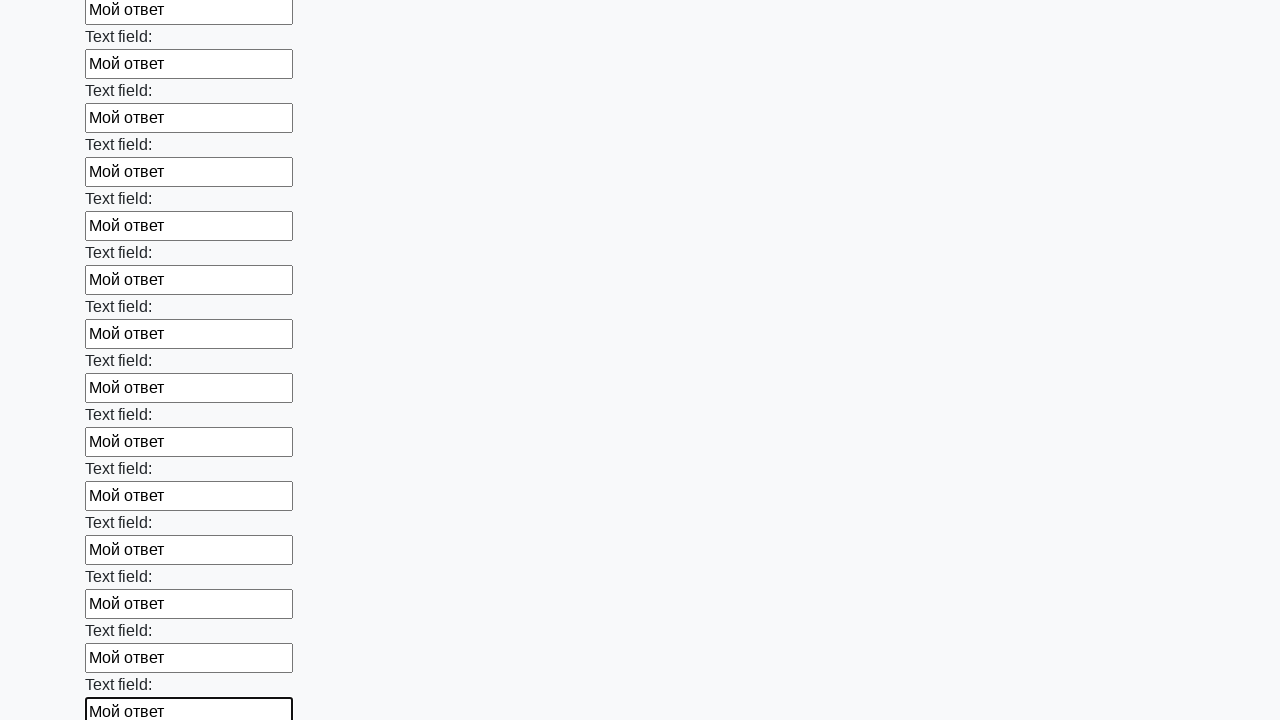

Filled text input field 72 of 100 with 'Мой ответ' on input[type="text"] >> nth=71
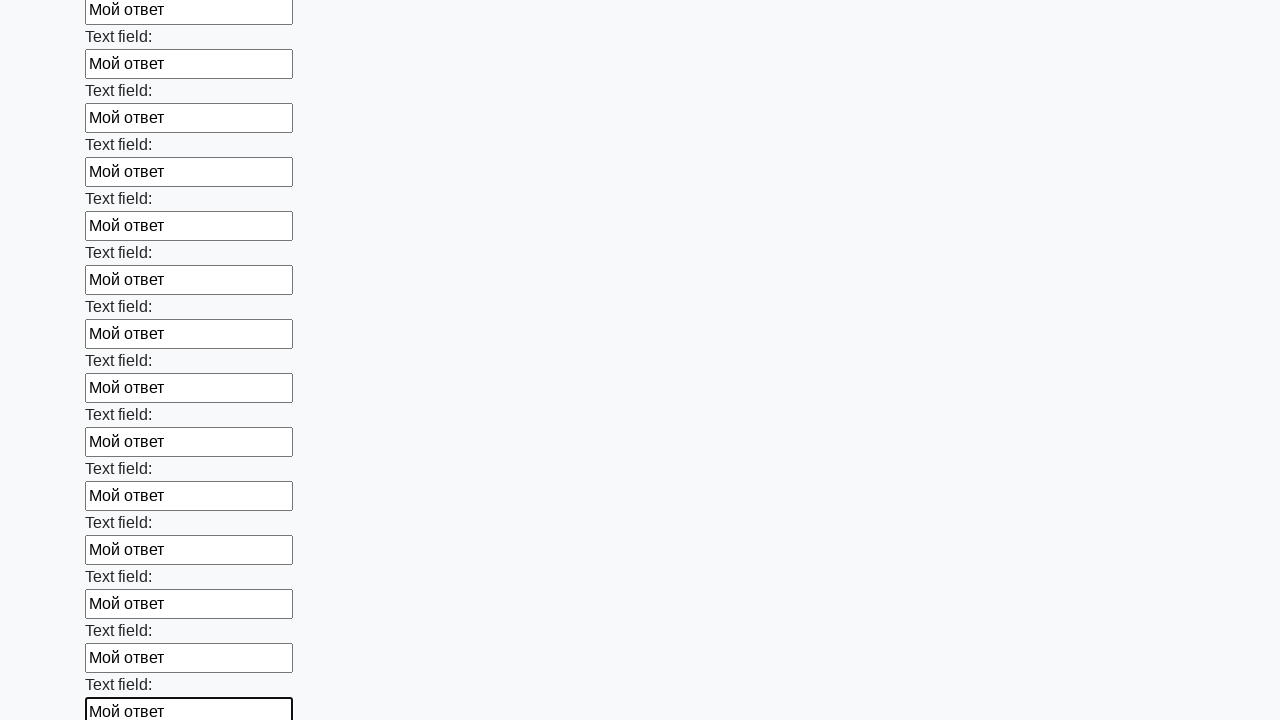

Filled text input field 73 of 100 with 'Мой ответ' on input[type="text"] >> nth=72
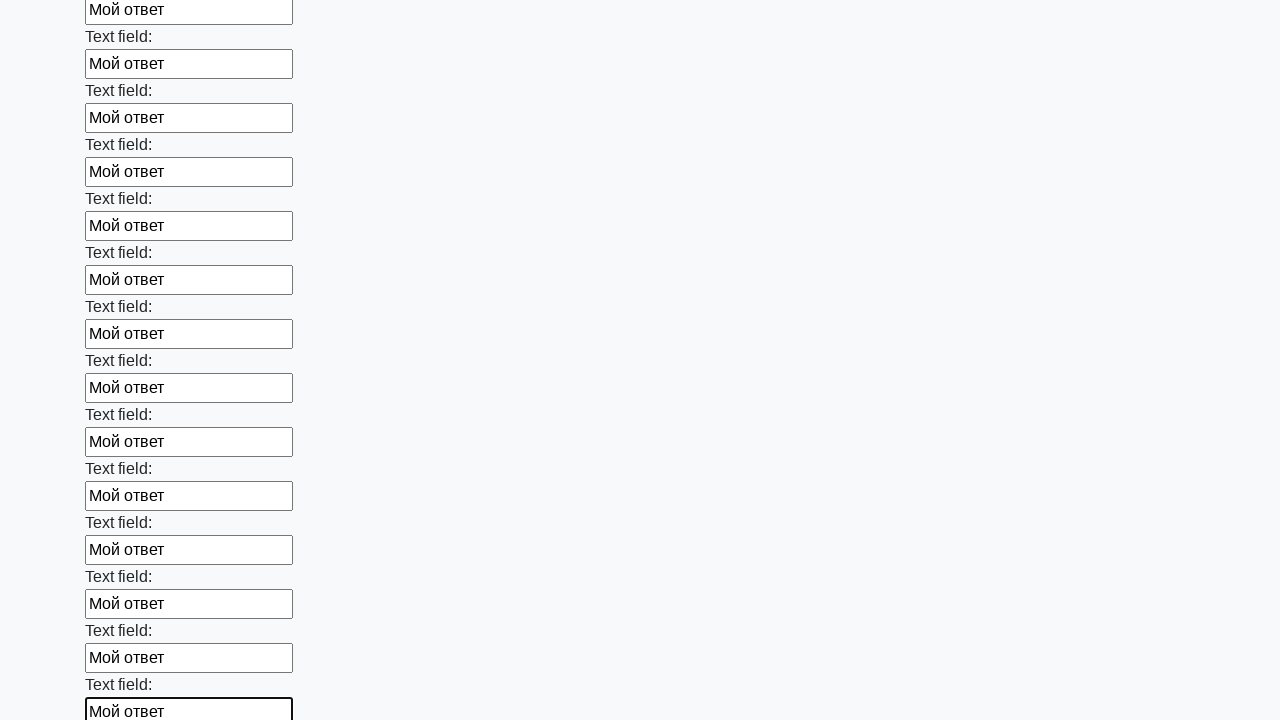

Filled text input field 74 of 100 with 'Мой ответ' on input[type="text"] >> nth=73
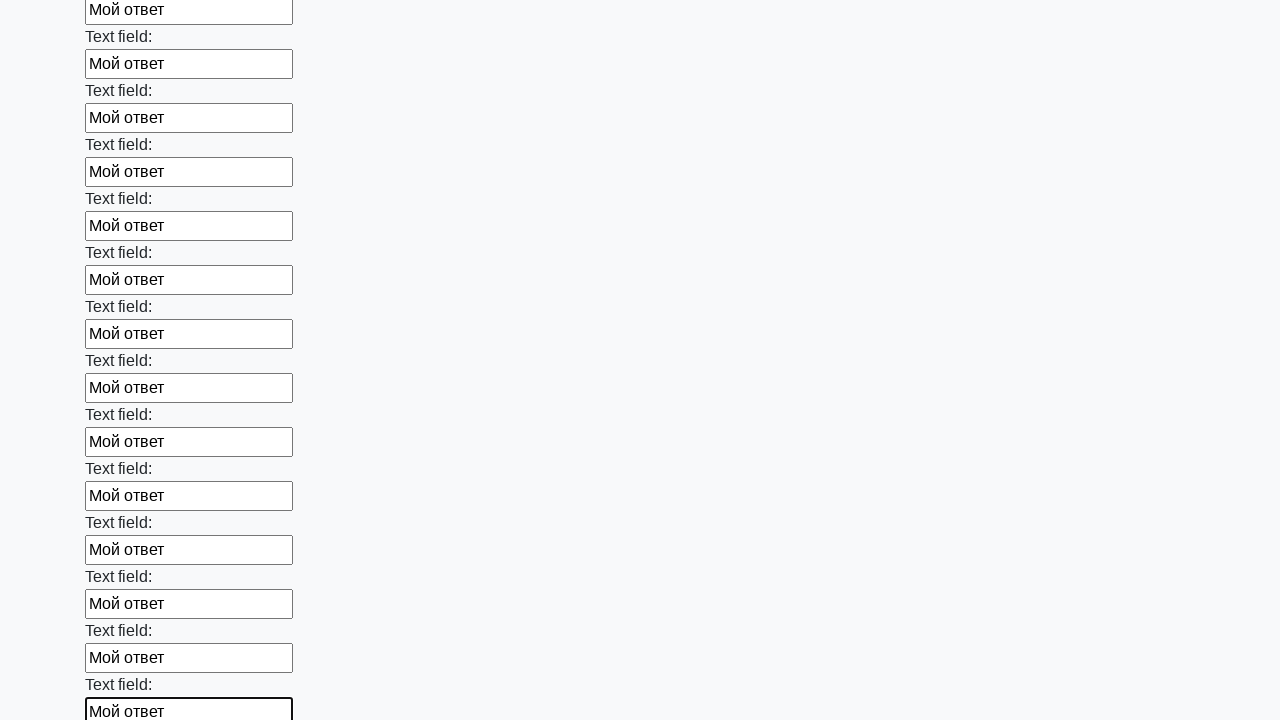

Filled text input field 75 of 100 with 'Мой ответ' on input[type="text"] >> nth=74
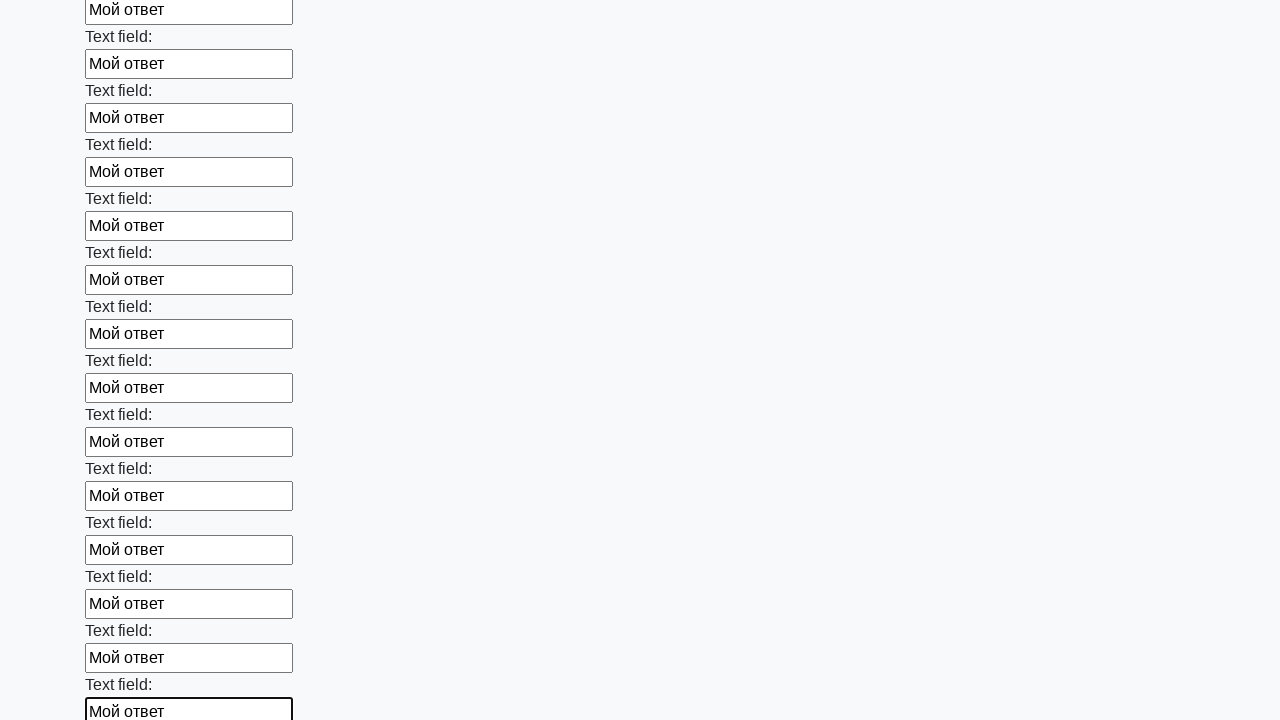

Filled text input field 76 of 100 with 'Мой ответ' on input[type="text"] >> nth=75
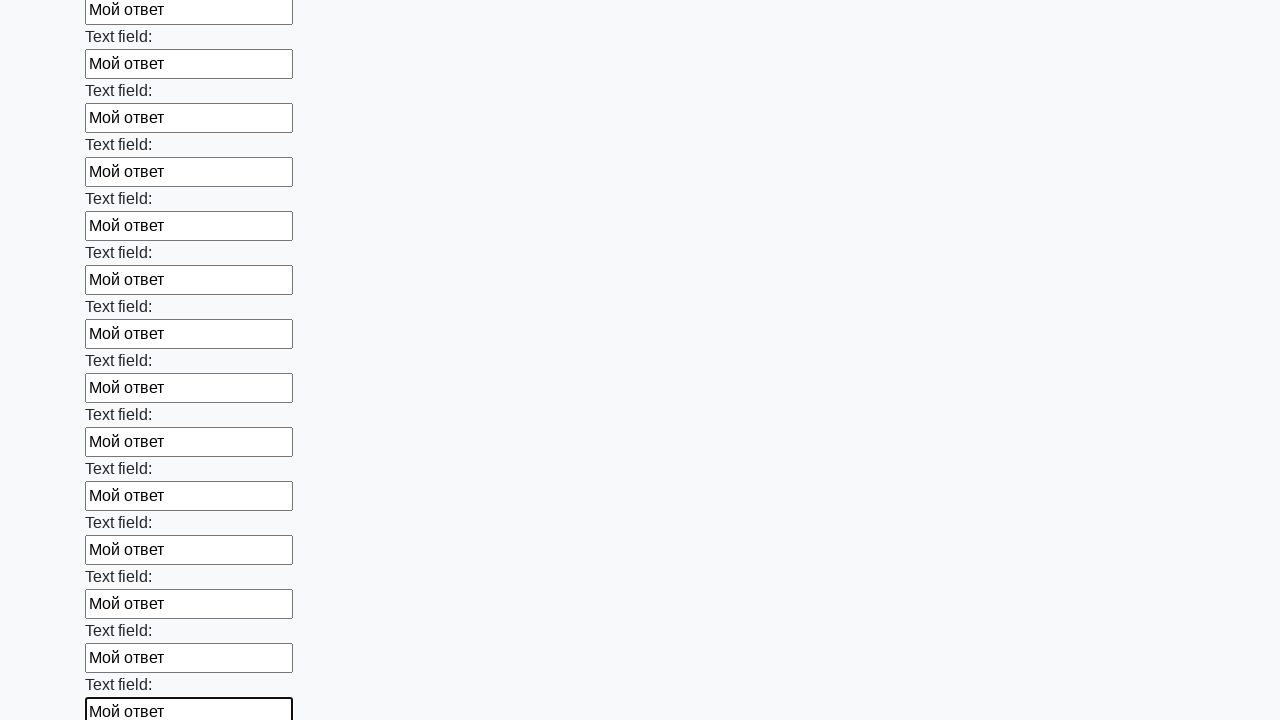

Filled text input field 77 of 100 with 'Мой ответ' on input[type="text"] >> nth=76
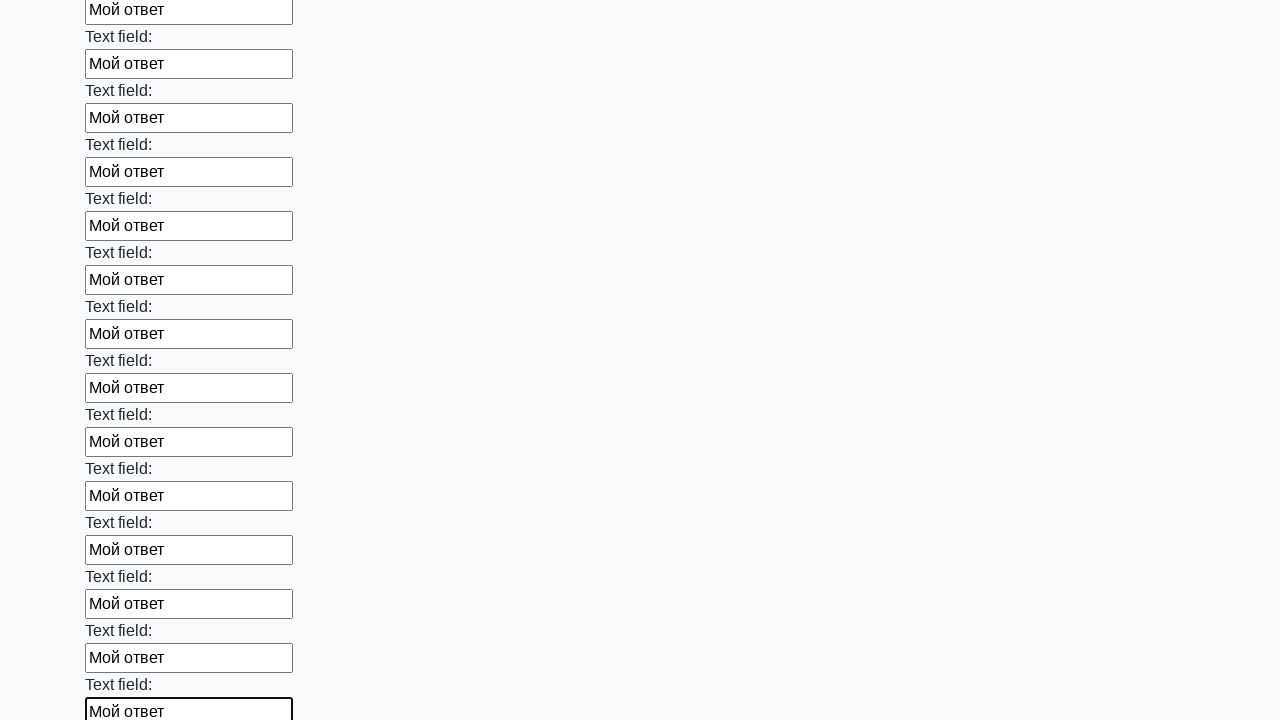

Filled text input field 78 of 100 with 'Мой ответ' on input[type="text"] >> nth=77
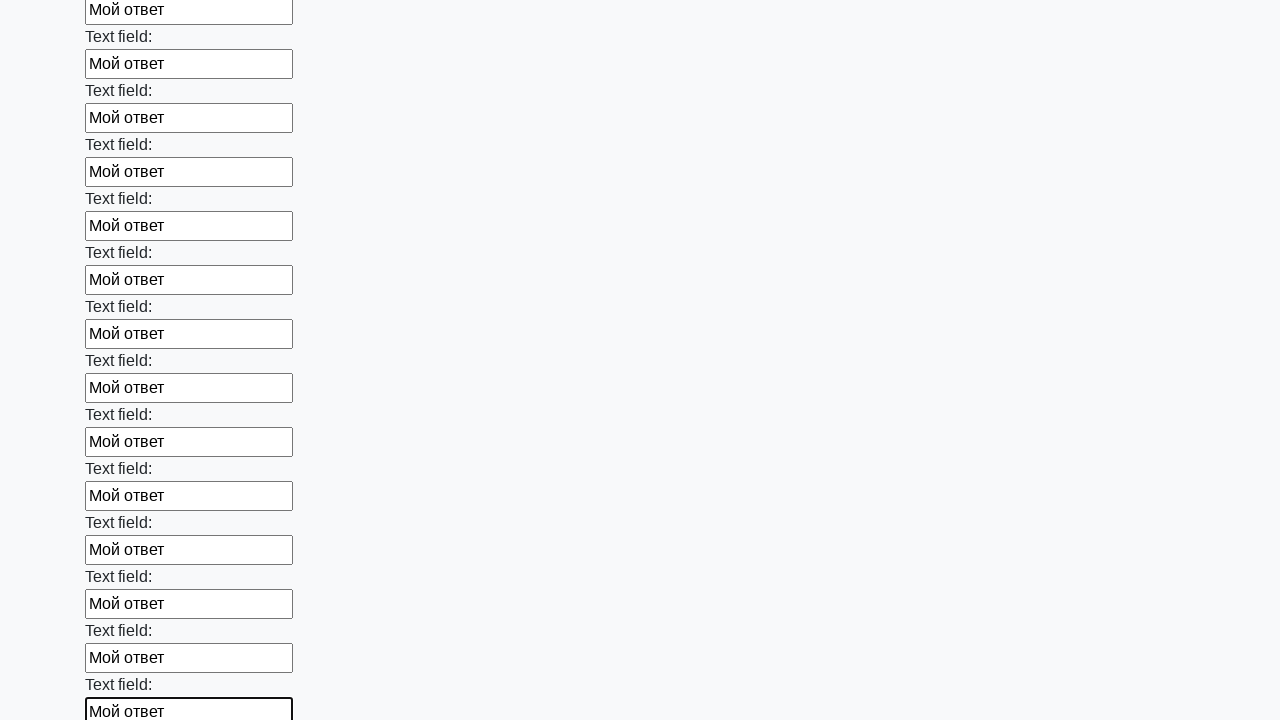

Filled text input field 79 of 100 with 'Мой ответ' on input[type="text"] >> nth=78
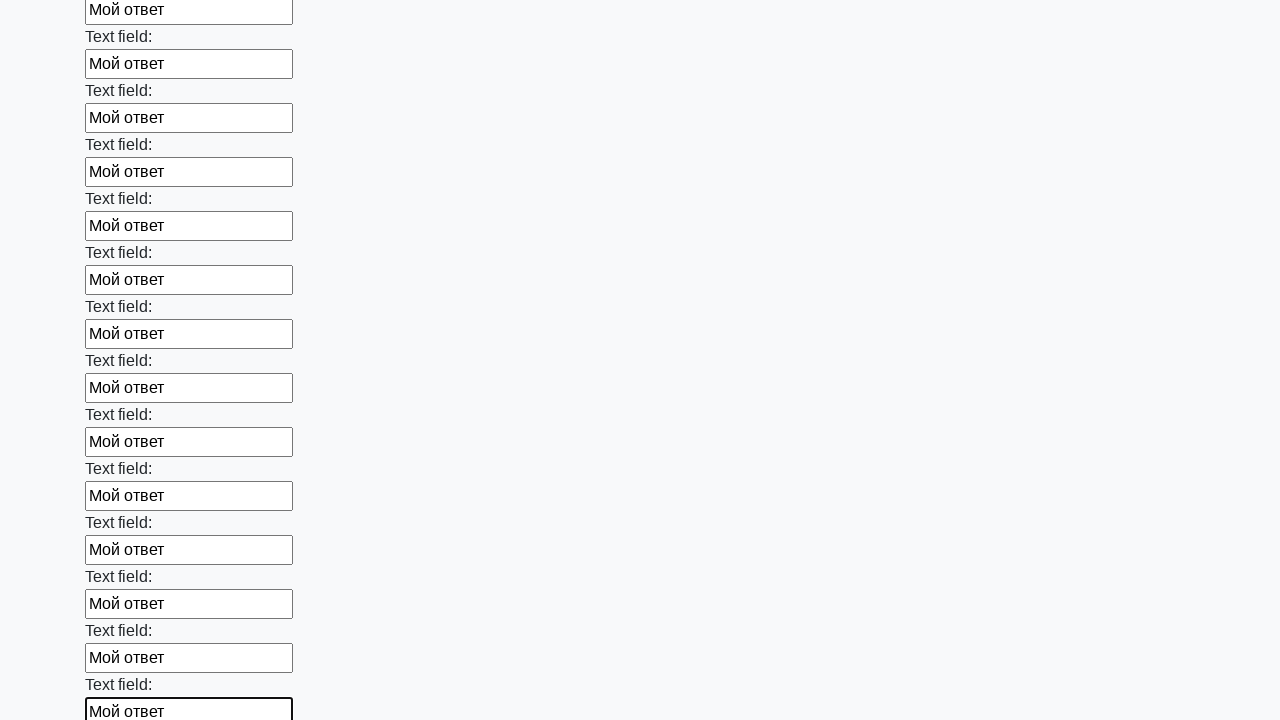

Filled text input field 80 of 100 with 'Мой ответ' on input[type="text"] >> nth=79
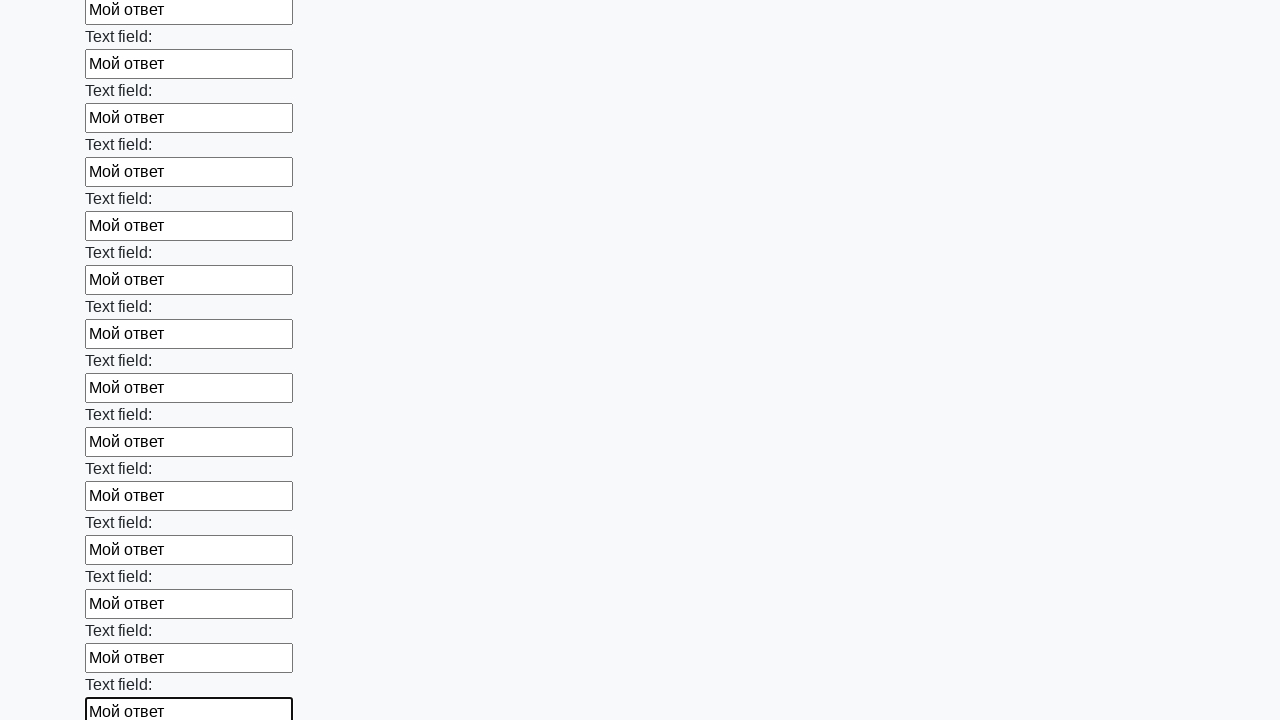

Filled text input field 81 of 100 with 'Мой ответ' on input[type="text"] >> nth=80
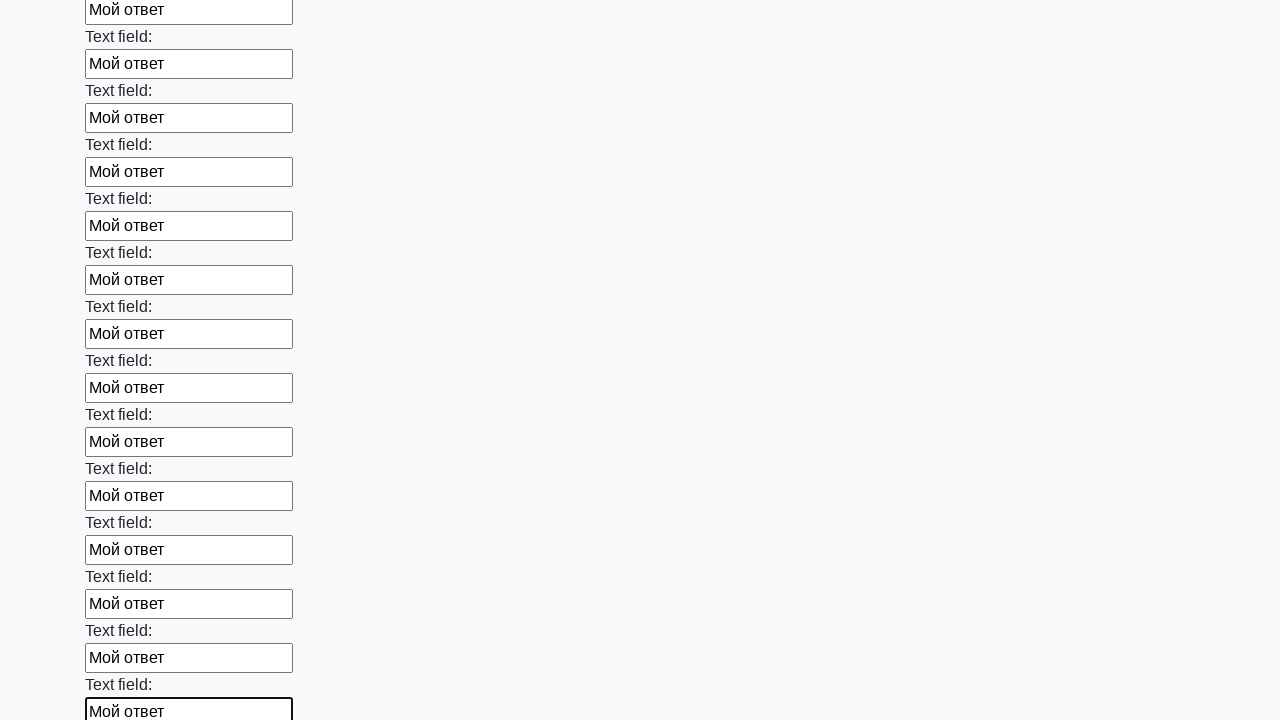

Filled text input field 82 of 100 with 'Мой ответ' on input[type="text"] >> nth=81
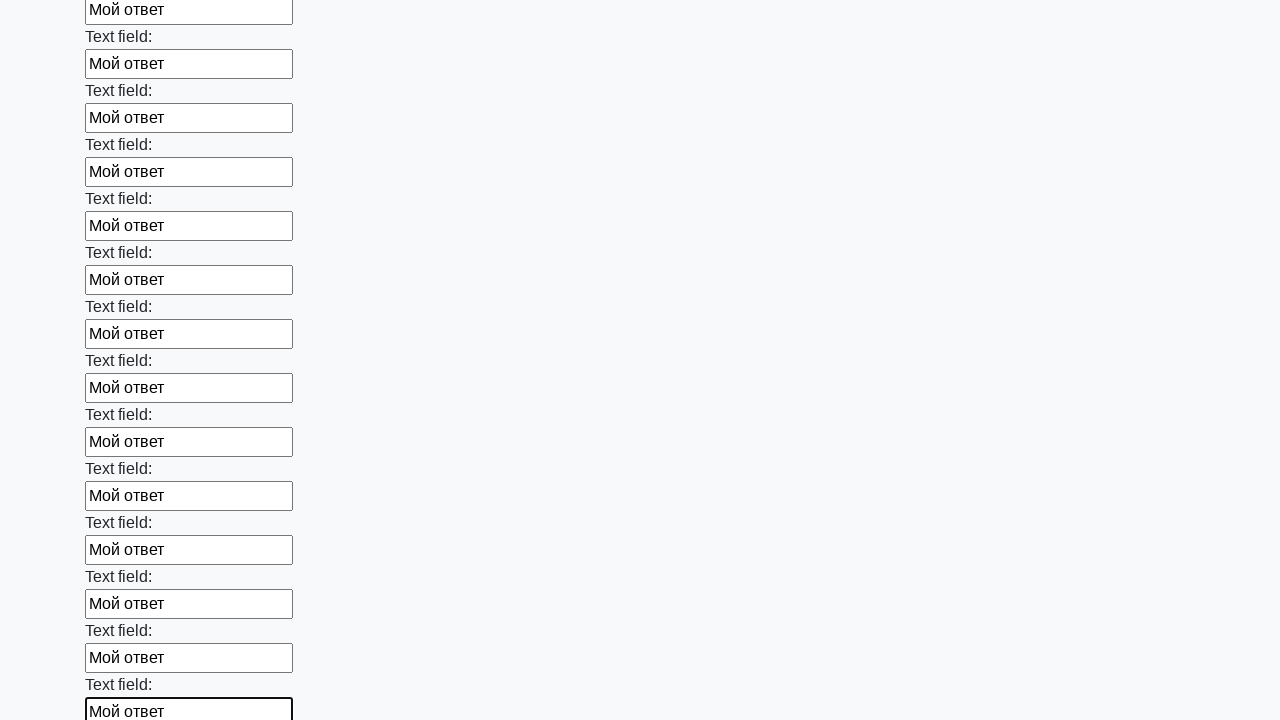

Filled text input field 83 of 100 with 'Мой ответ' on input[type="text"] >> nth=82
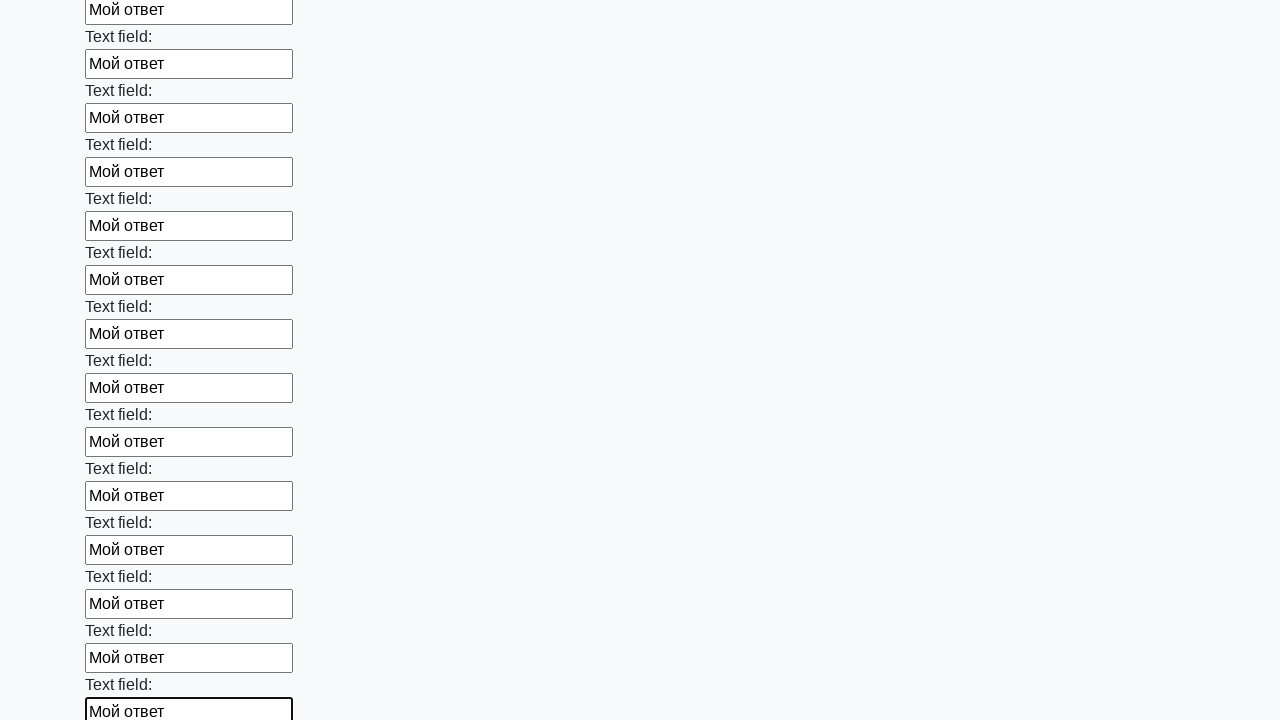

Filled text input field 84 of 100 with 'Мой ответ' on input[type="text"] >> nth=83
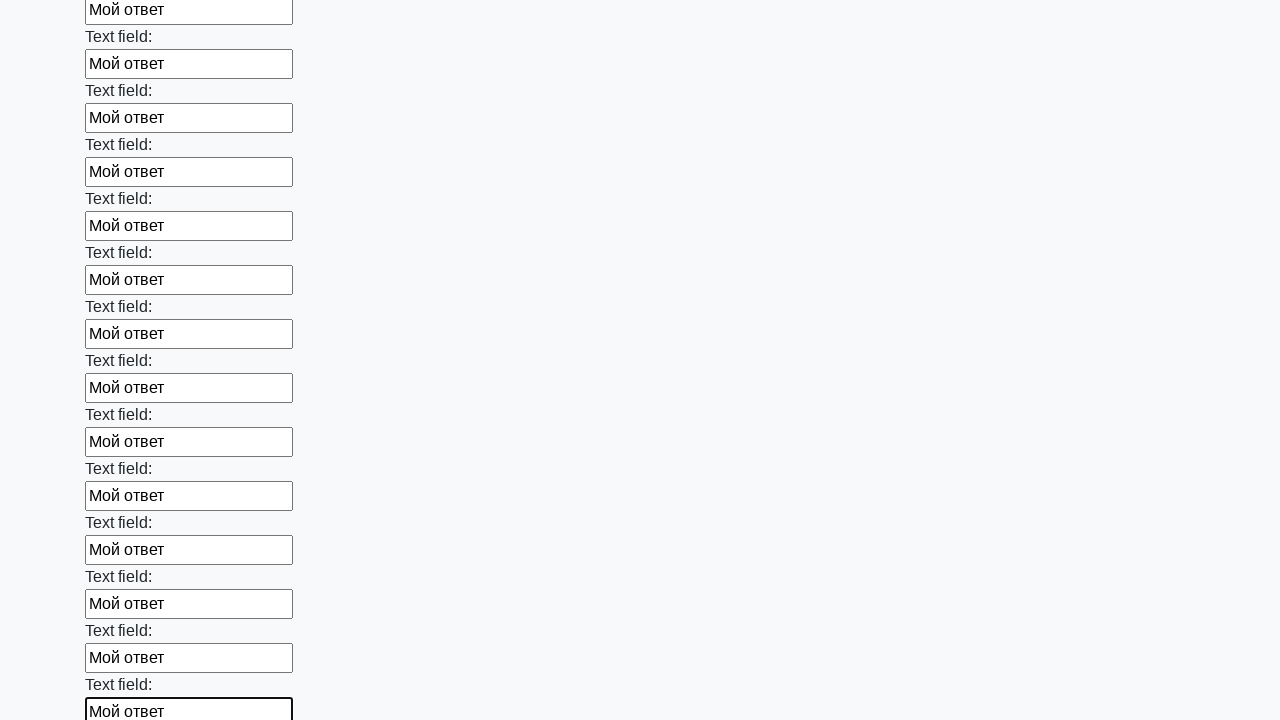

Filled text input field 85 of 100 with 'Мой ответ' on input[type="text"] >> nth=84
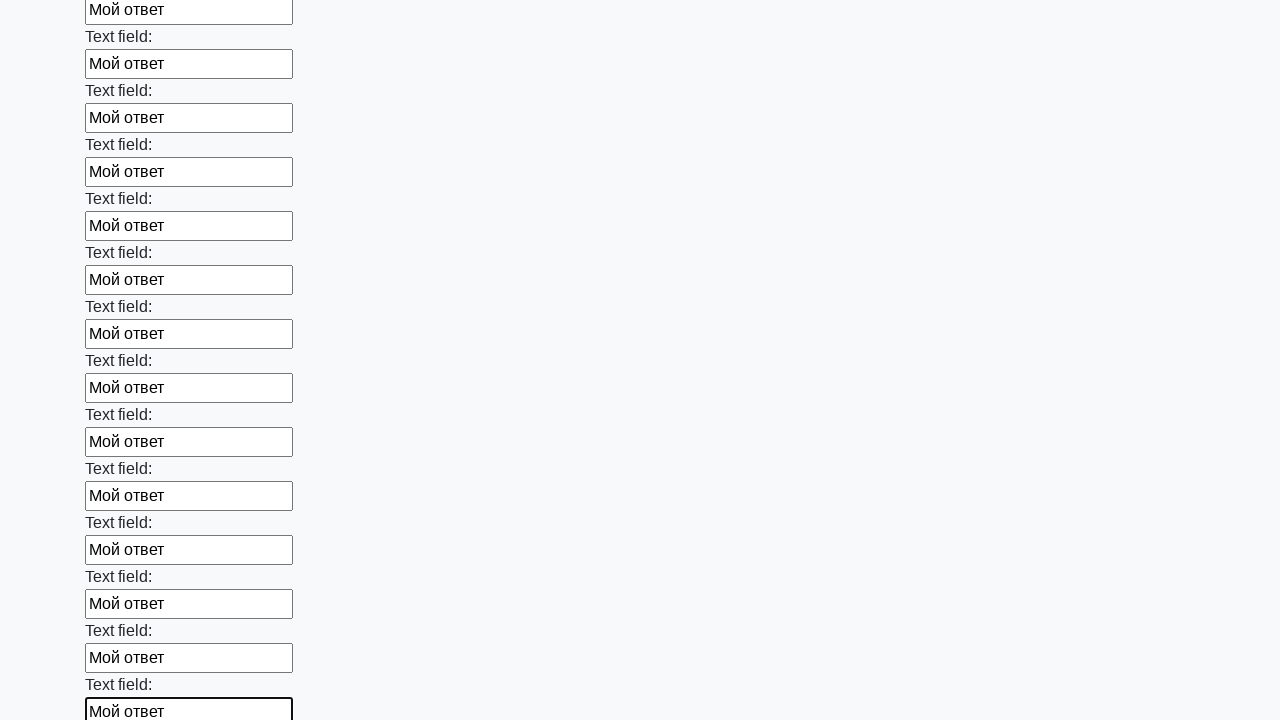

Filled text input field 86 of 100 with 'Мой ответ' on input[type="text"] >> nth=85
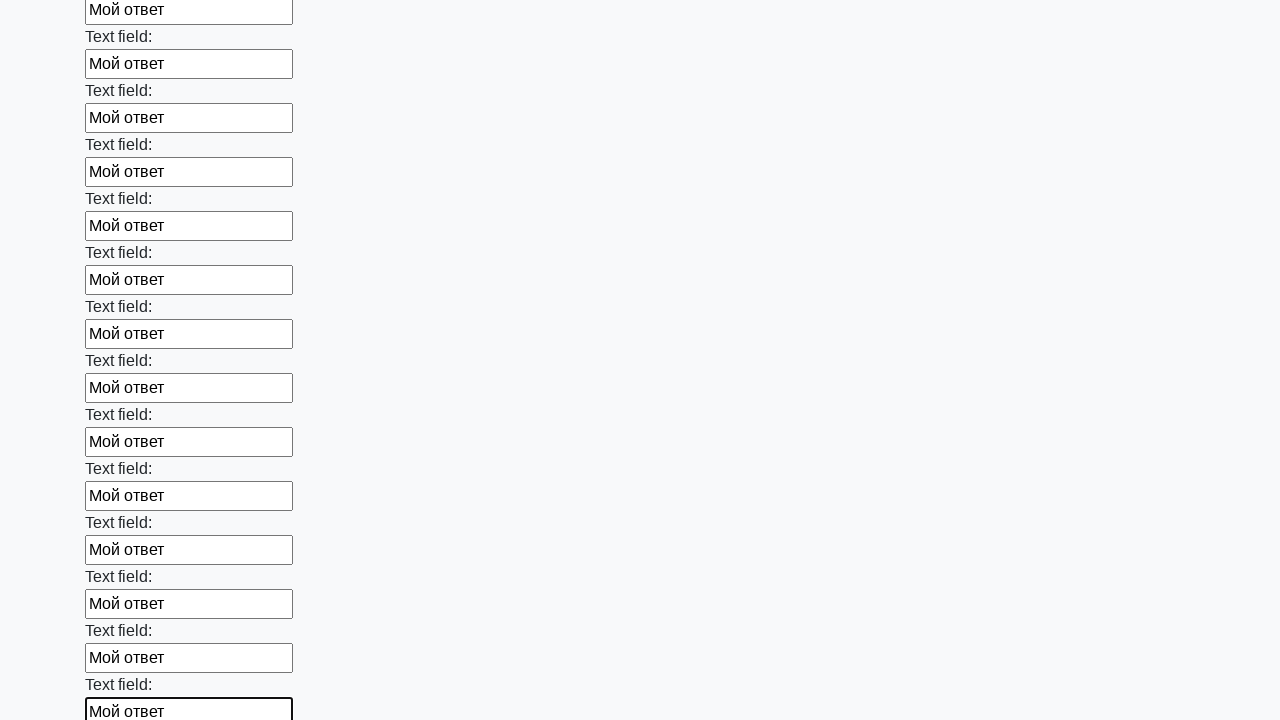

Filled text input field 87 of 100 with 'Мой ответ' on input[type="text"] >> nth=86
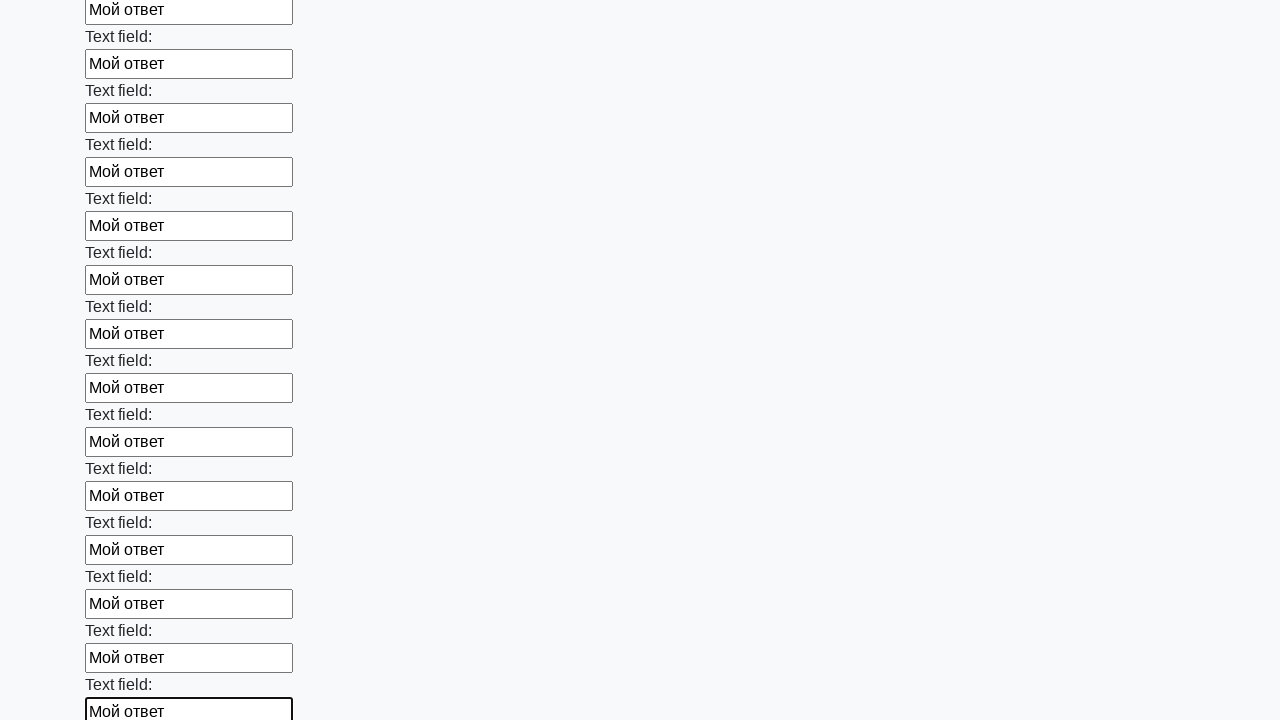

Filled text input field 88 of 100 with 'Мой ответ' on input[type="text"] >> nth=87
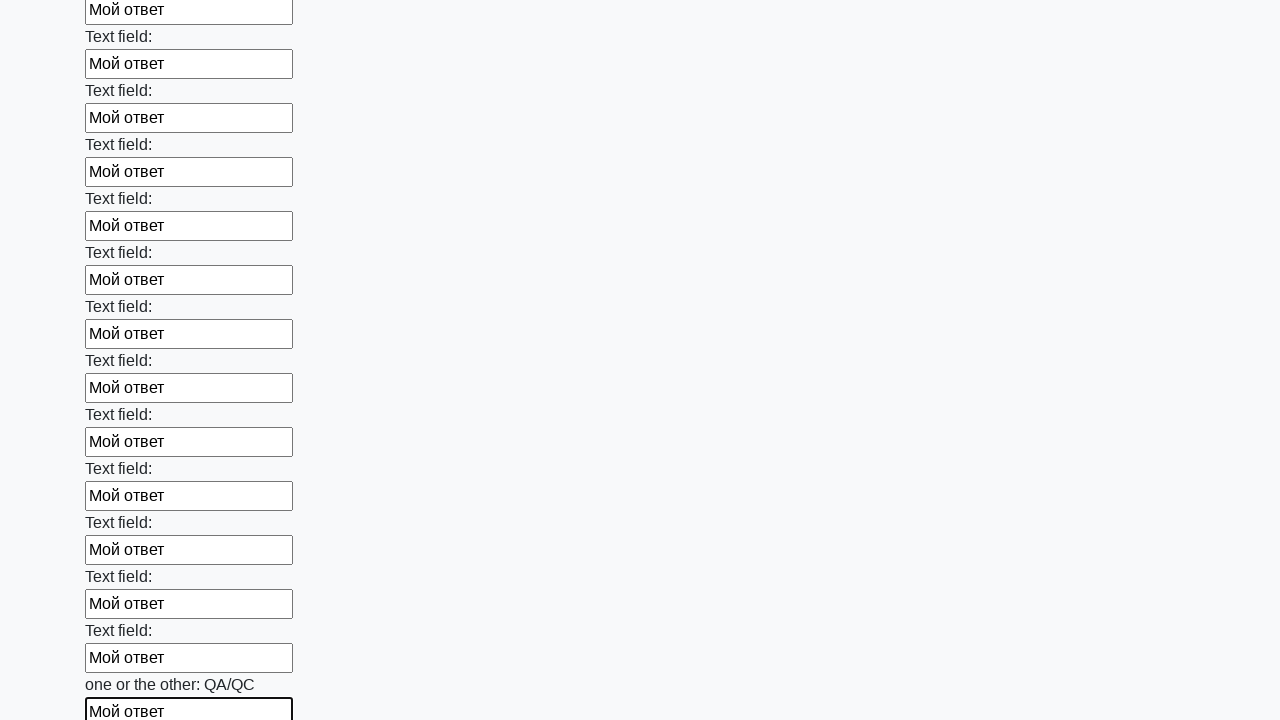

Filled text input field 89 of 100 with 'Мой ответ' on input[type="text"] >> nth=88
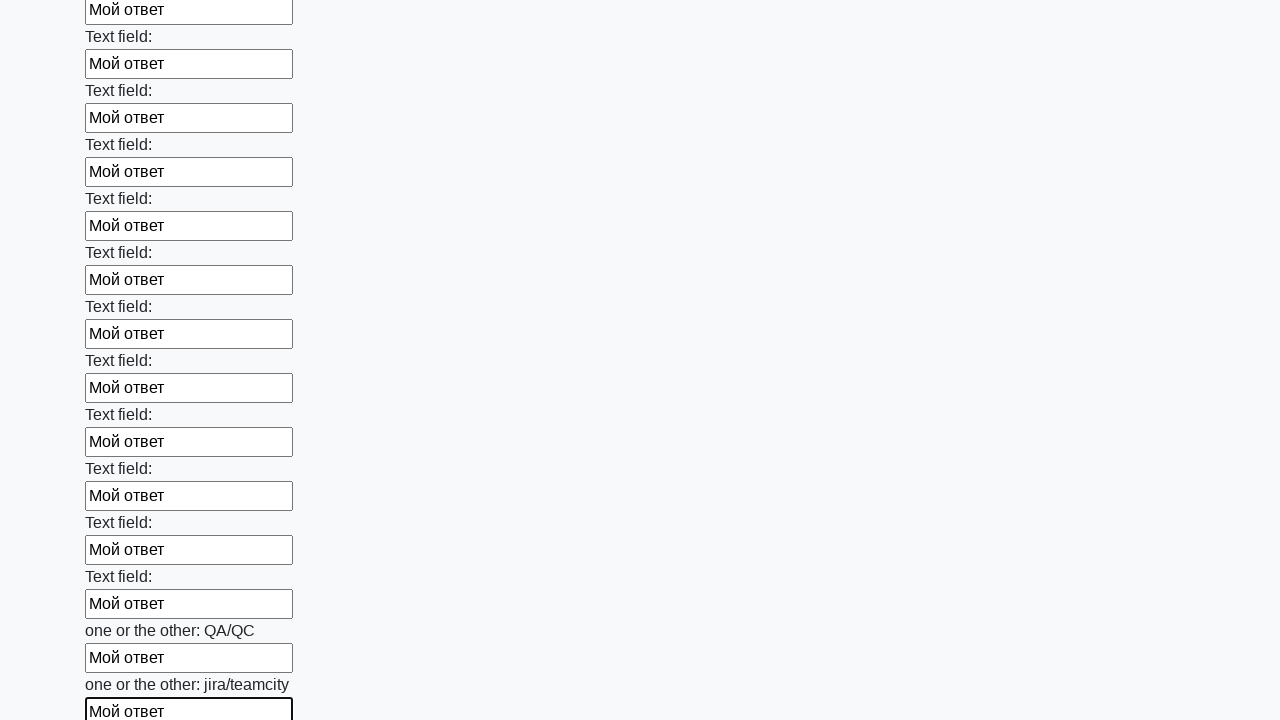

Filled text input field 90 of 100 with 'Мой ответ' on input[type="text"] >> nth=89
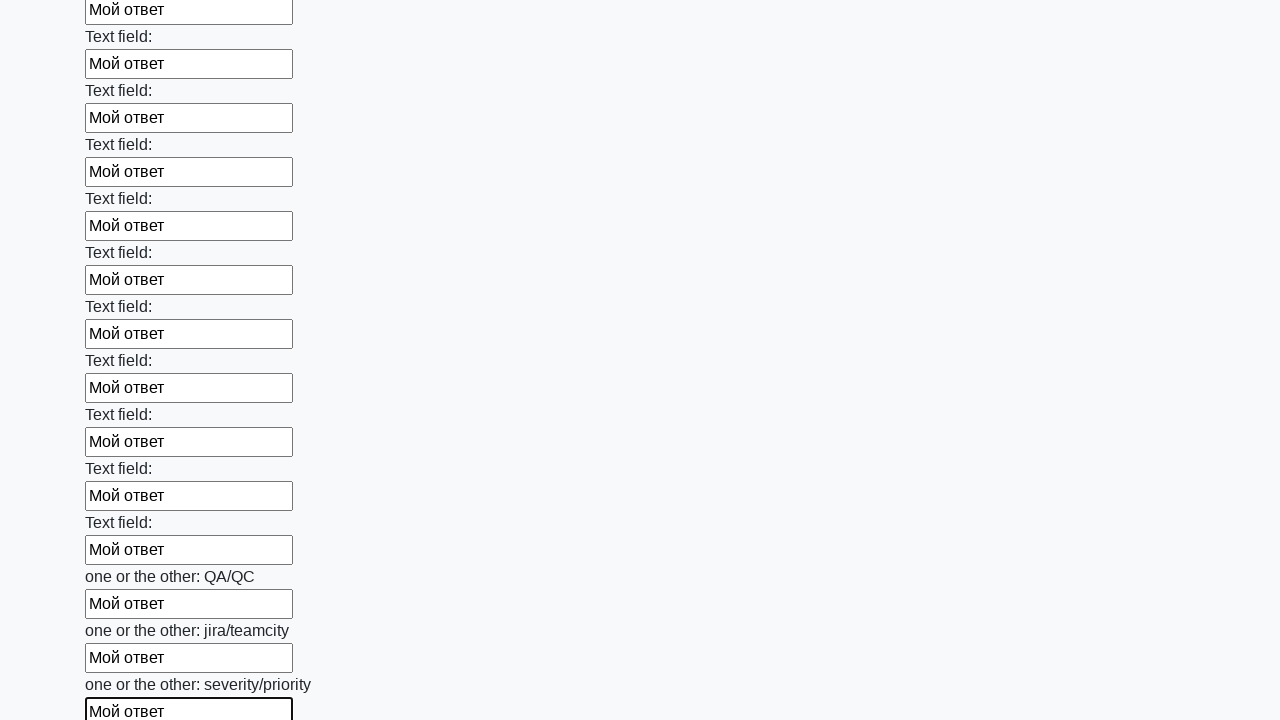

Filled text input field 91 of 100 with 'Мой ответ' on input[type="text"] >> nth=90
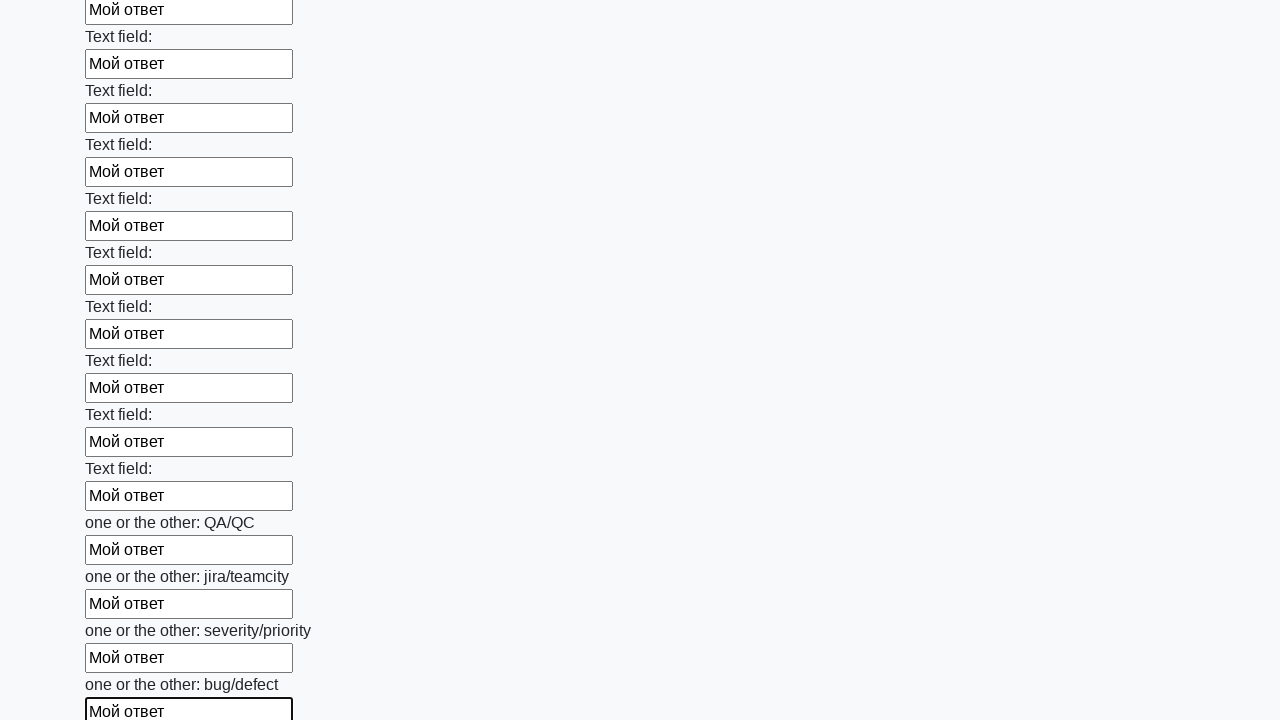

Filled text input field 92 of 100 with 'Мой ответ' on input[type="text"] >> nth=91
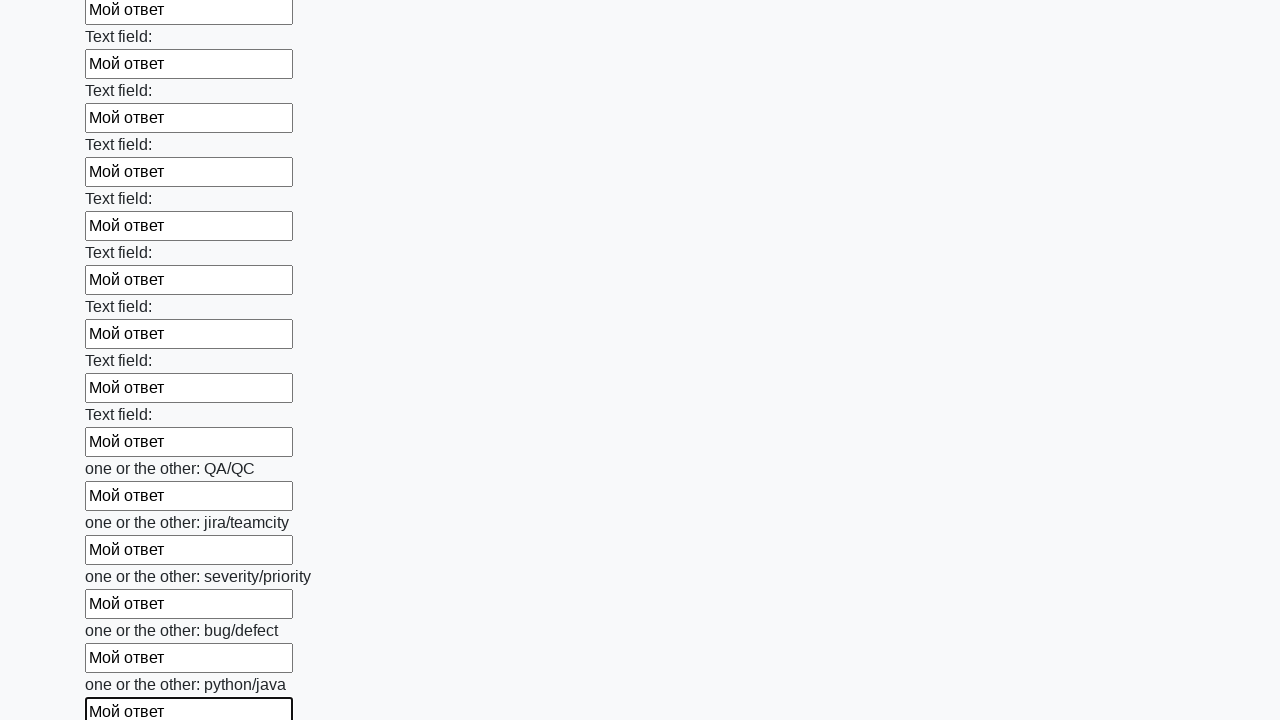

Filled text input field 93 of 100 with 'Мой ответ' on input[type="text"] >> nth=92
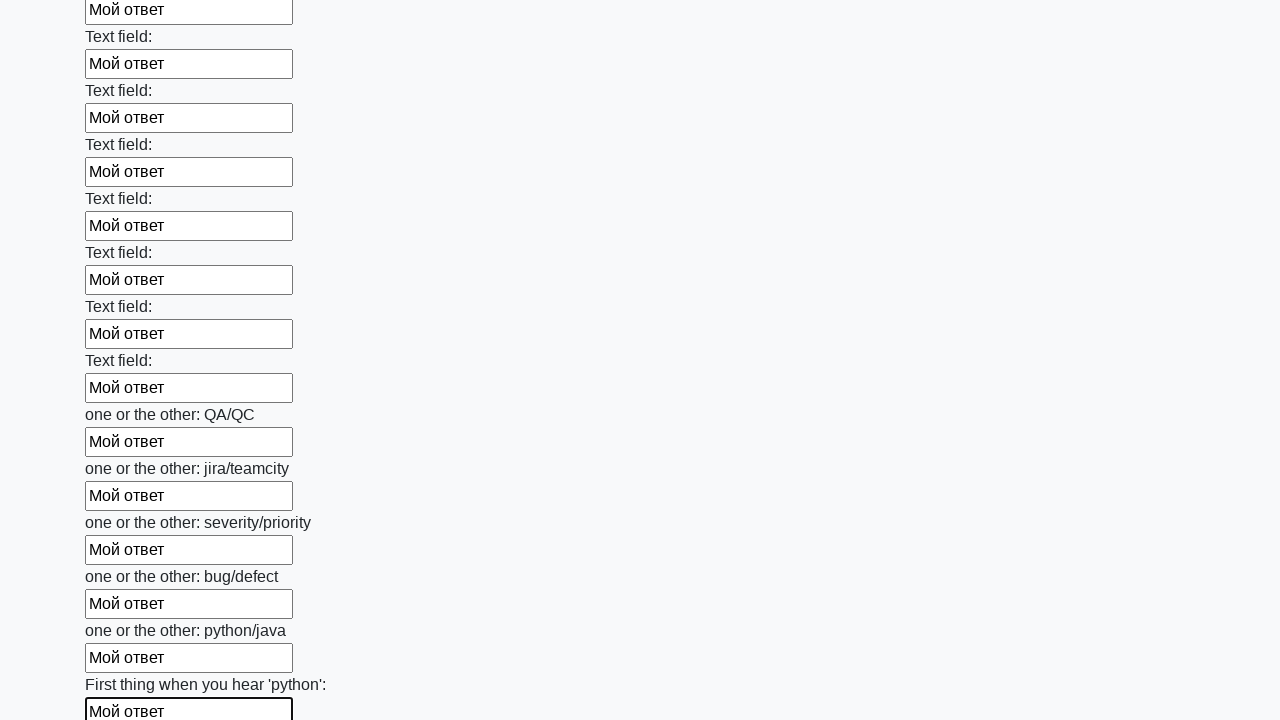

Filled text input field 94 of 100 with 'Мой ответ' on input[type="text"] >> nth=93
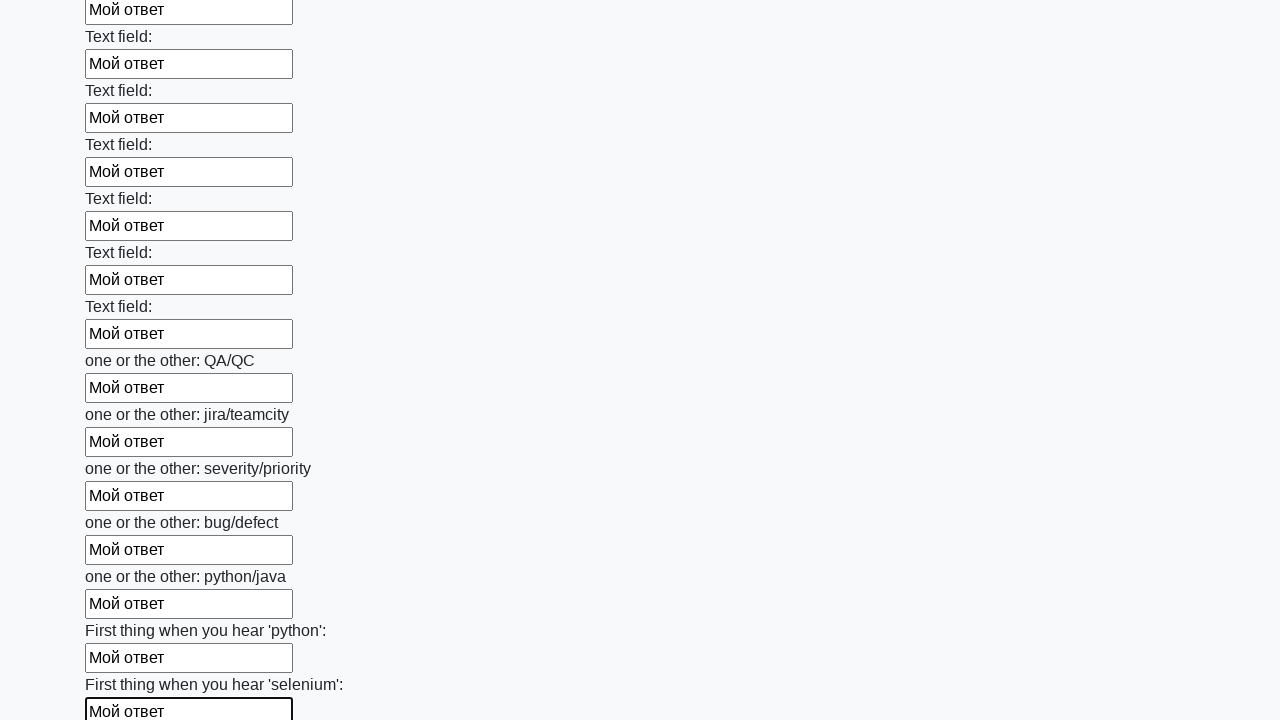

Filled text input field 95 of 100 with 'Мой ответ' on input[type="text"] >> nth=94
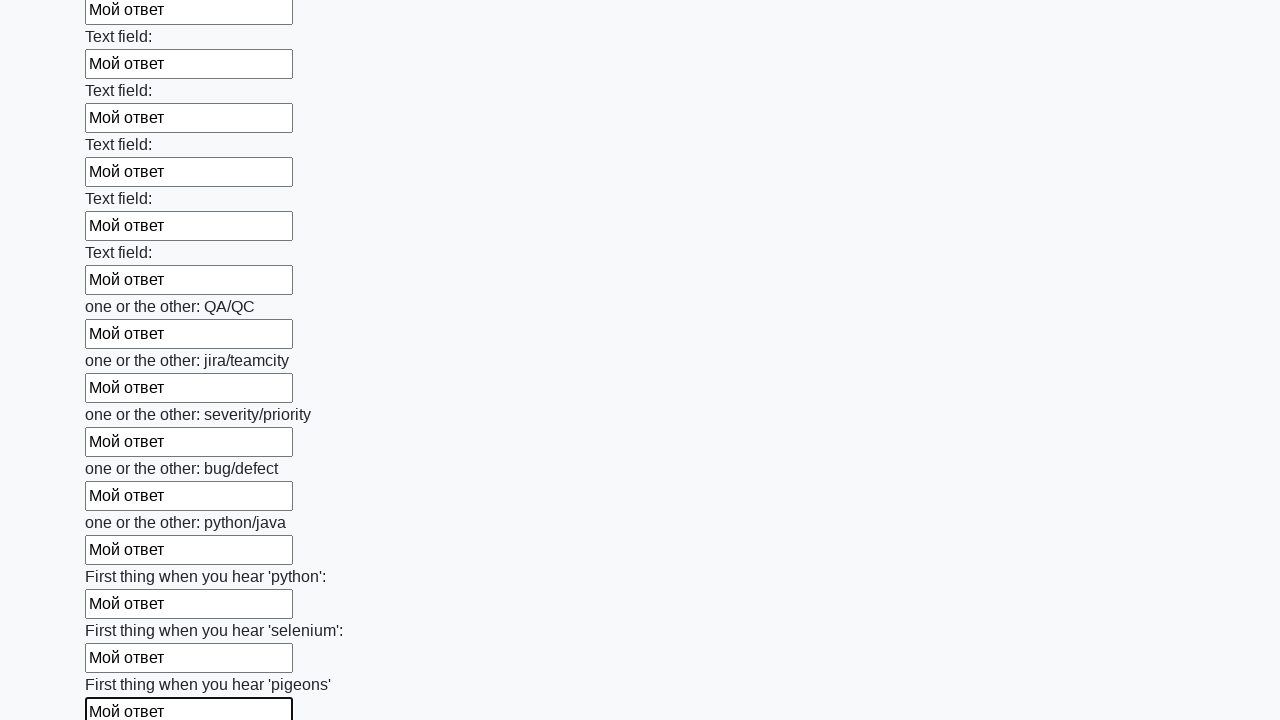

Filled text input field 96 of 100 with 'Мой ответ' on input[type="text"] >> nth=95
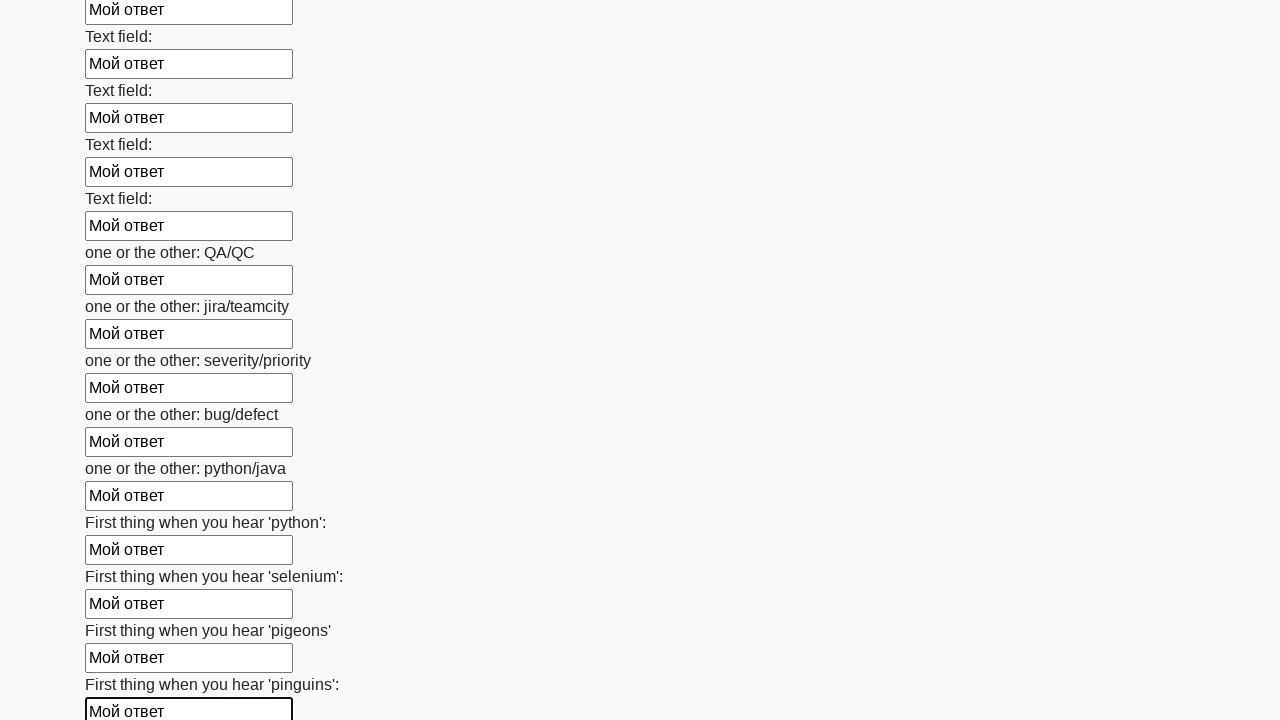

Filled text input field 97 of 100 with 'Мой ответ' on input[type="text"] >> nth=96
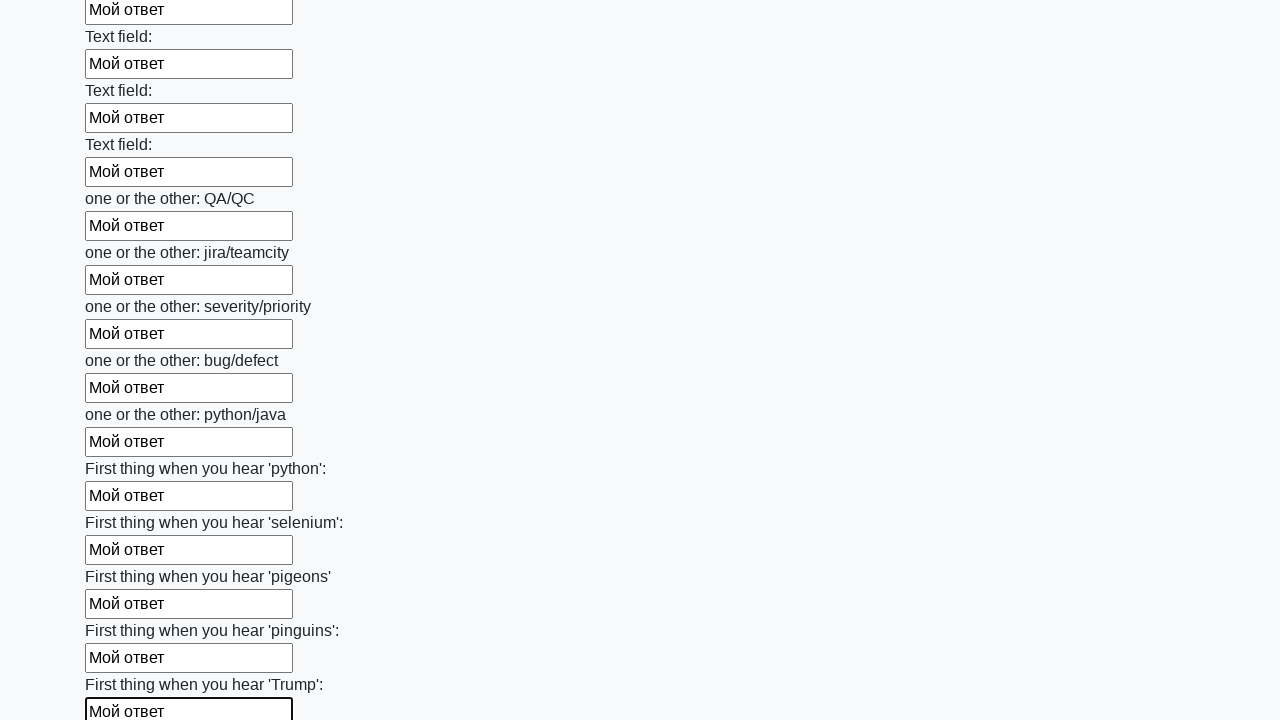

Filled text input field 98 of 100 with 'Мой ответ' on input[type="text"] >> nth=97
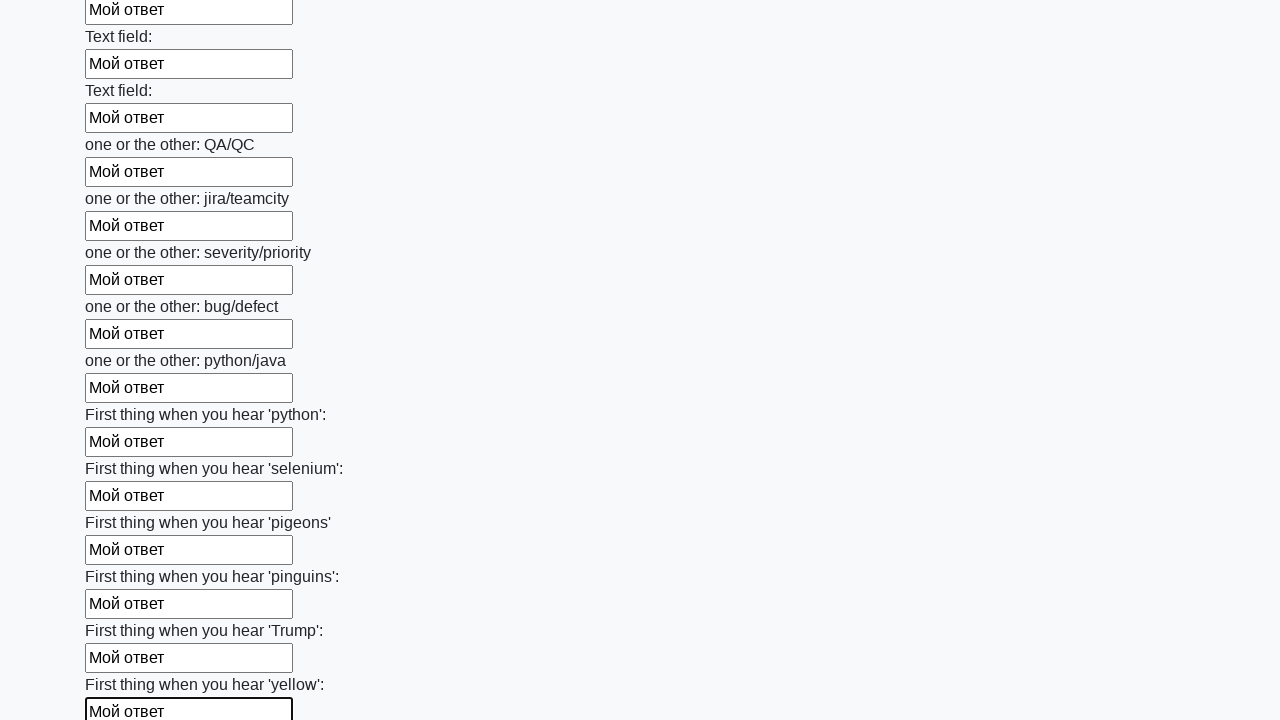

Filled text input field 99 of 100 with 'Мой ответ' on input[type="text"] >> nth=98
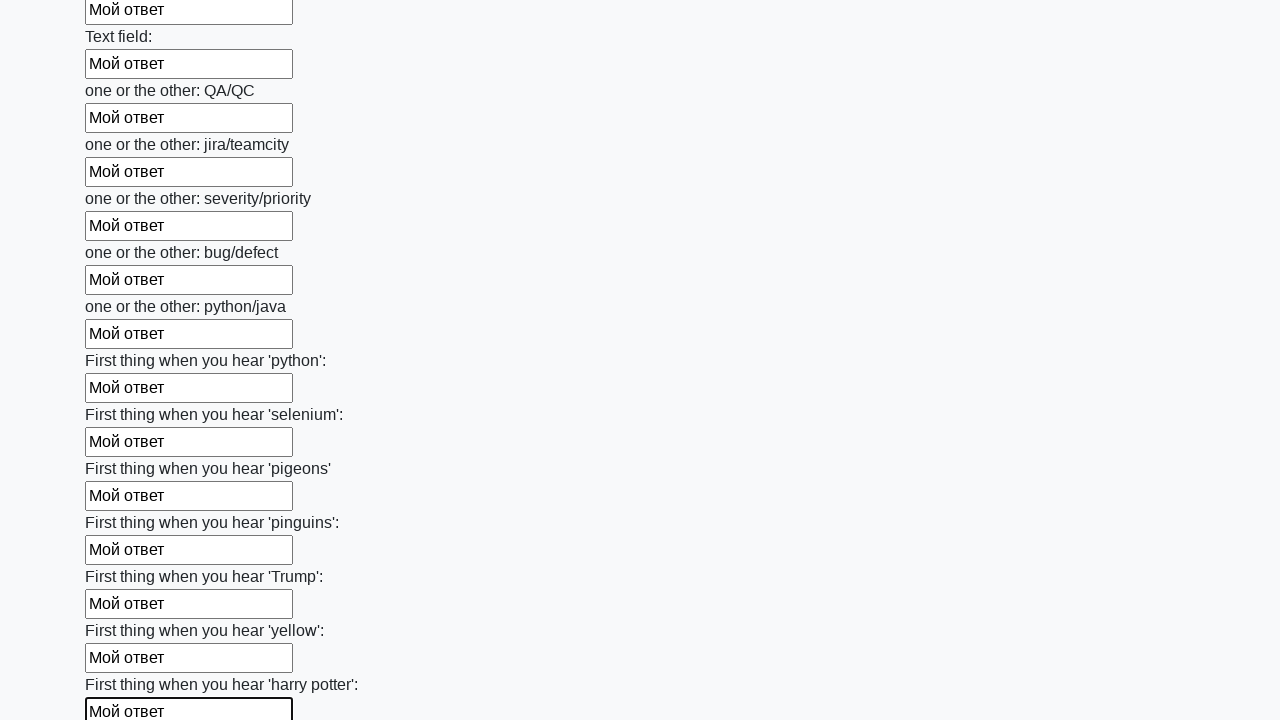

Filled text input field 100 of 100 with 'Мой ответ' on input[type="text"] >> nth=99
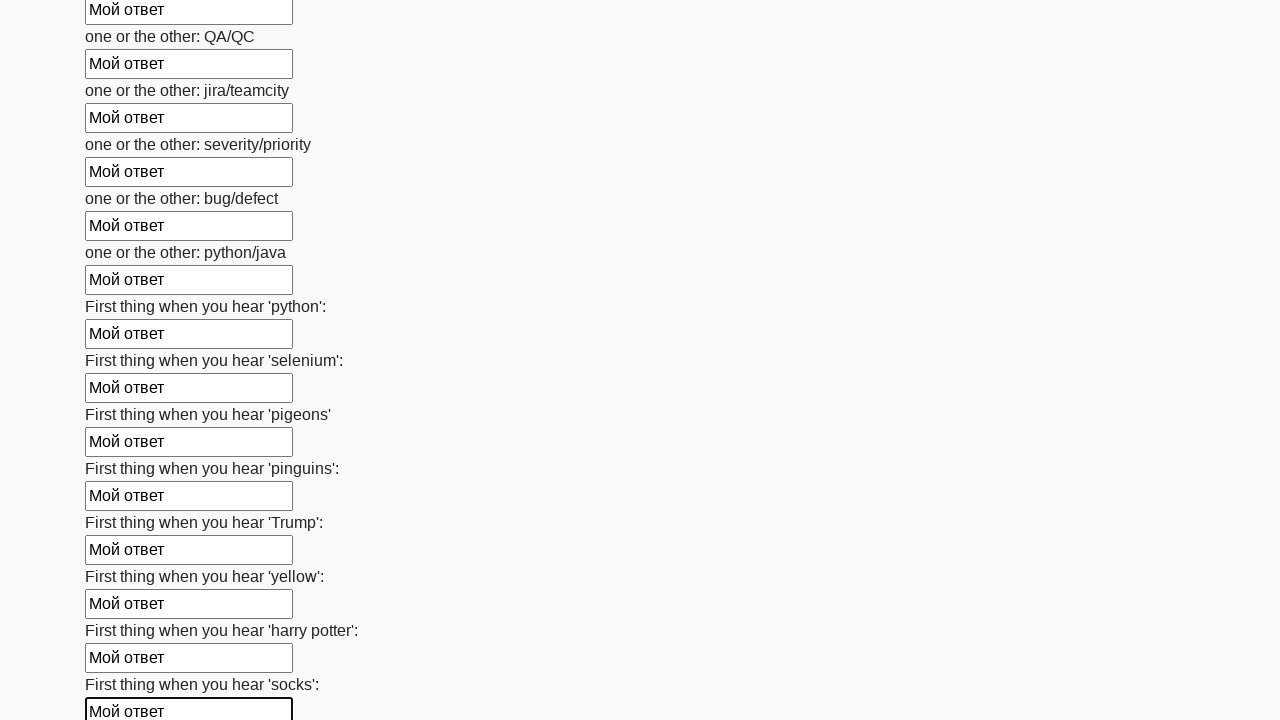

Clicked the submit button to submit the form at (123, 611) on button.btn
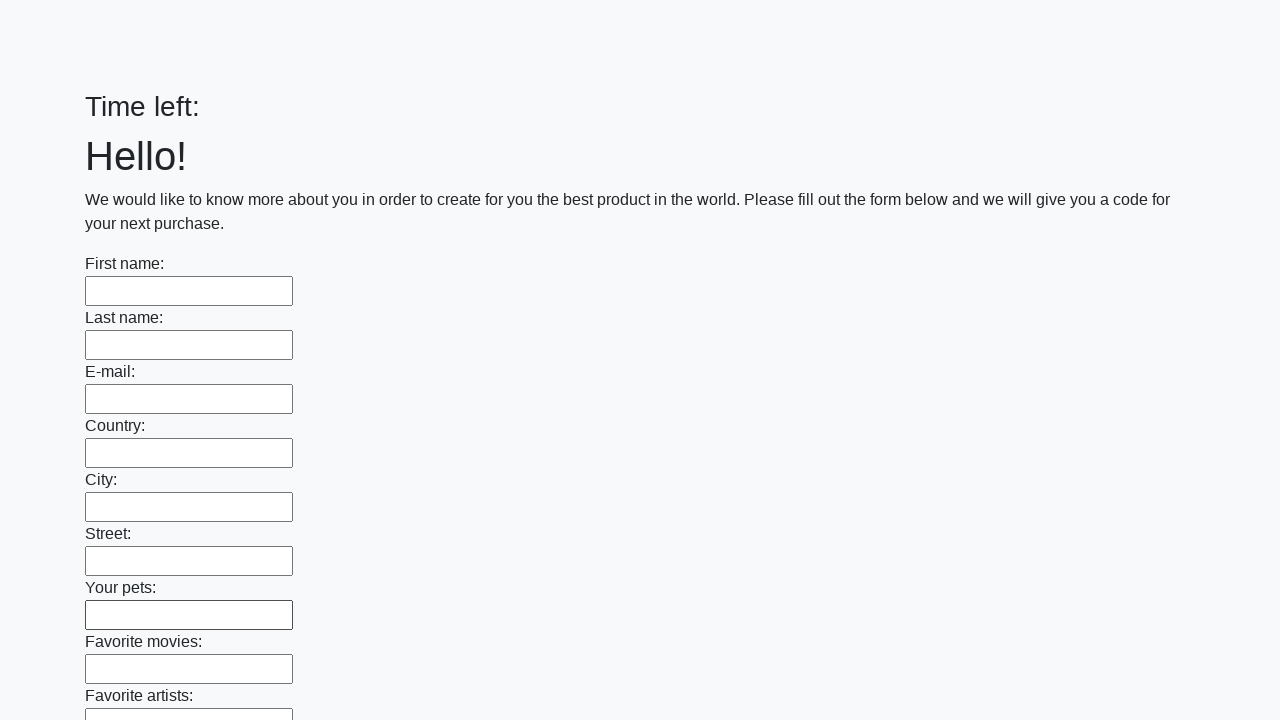

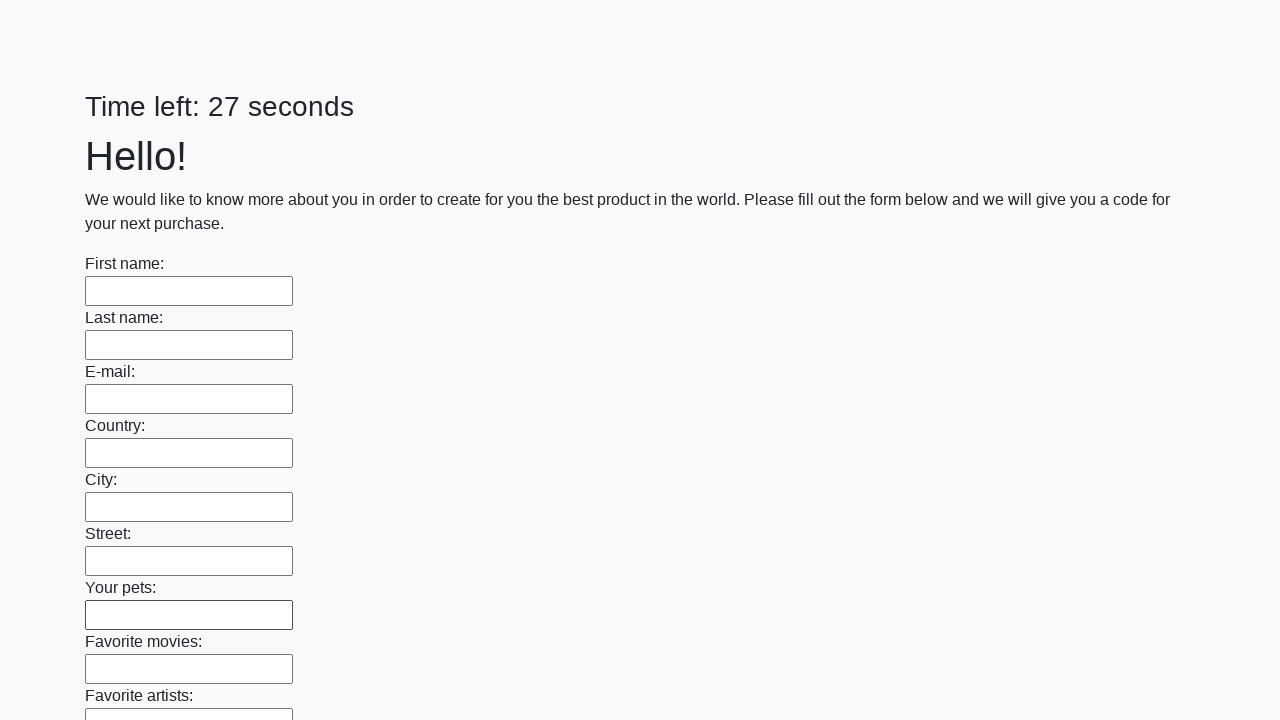